Plays the 2048 game by sending random arrow key presses to move tiles, and restarts the game if it ends by clicking the retry button.

Starting URL: https://play2048.co/

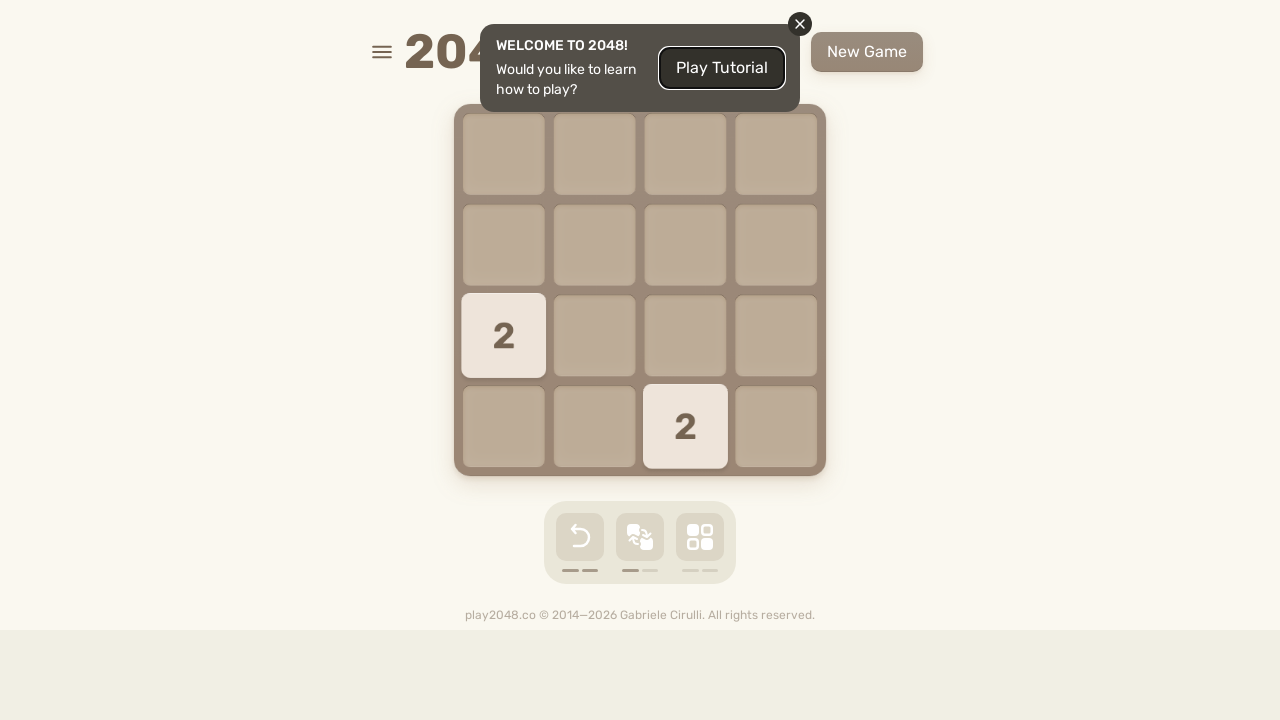

Navigated to 2048 game URL
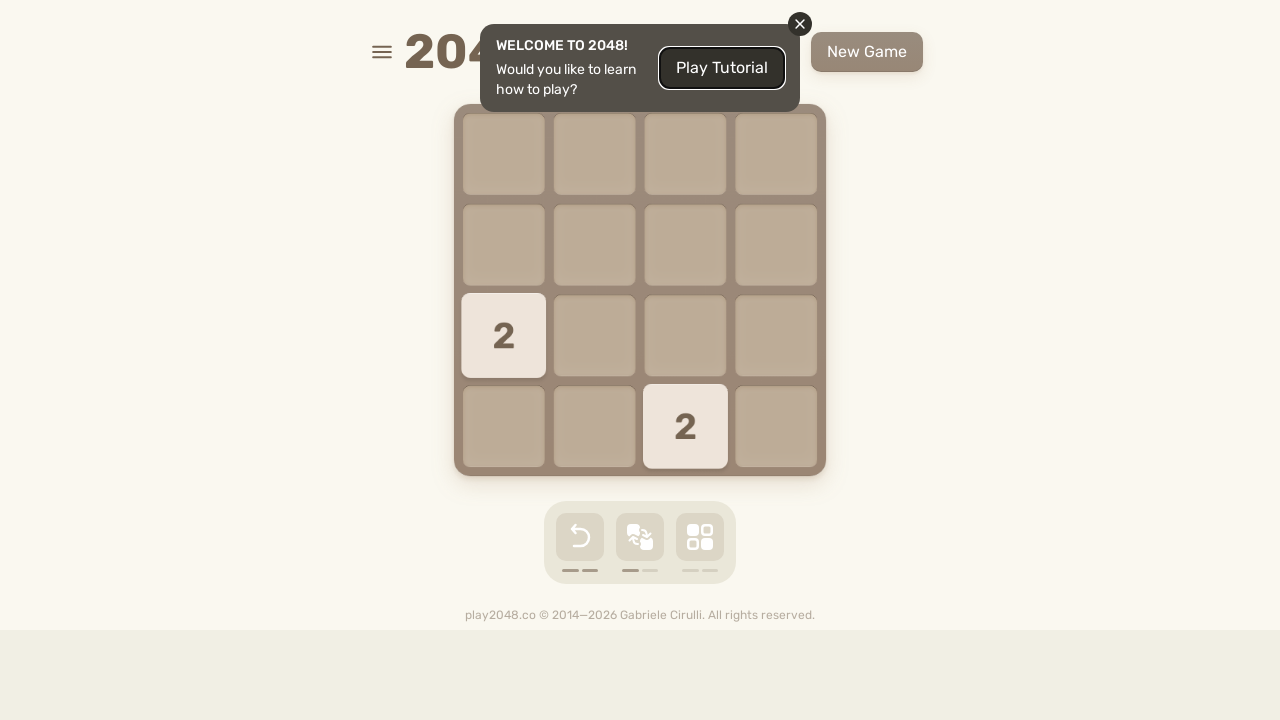

Selected body element for game interaction
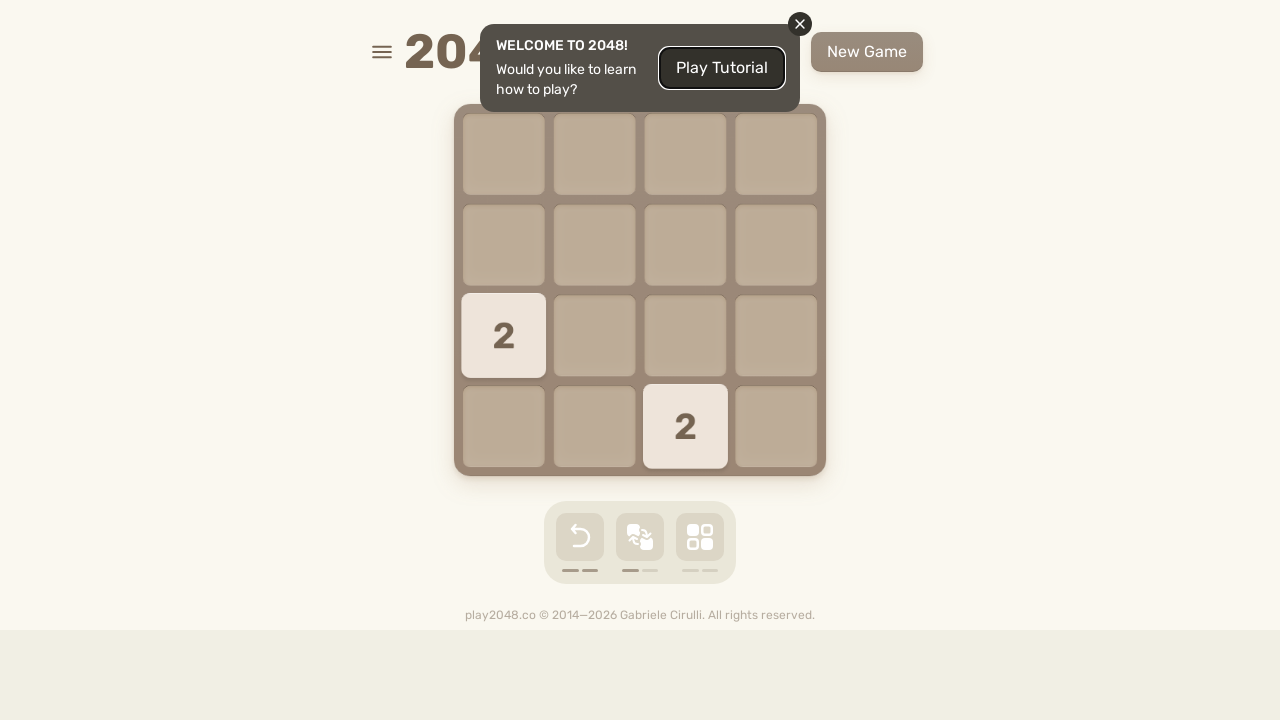

Pressed ArrowRight key on body
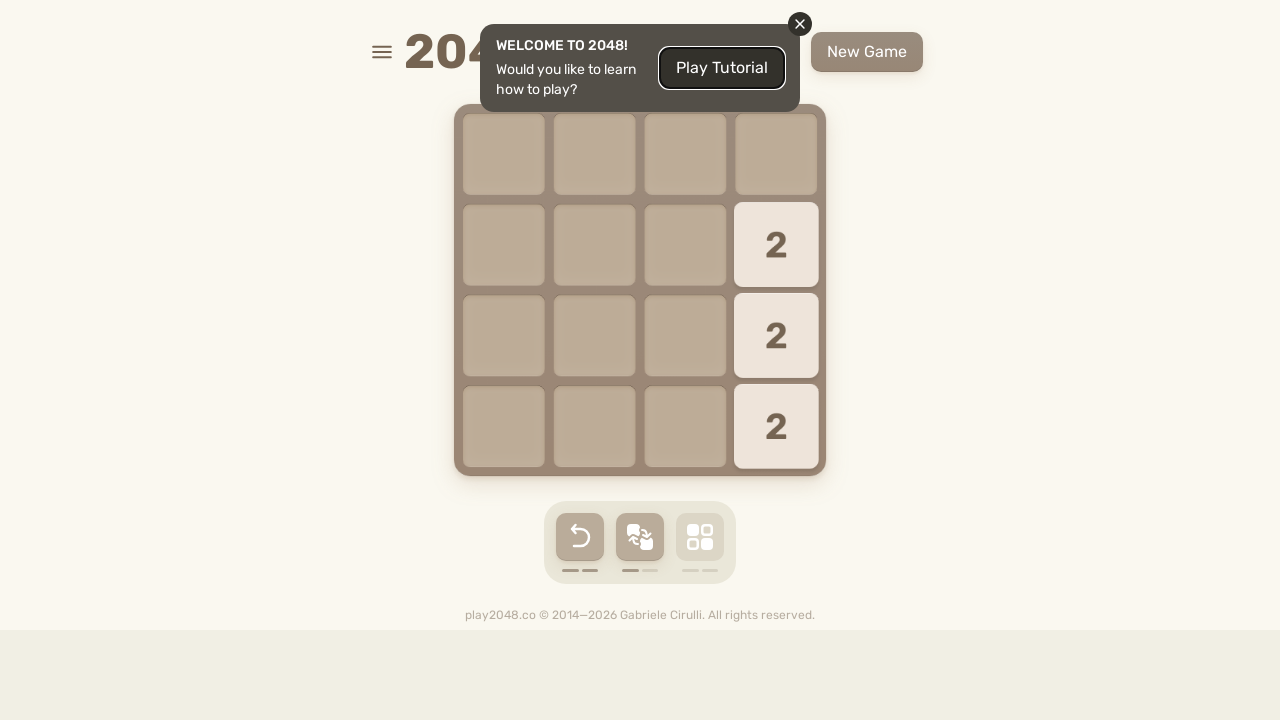

Waited 100ms for game animation
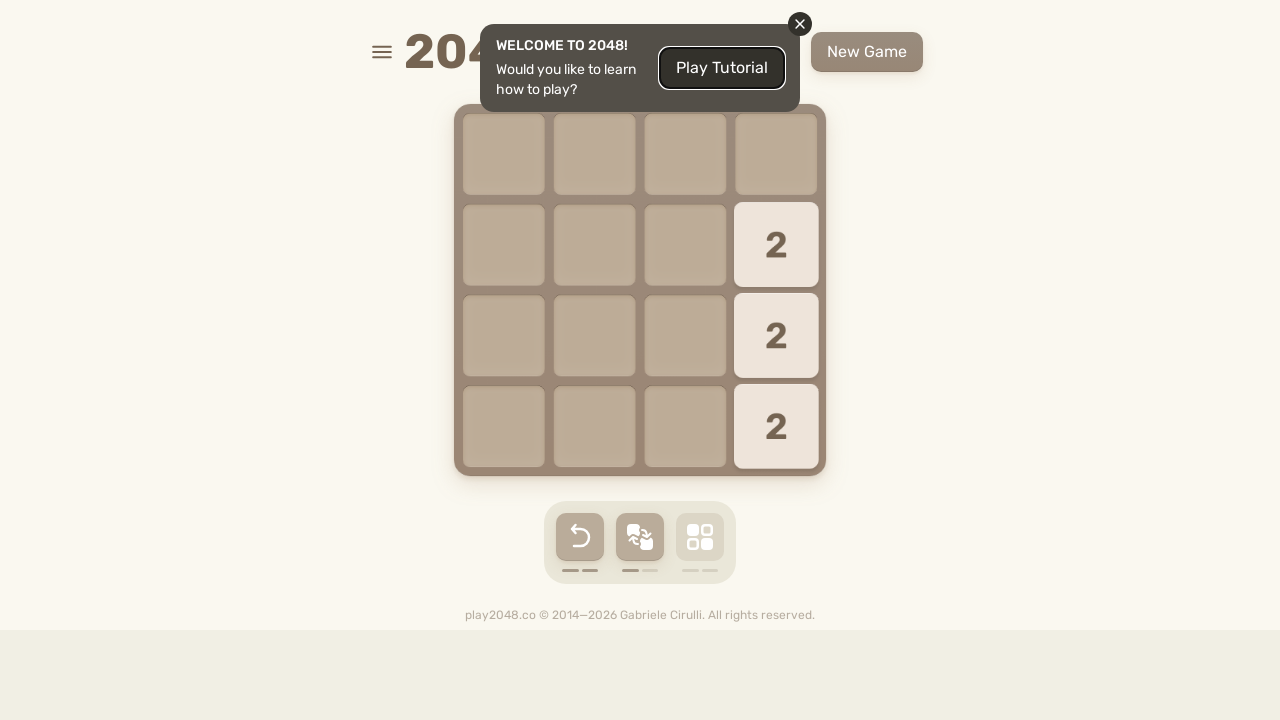

Pressed ArrowRight key on body
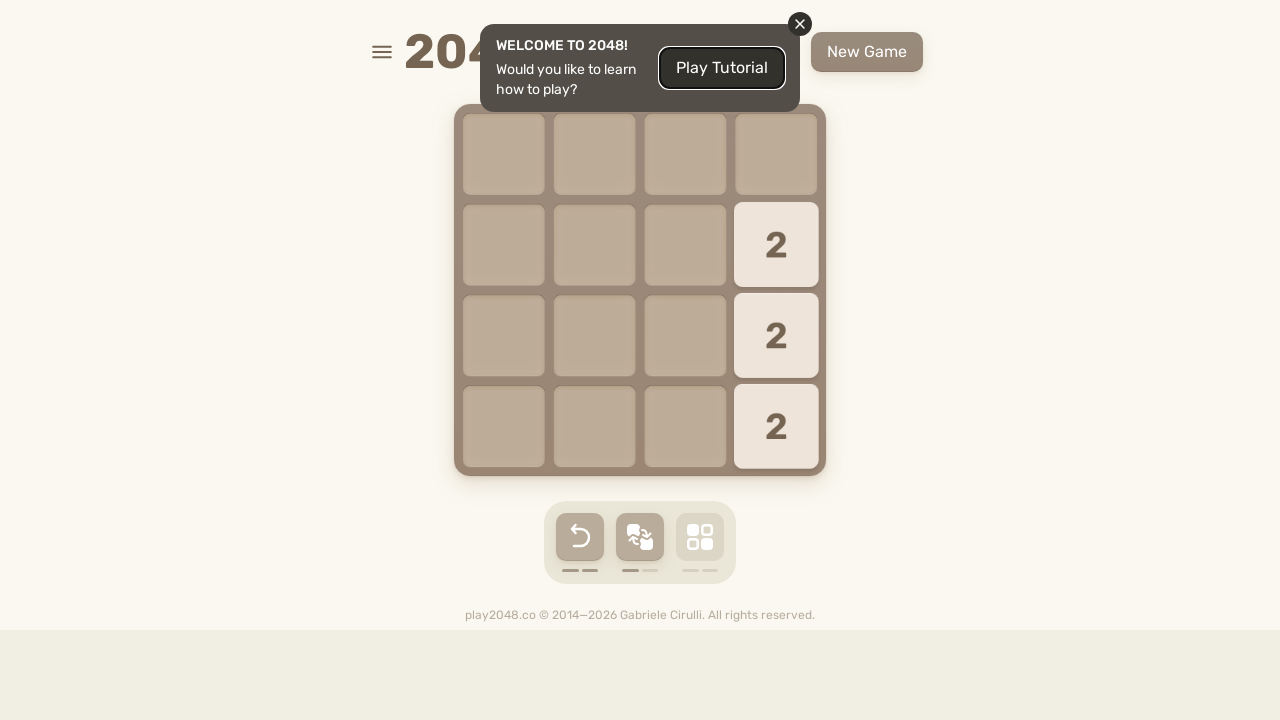

Waited 100ms for game animation
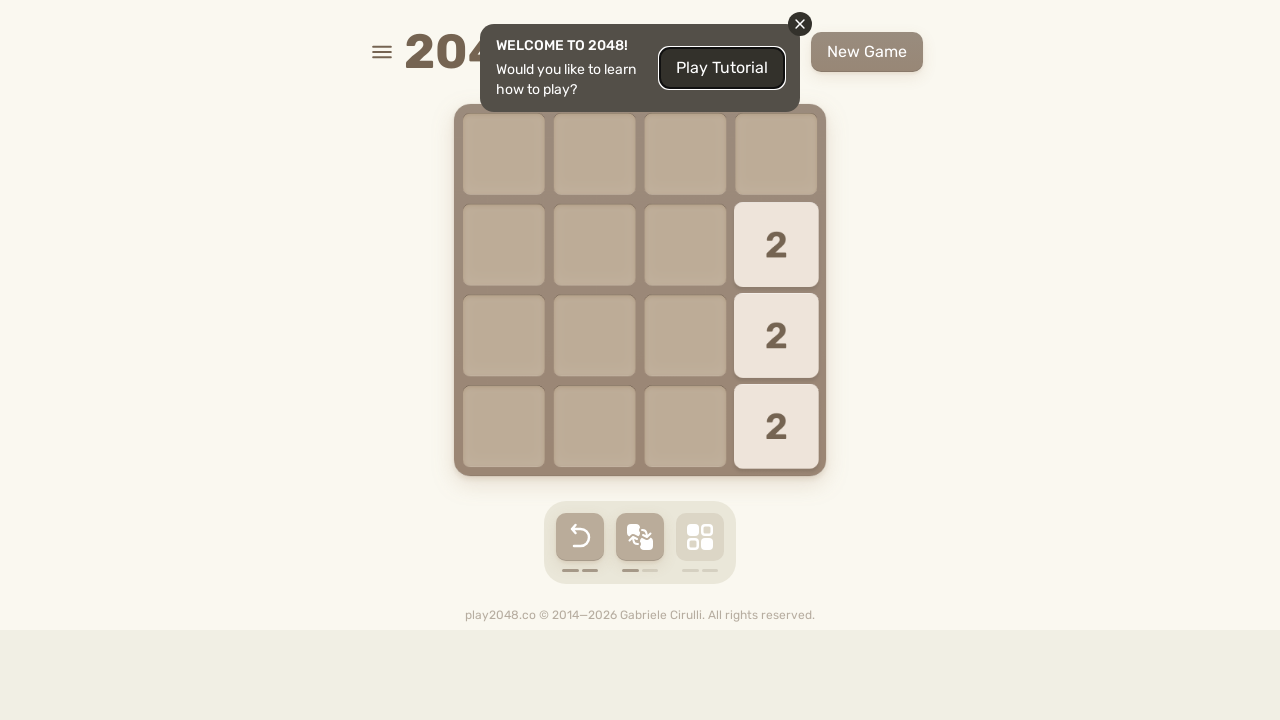

Pressed ArrowRight key on body
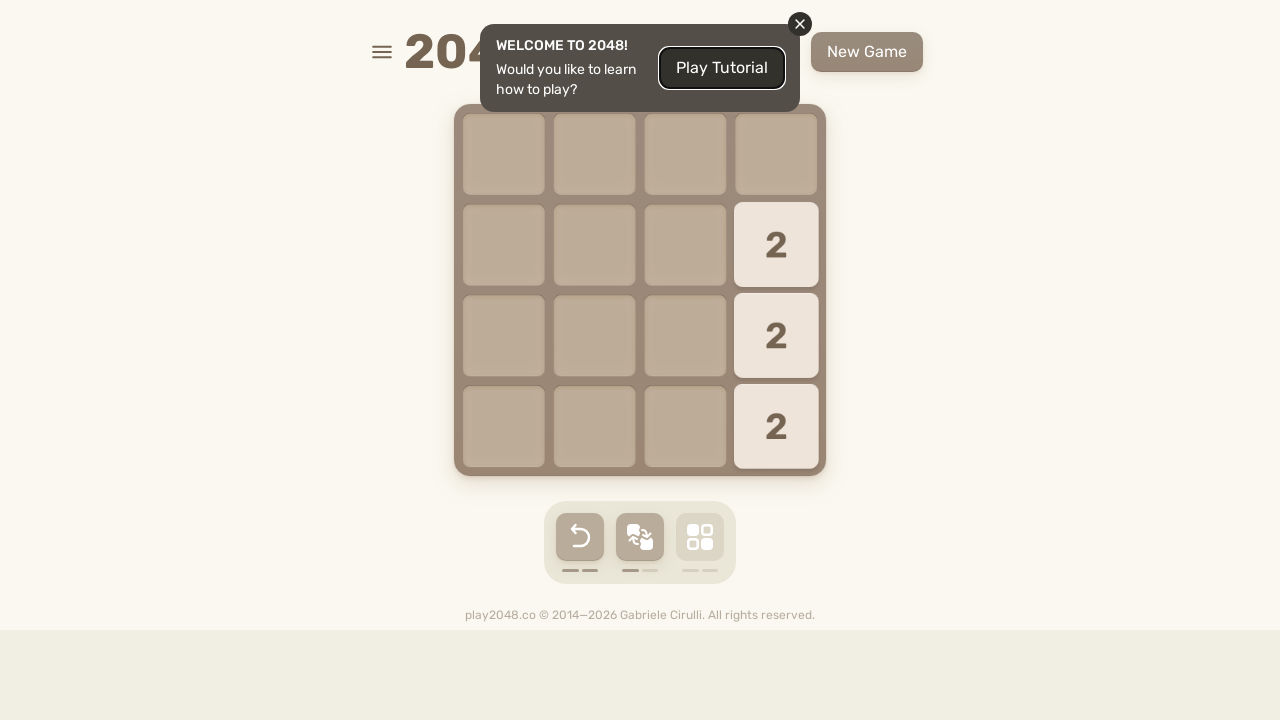

Waited 100ms for game animation
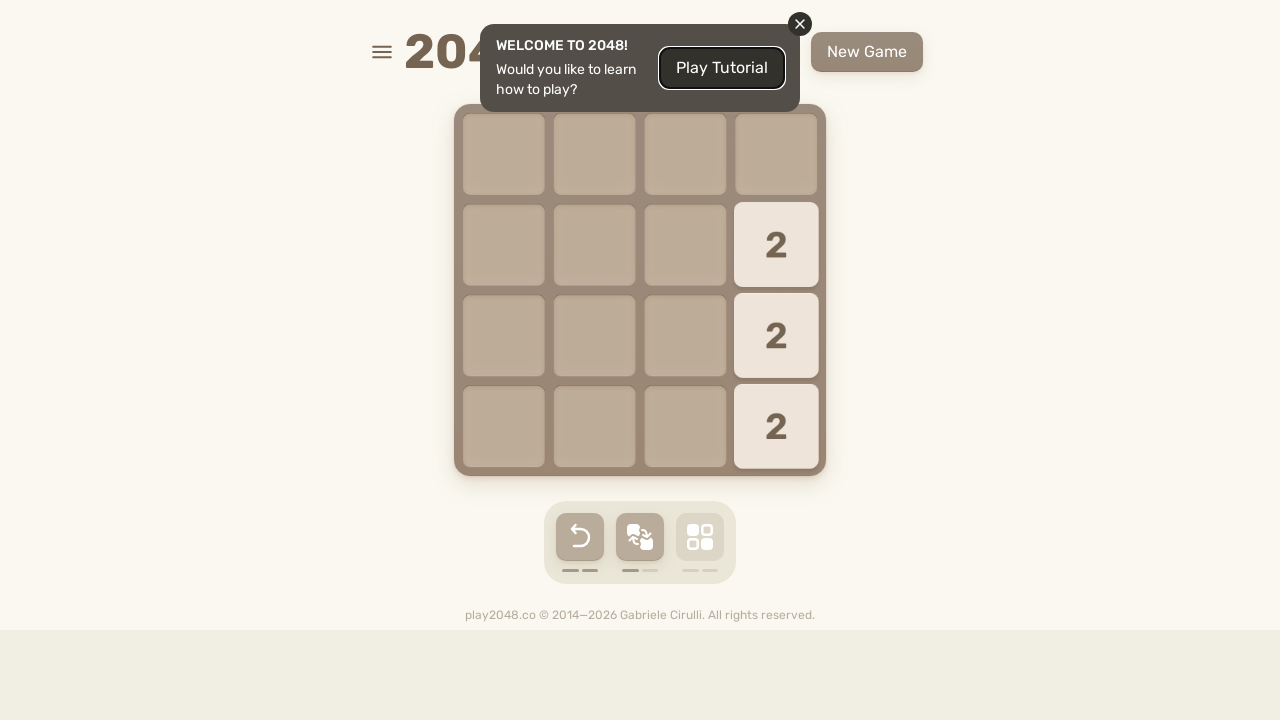

Pressed ArrowDown key on body
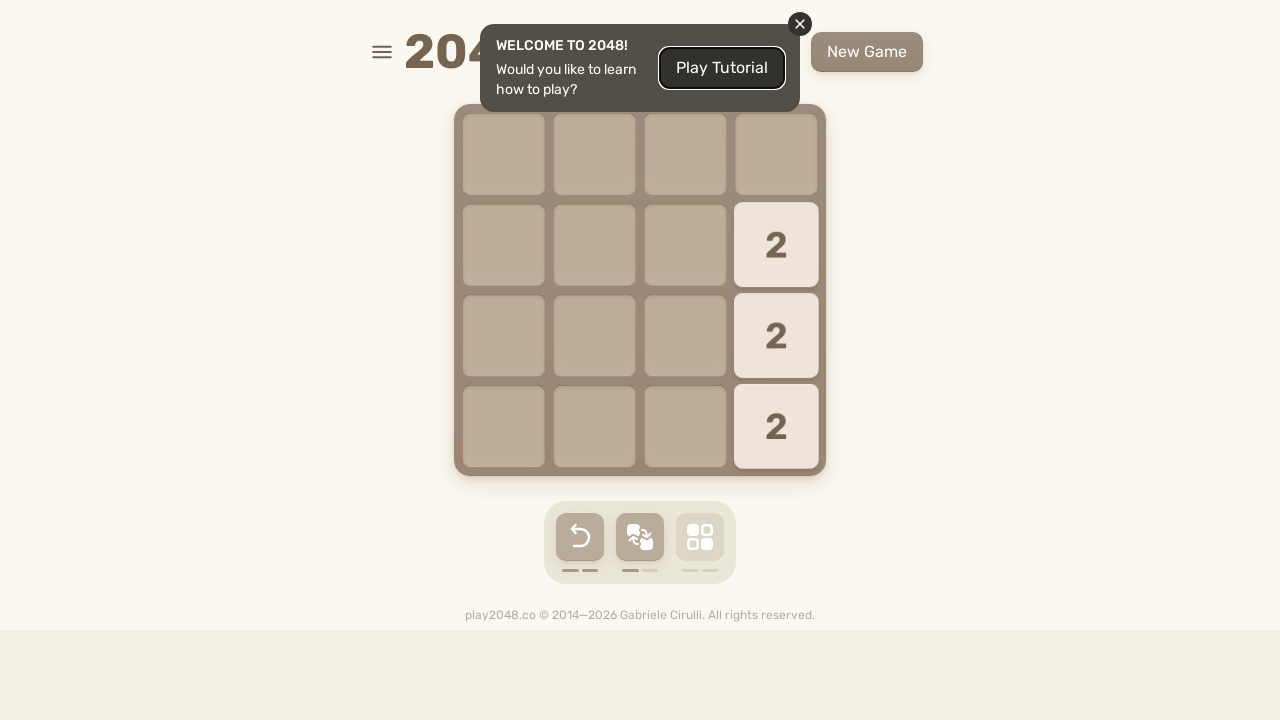

Waited 100ms for game animation
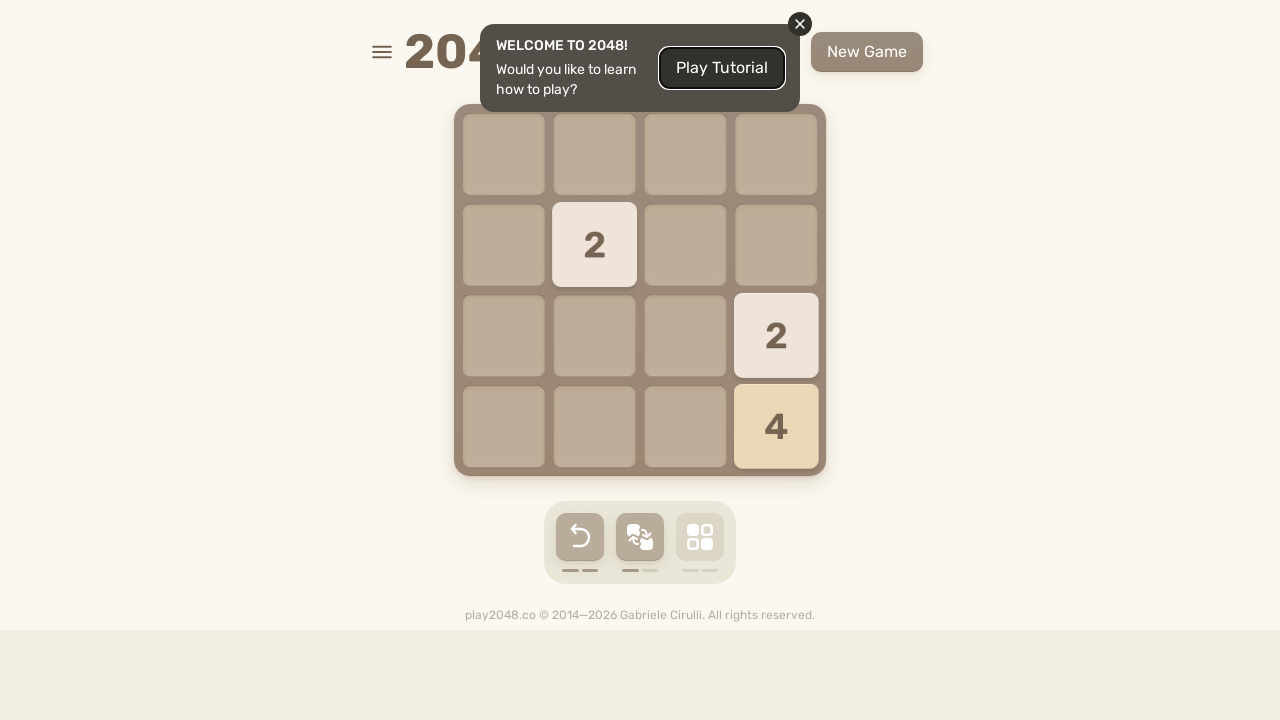

Pressed ArrowDown key on body
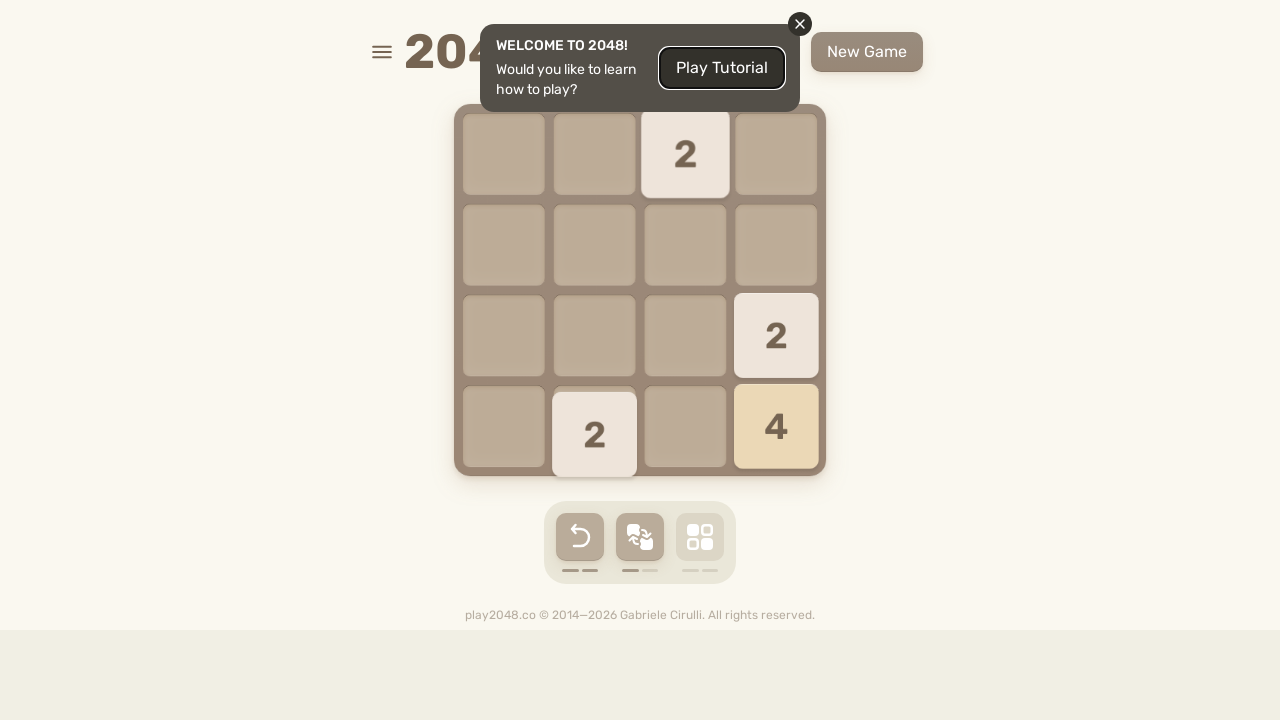

Waited 100ms for game animation
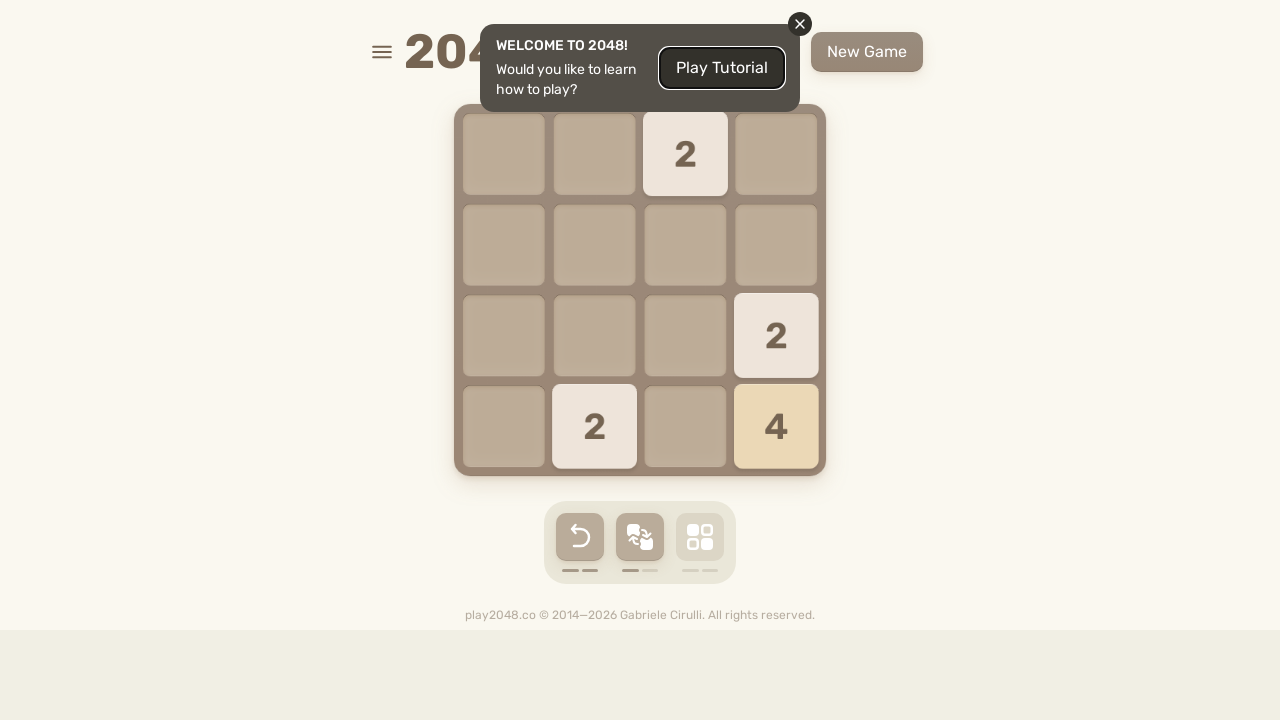

Pressed ArrowRight key on body
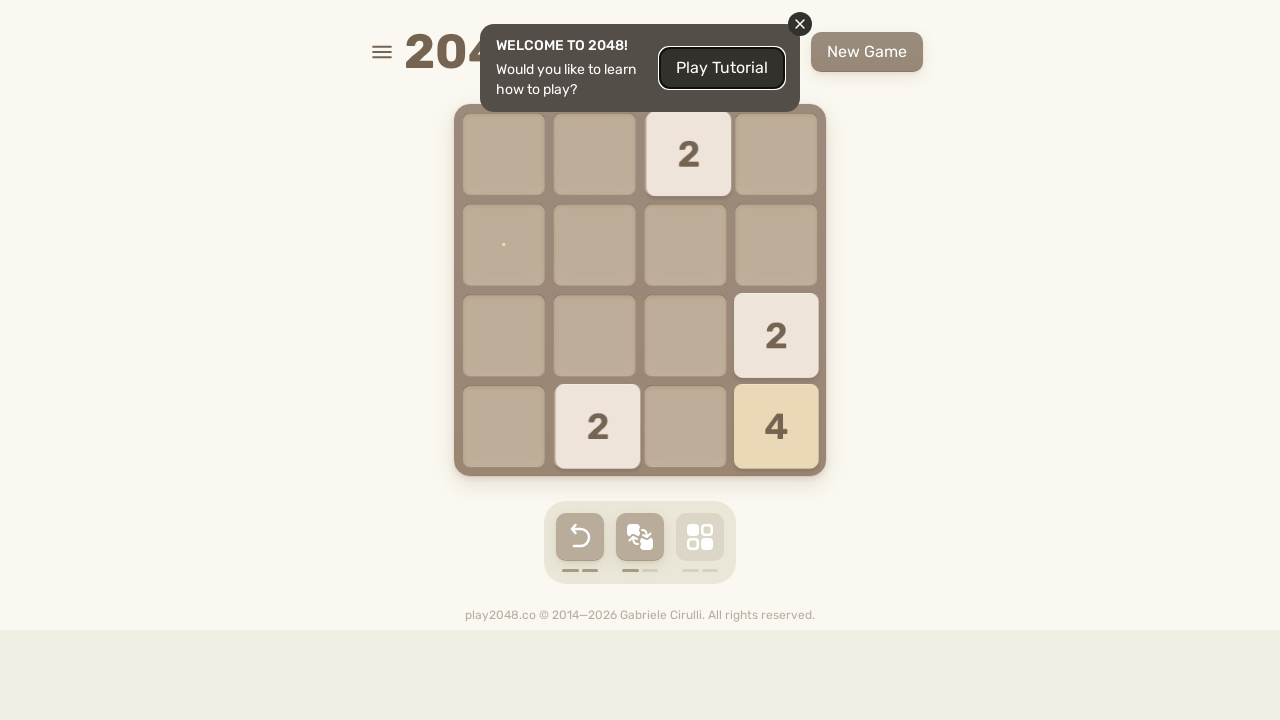

Waited 100ms for game animation
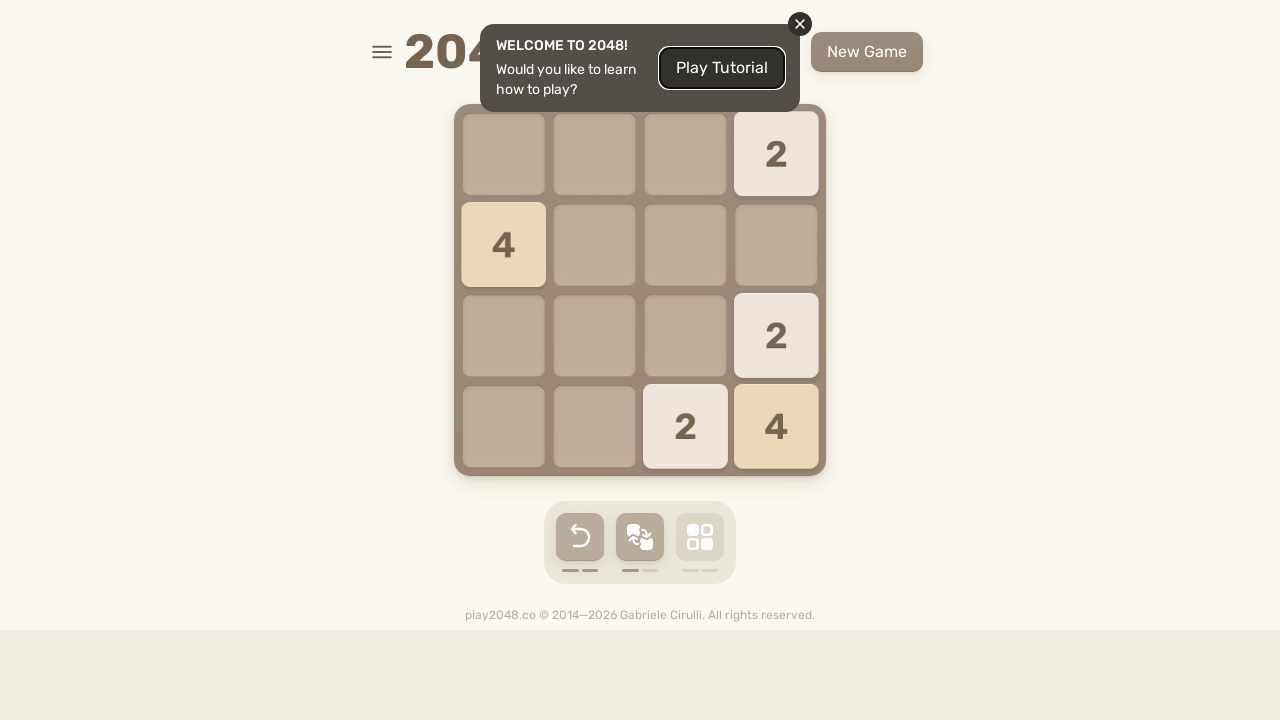

Pressed ArrowRight key on body
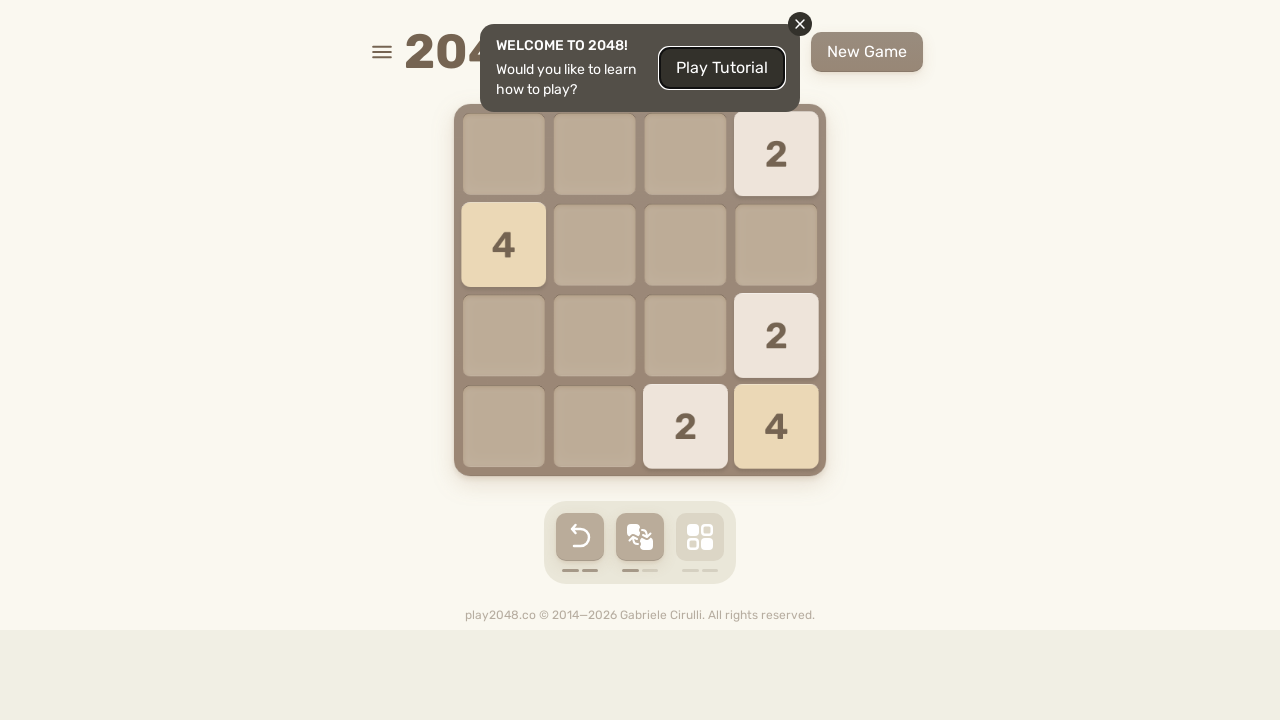

Waited 100ms for game animation
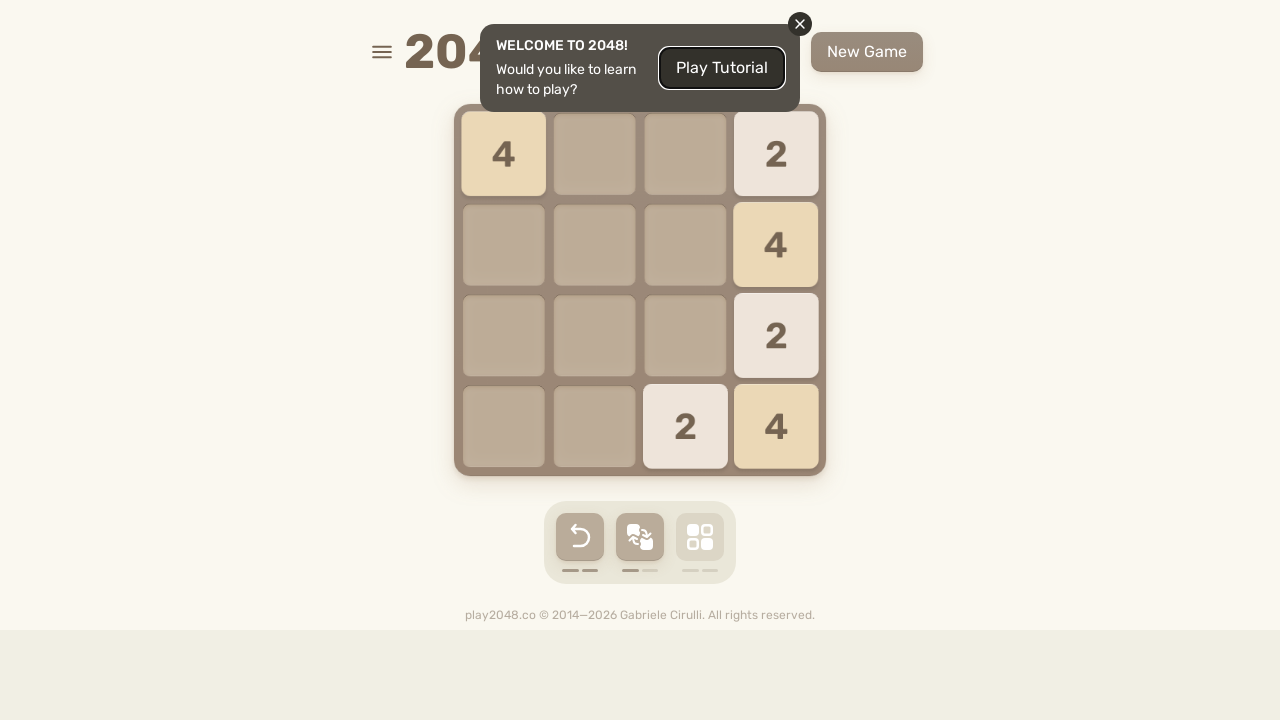

Pressed ArrowRight key on body
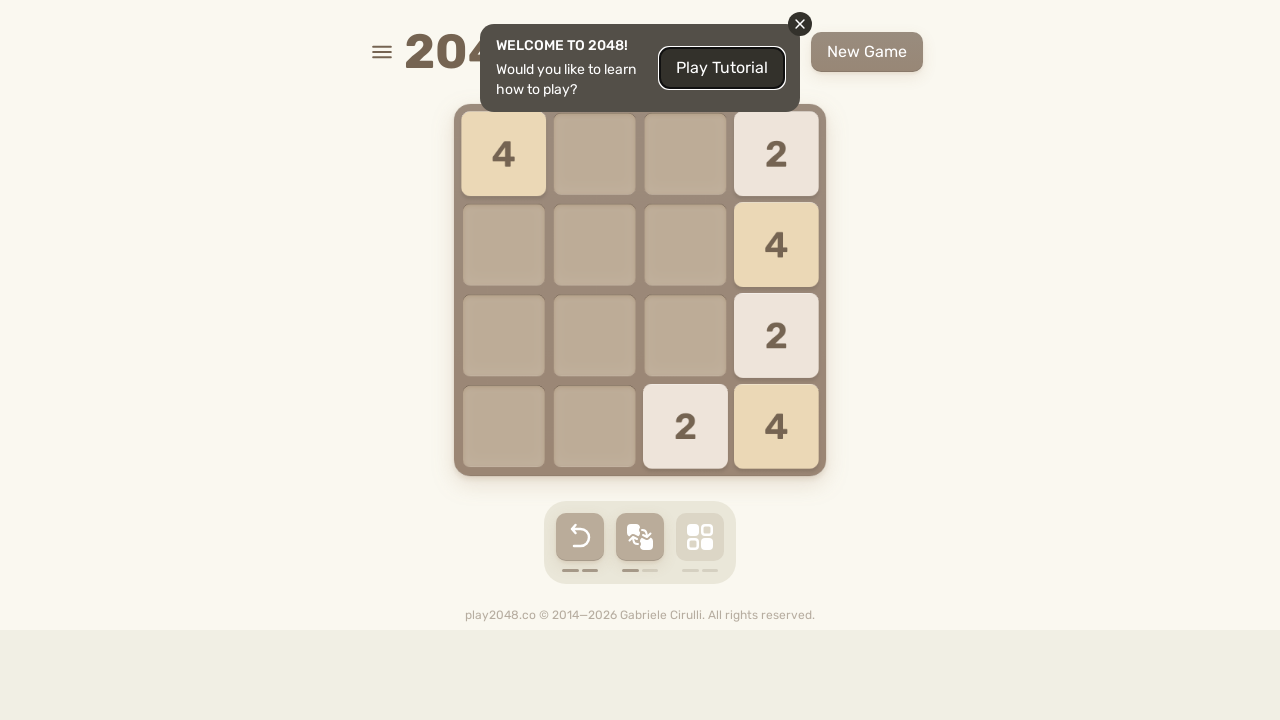

Waited 100ms for game animation
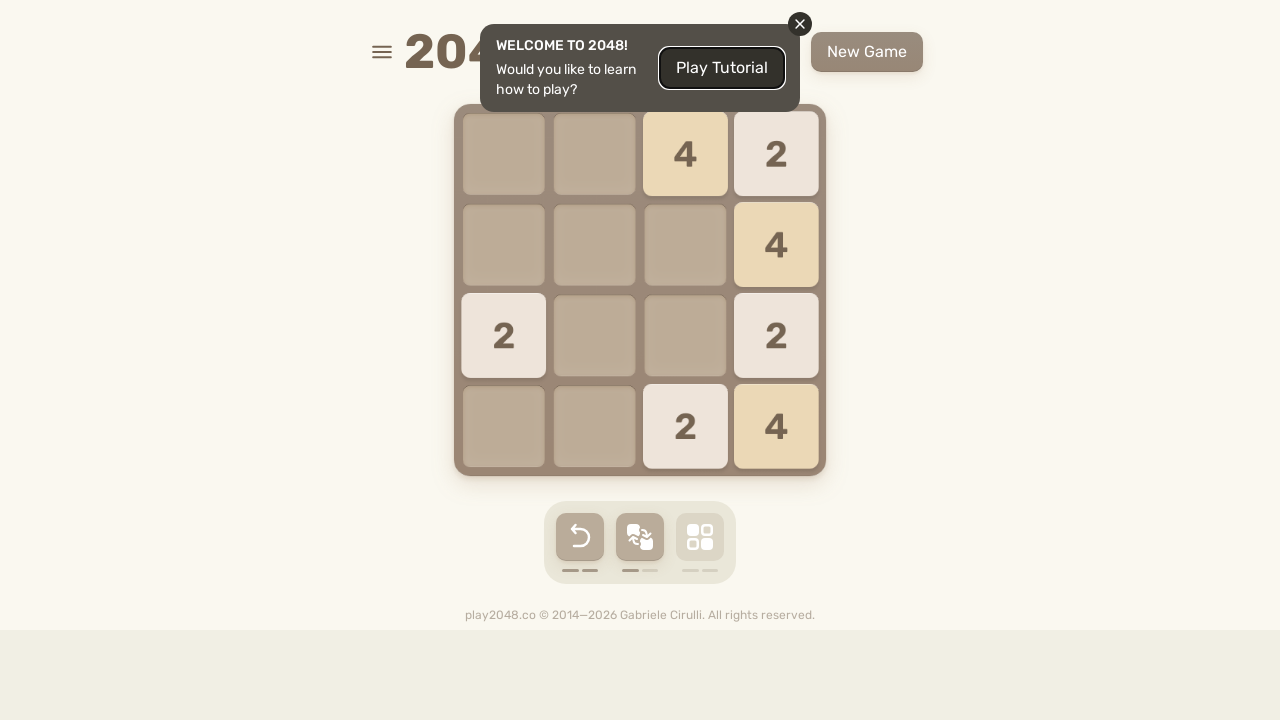

Pressed ArrowDown key on body
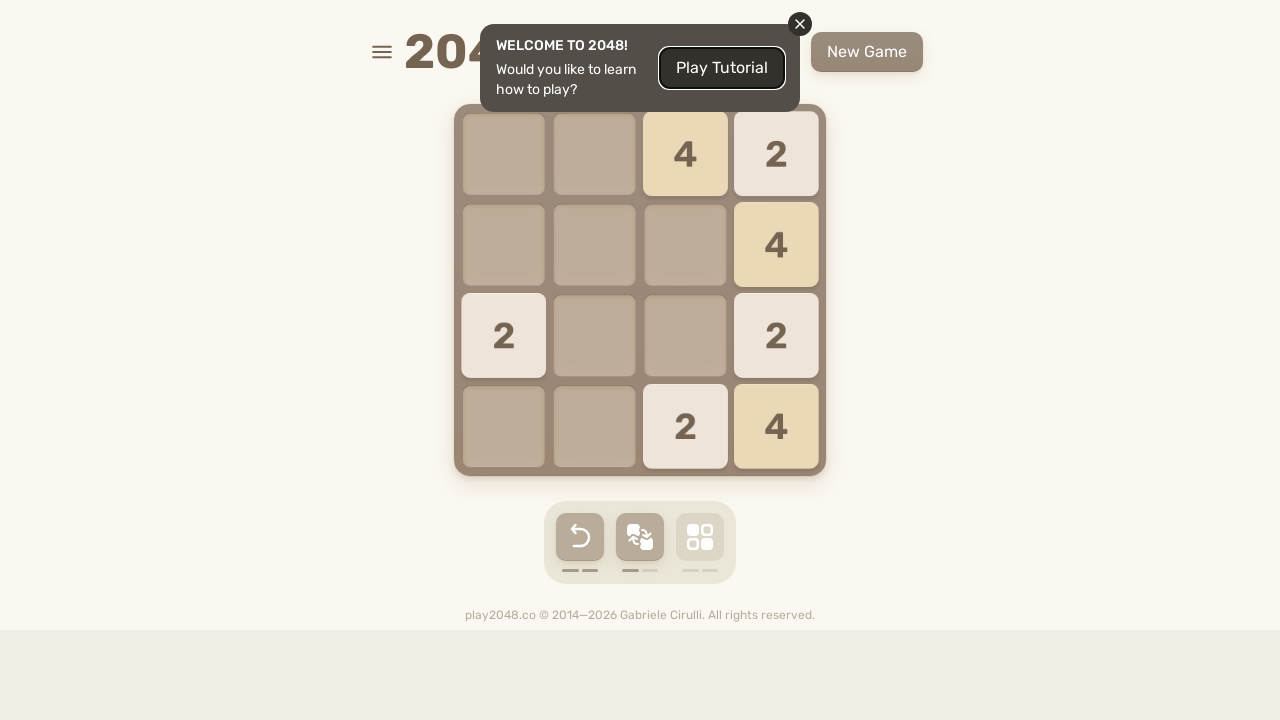

Waited 100ms for game animation
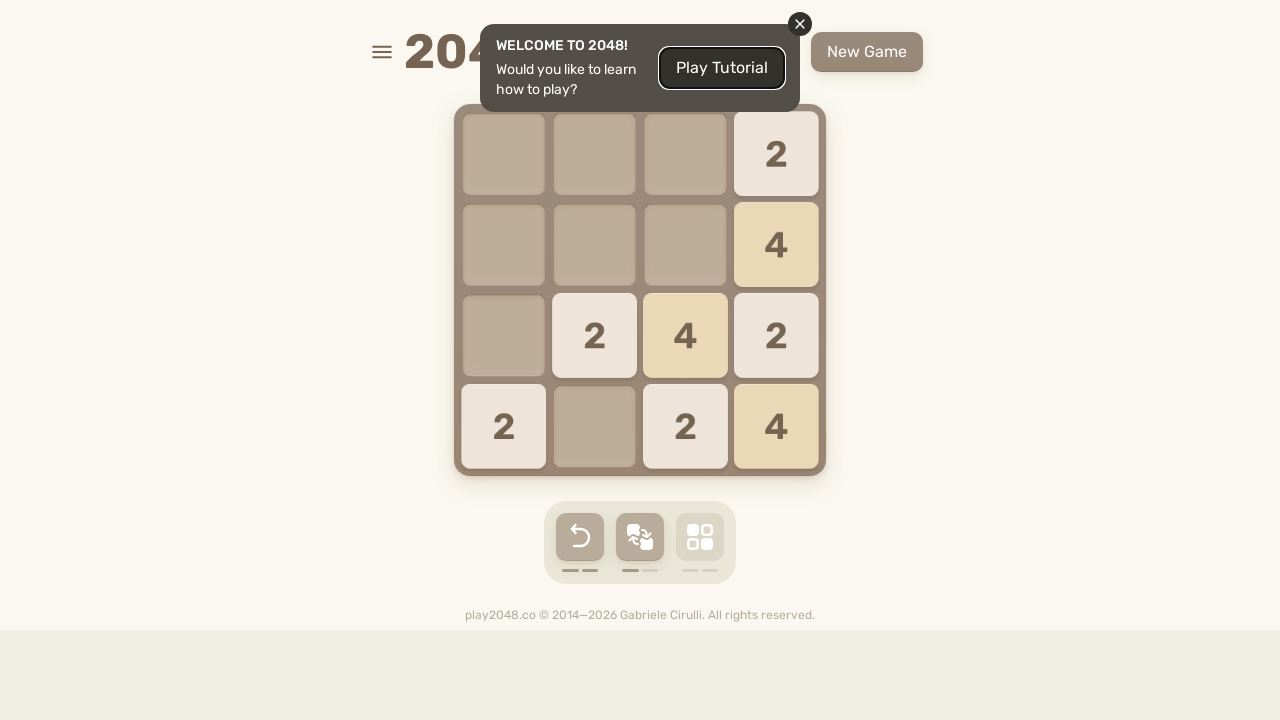

Pressed ArrowDown key on body
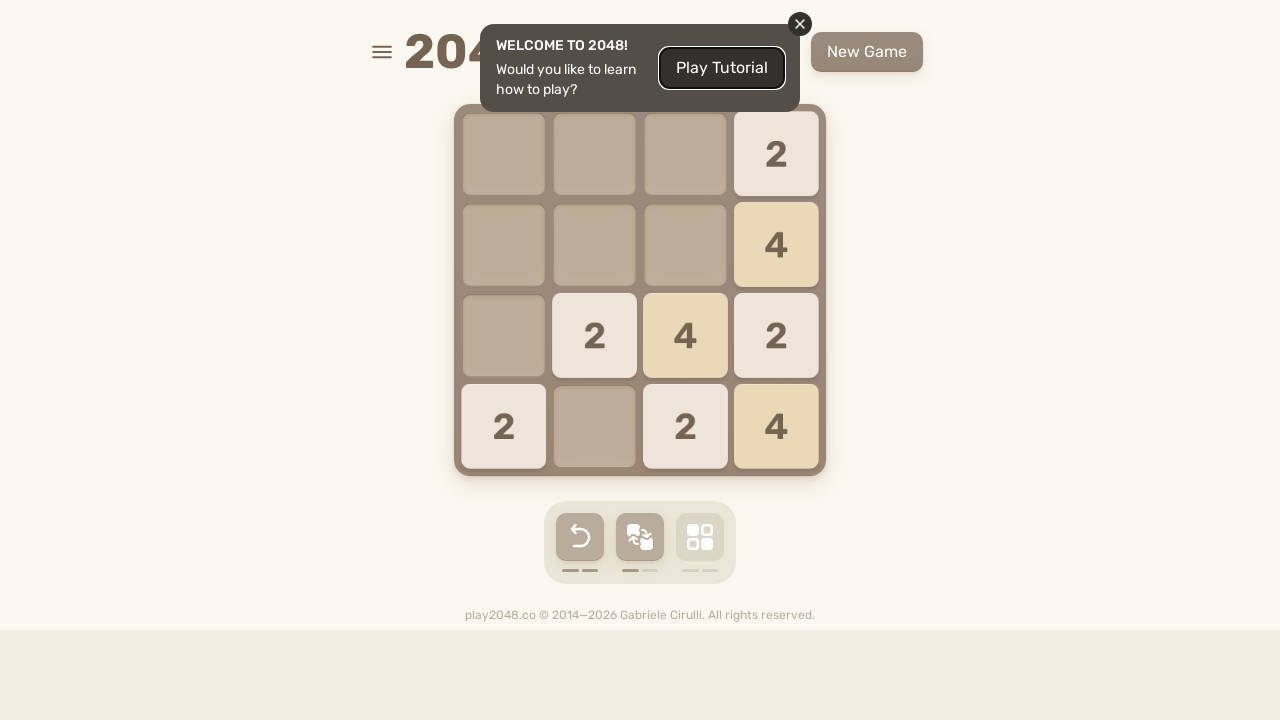

Waited 100ms for game animation
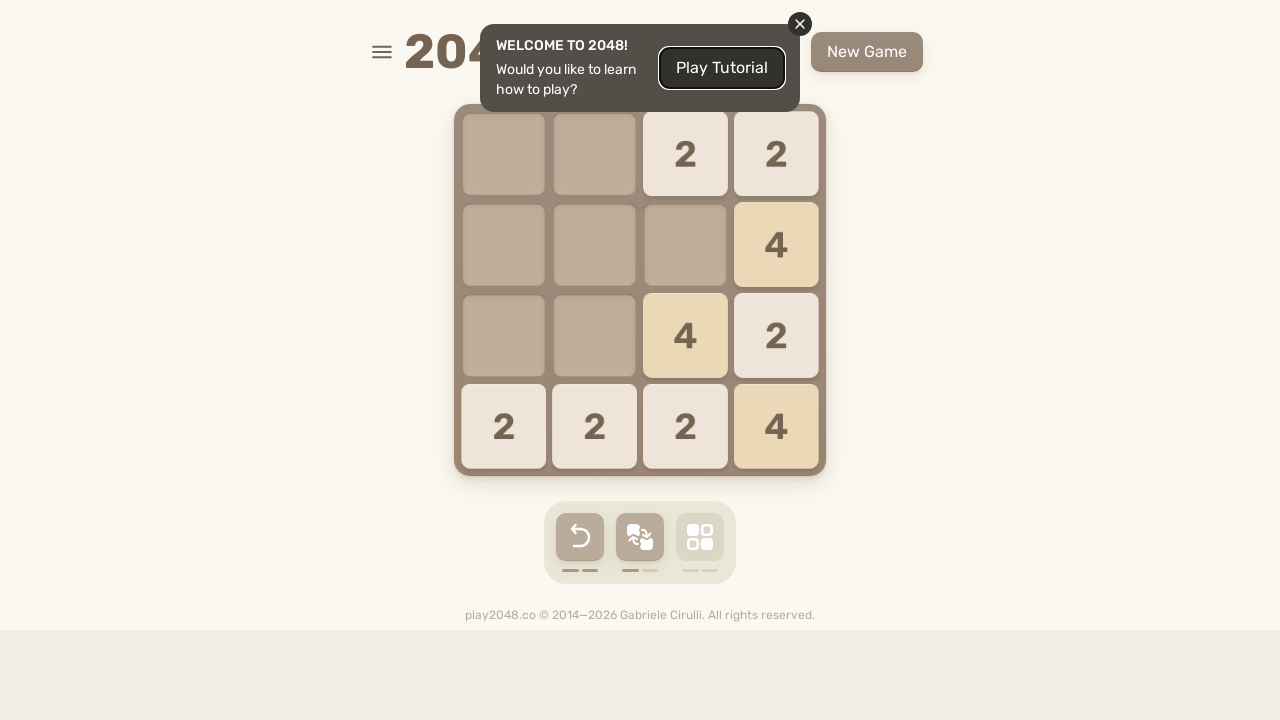

Pressed ArrowUp key on body
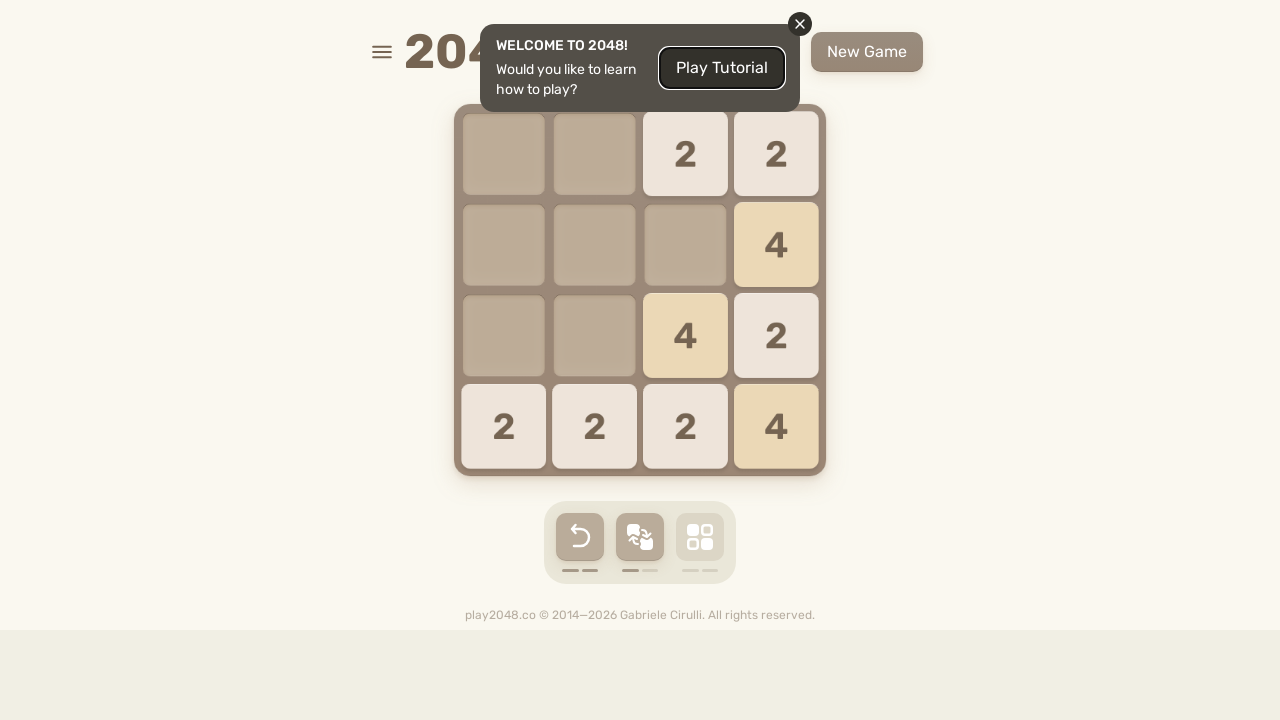

Waited 100ms for game animation
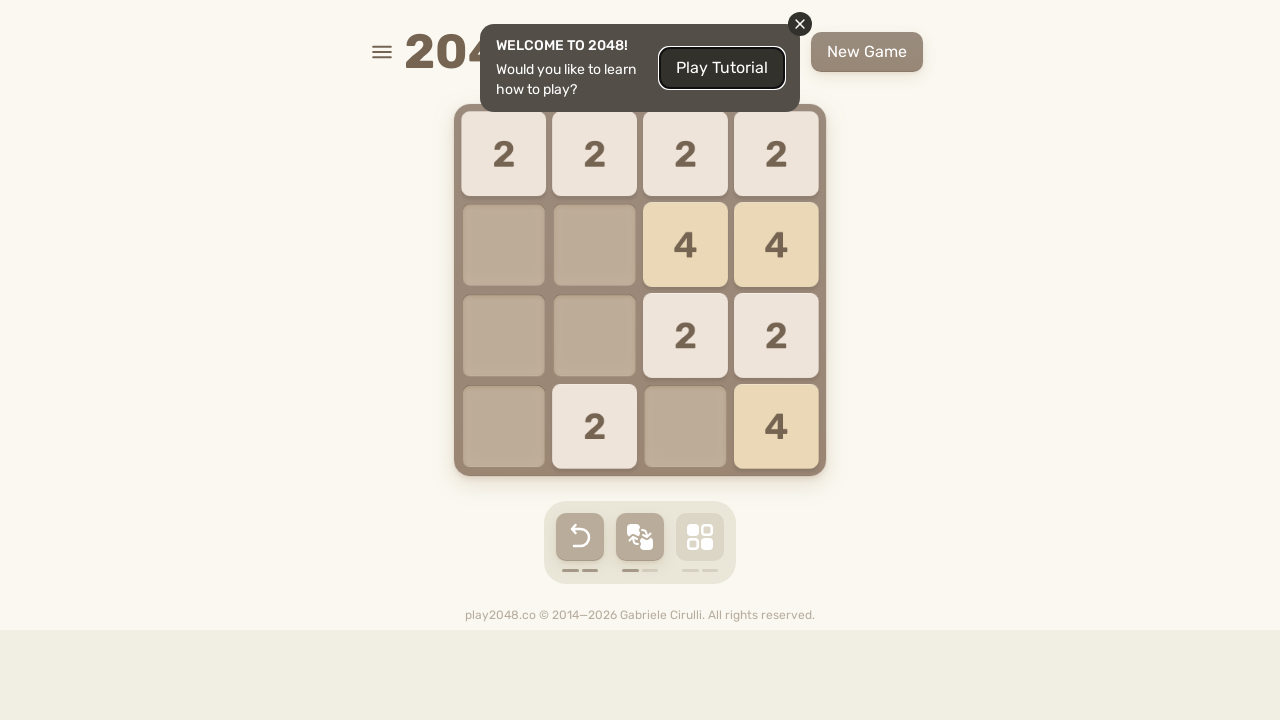

Pressed ArrowRight key on body
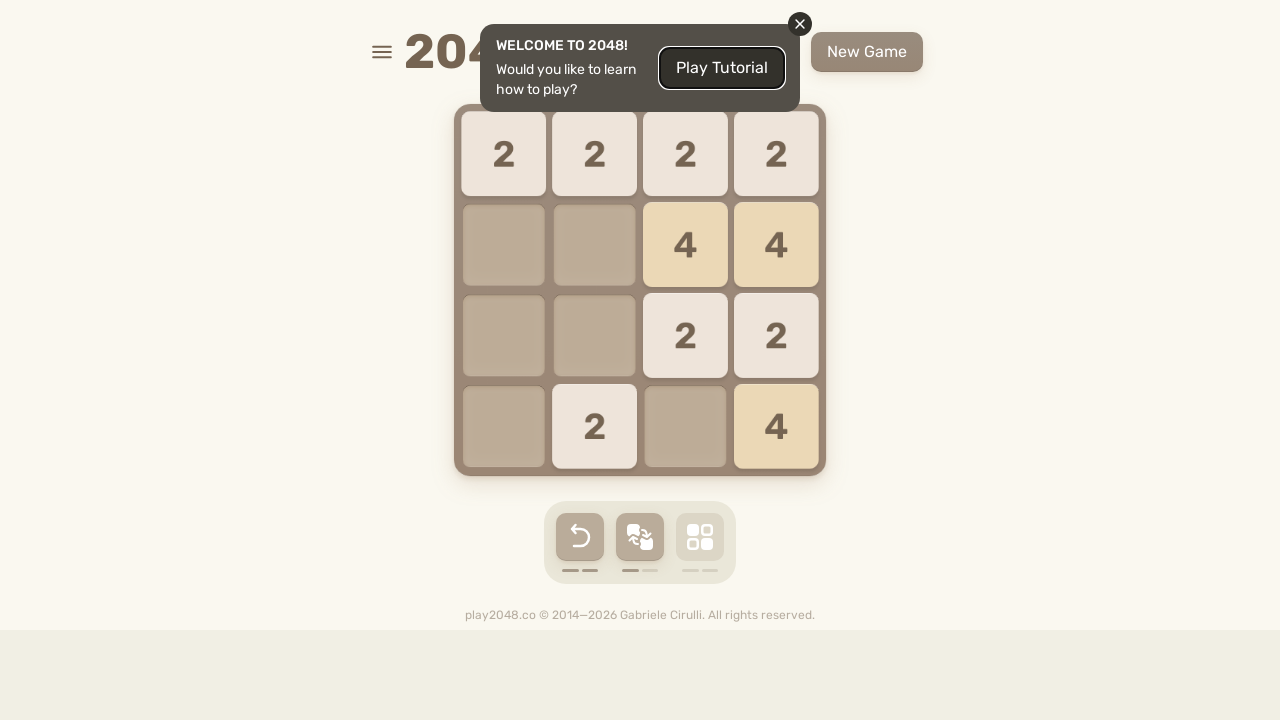

Waited 100ms for game animation
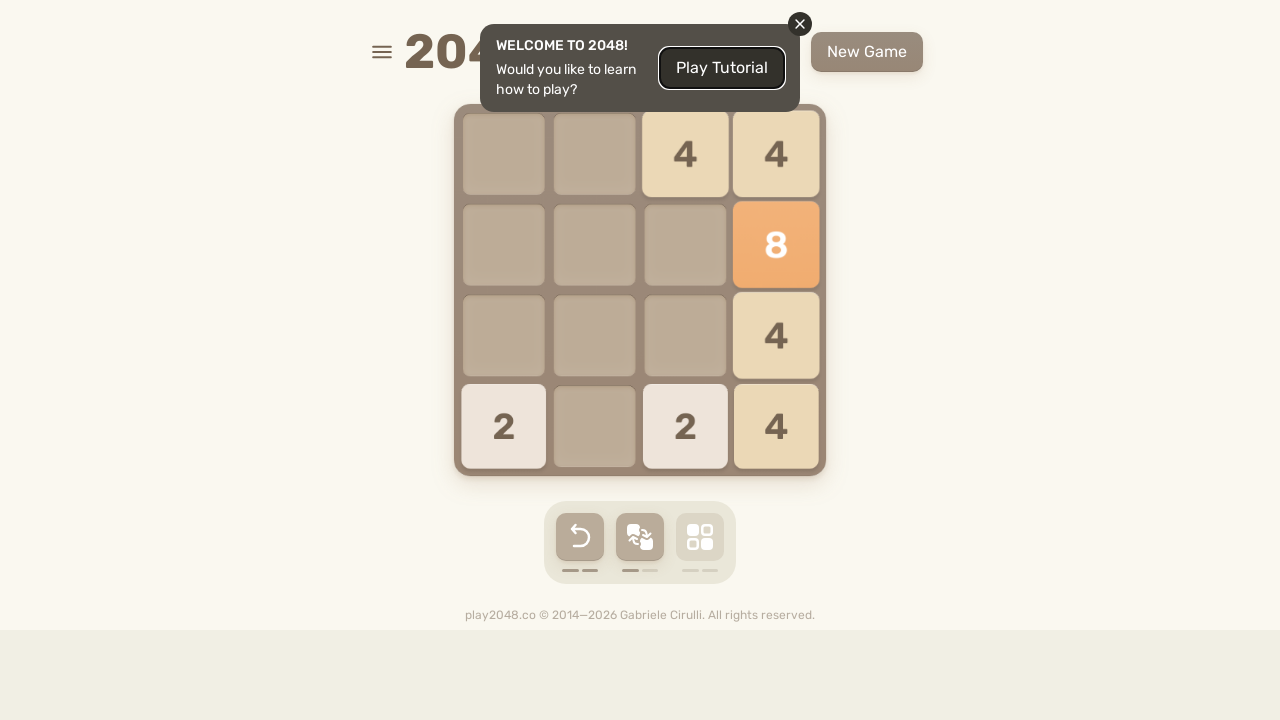

Pressed ArrowDown key on body
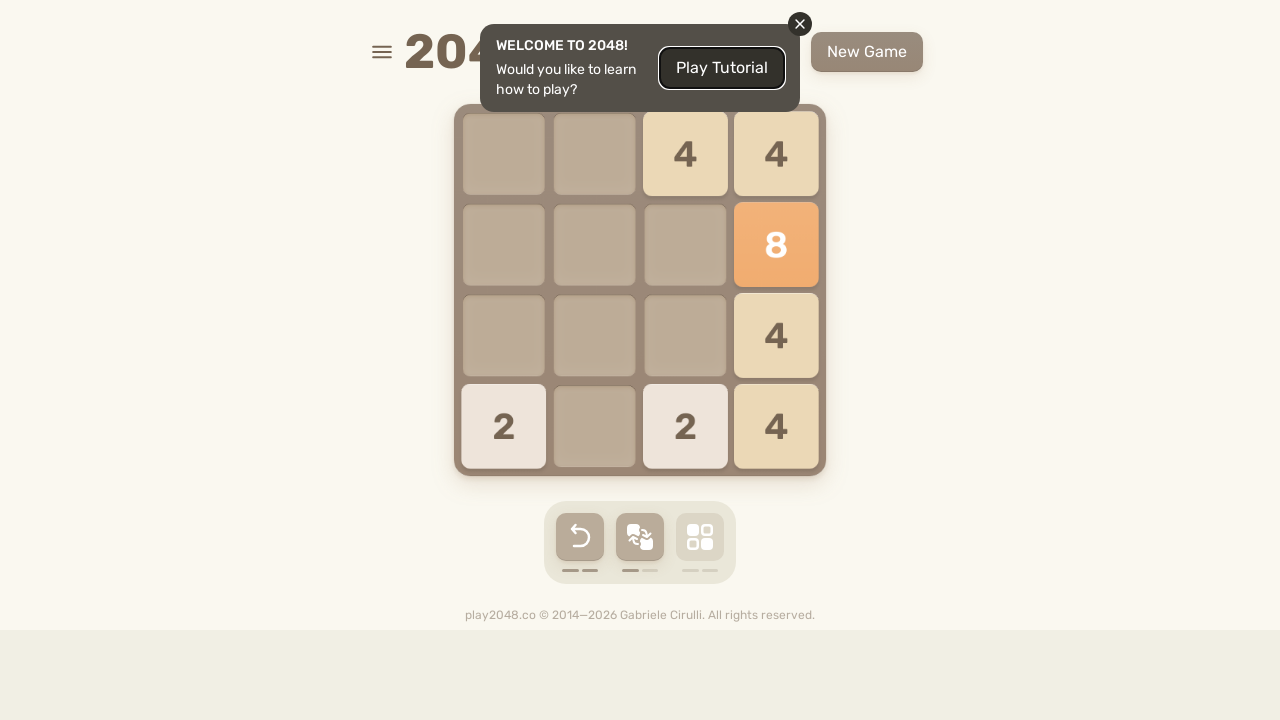

Waited 100ms for game animation
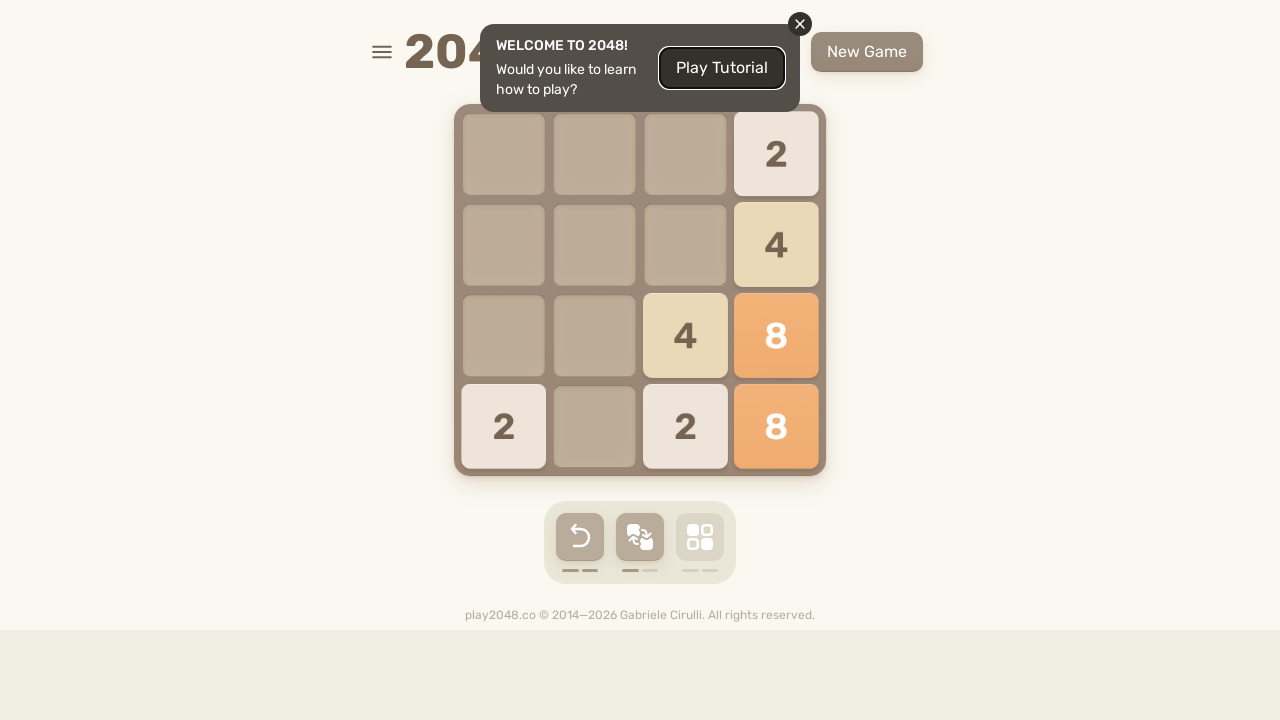

Pressed ArrowDown key on body
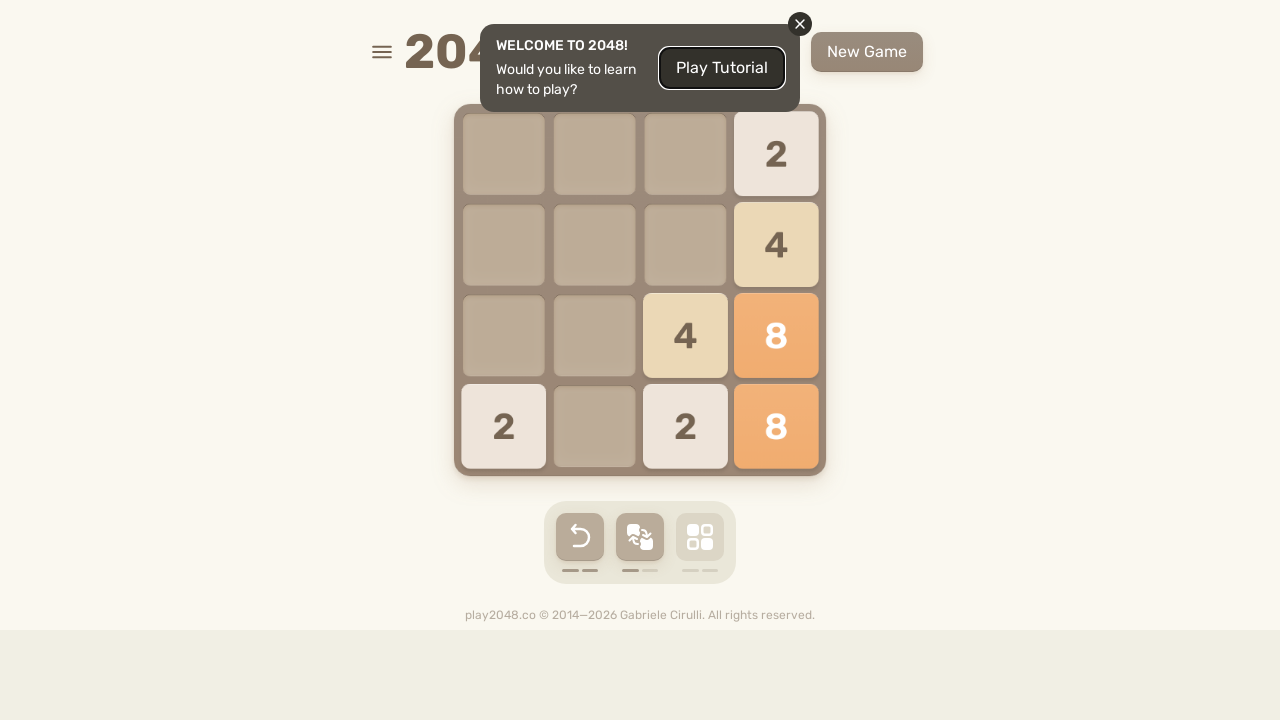

Waited 100ms for game animation
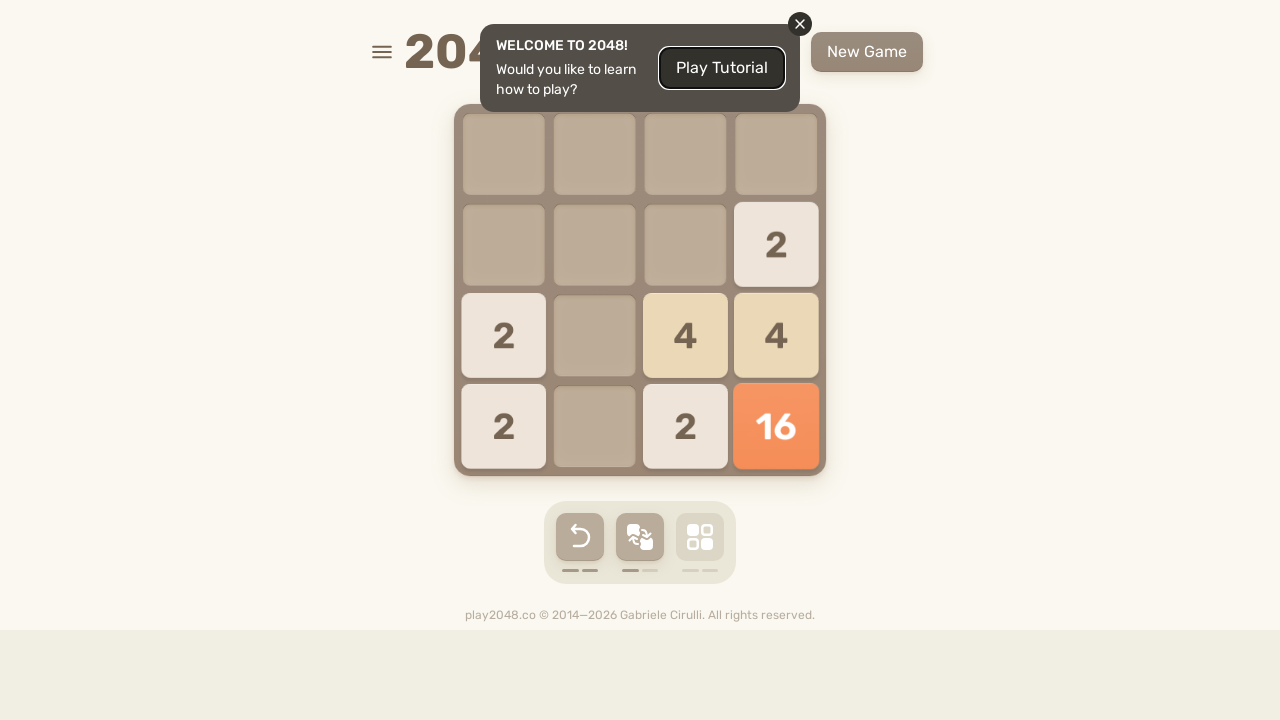

Pressed ArrowLeft key on body
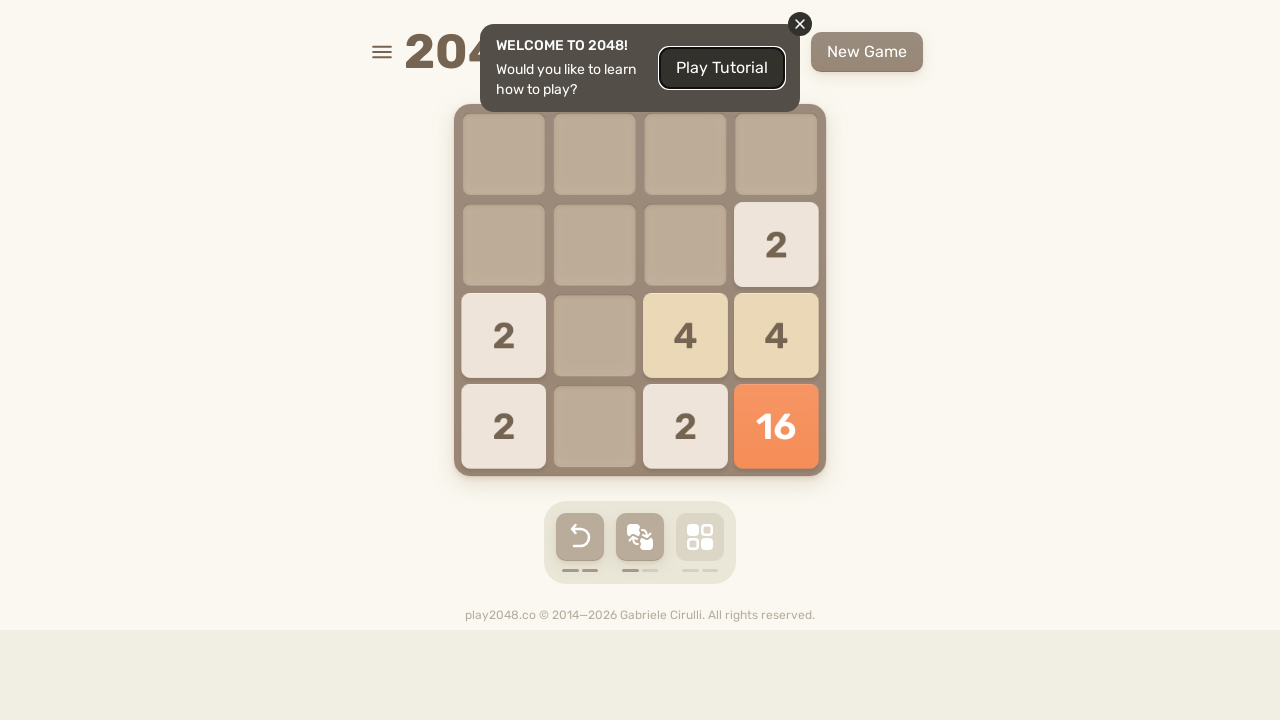

Waited 100ms for game animation
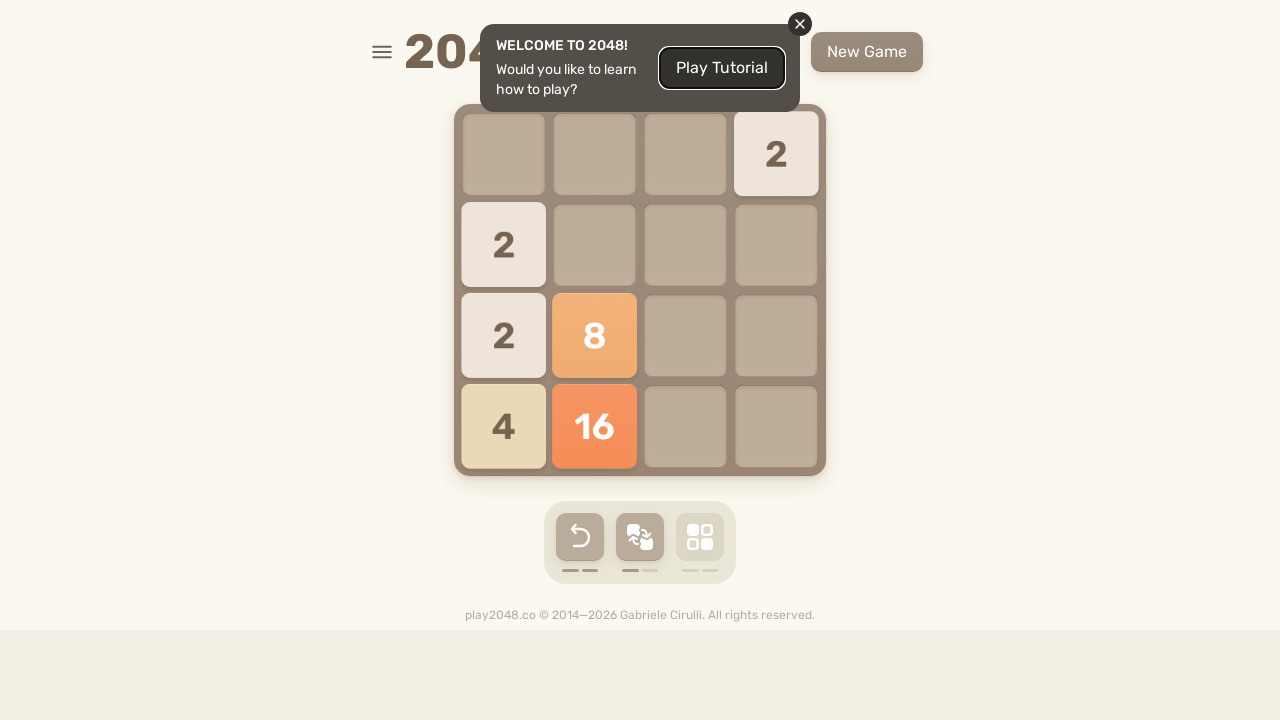

Pressed ArrowLeft key on body
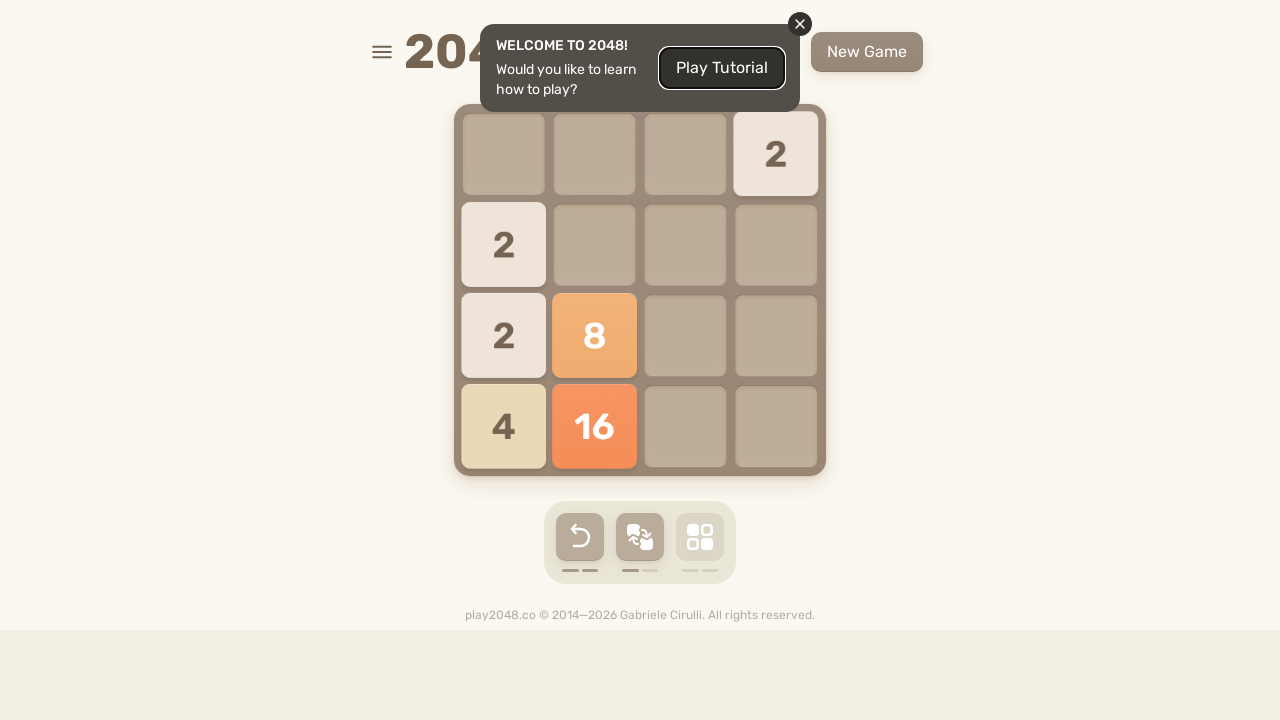

Waited 100ms for game animation
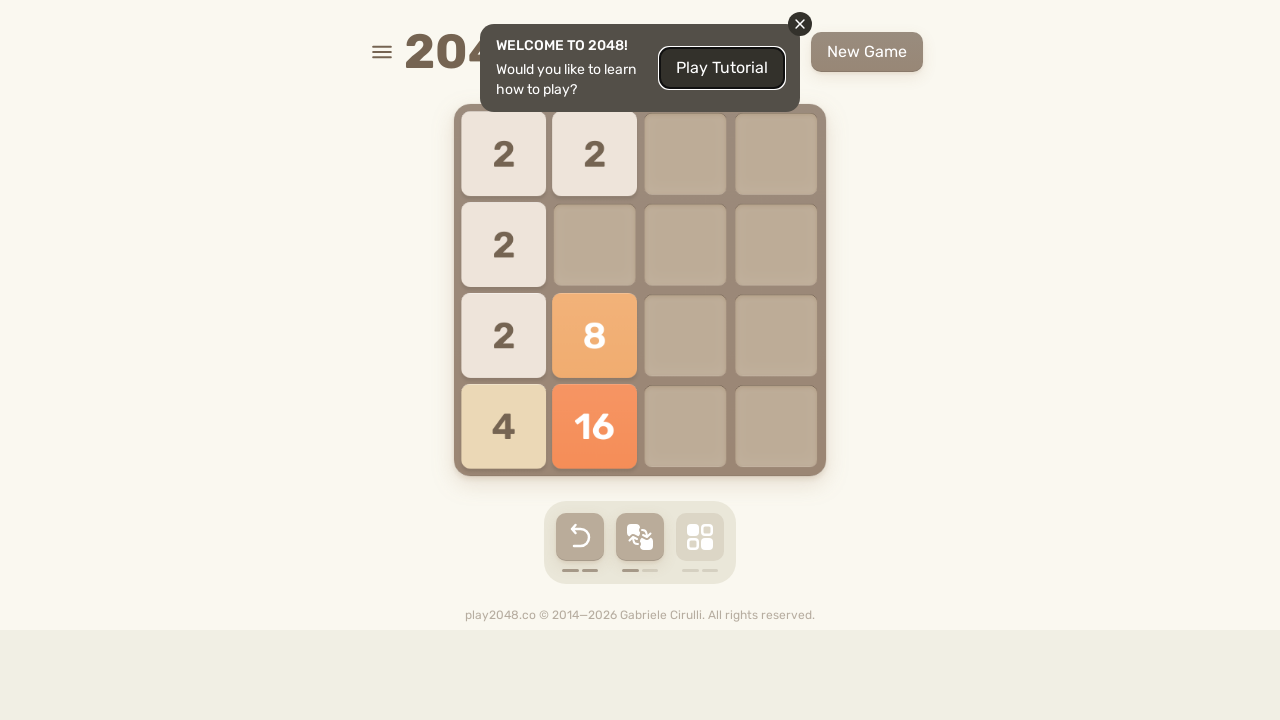

Pressed ArrowUp key on body
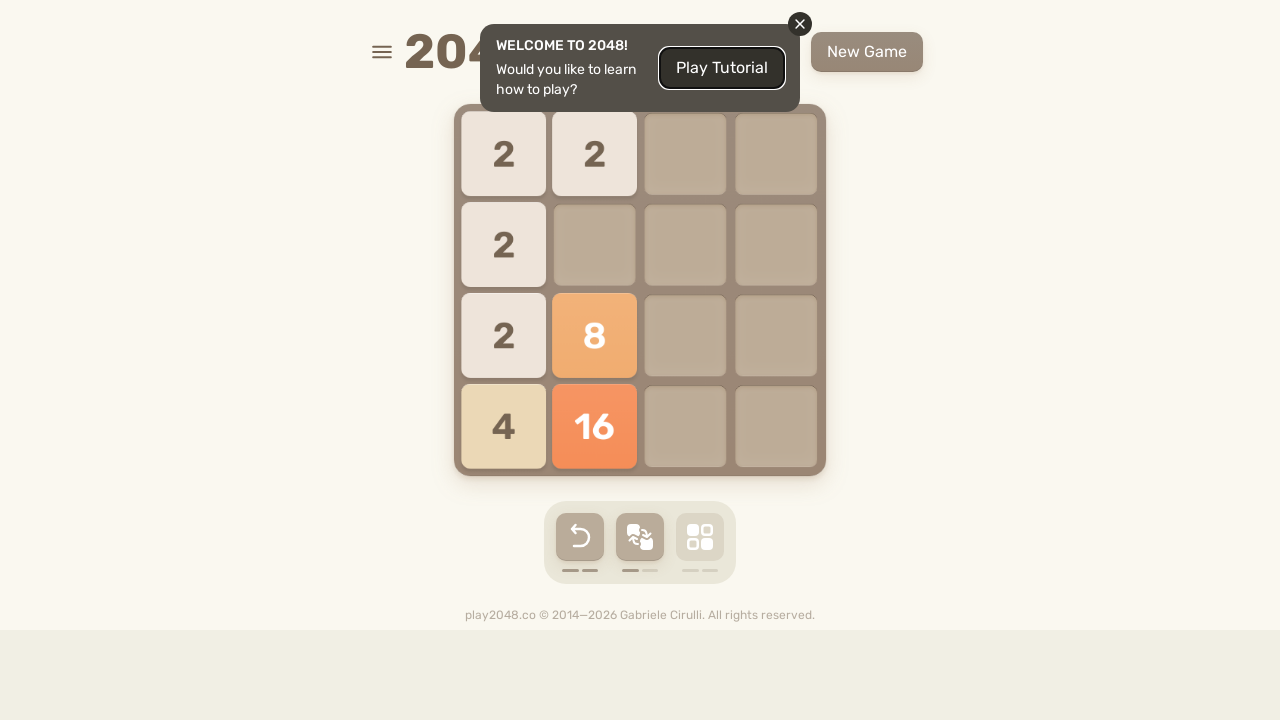

Waited 100ms for game animation
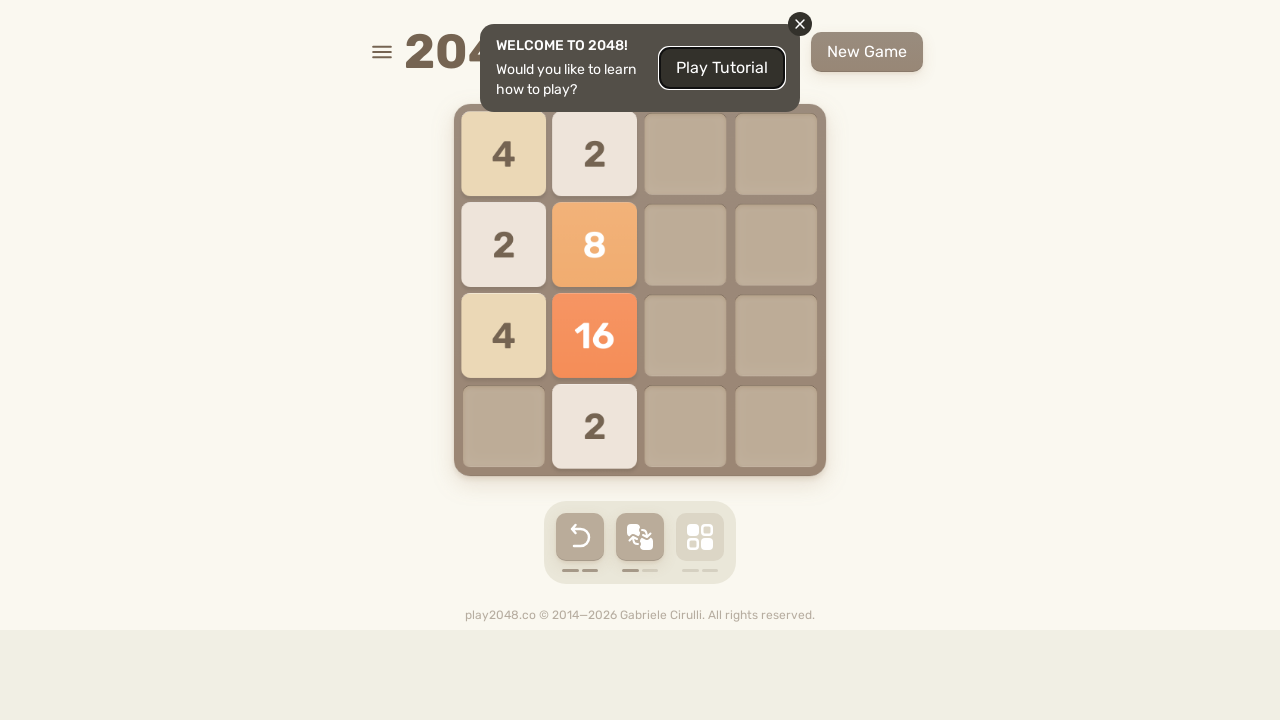

Pressed ArrowDown key on body
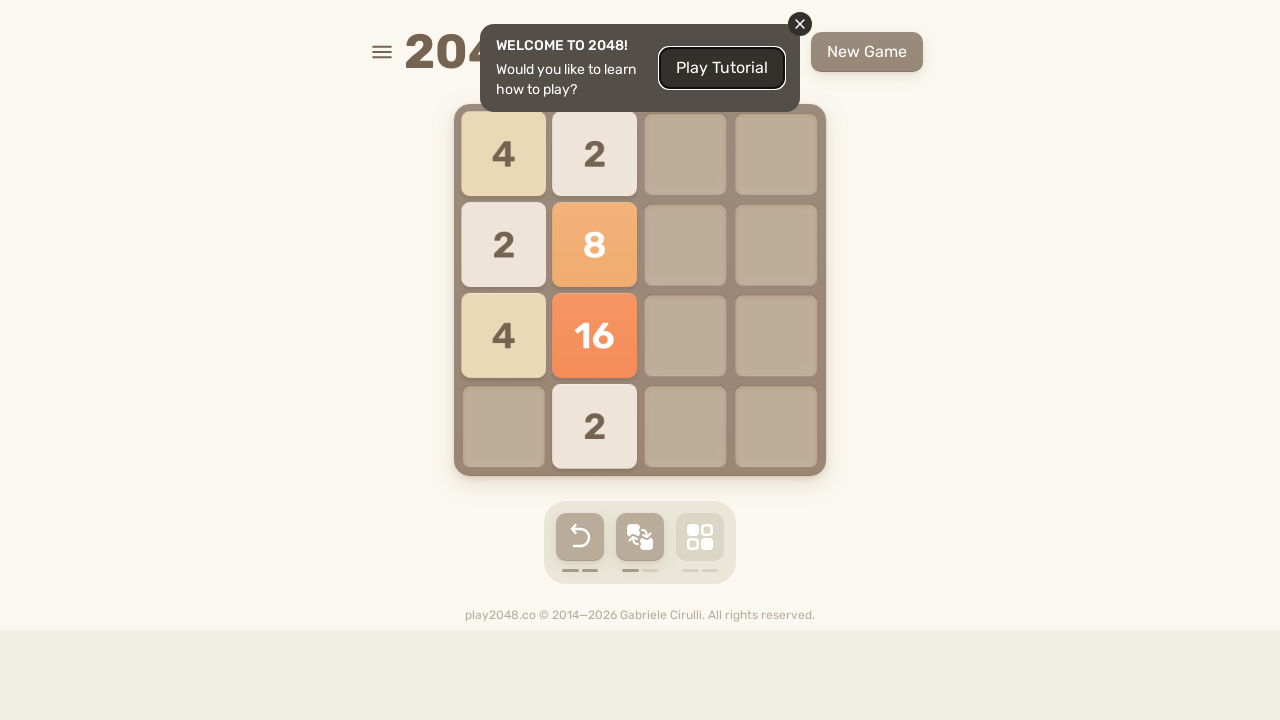

Waited 100ms for game animation
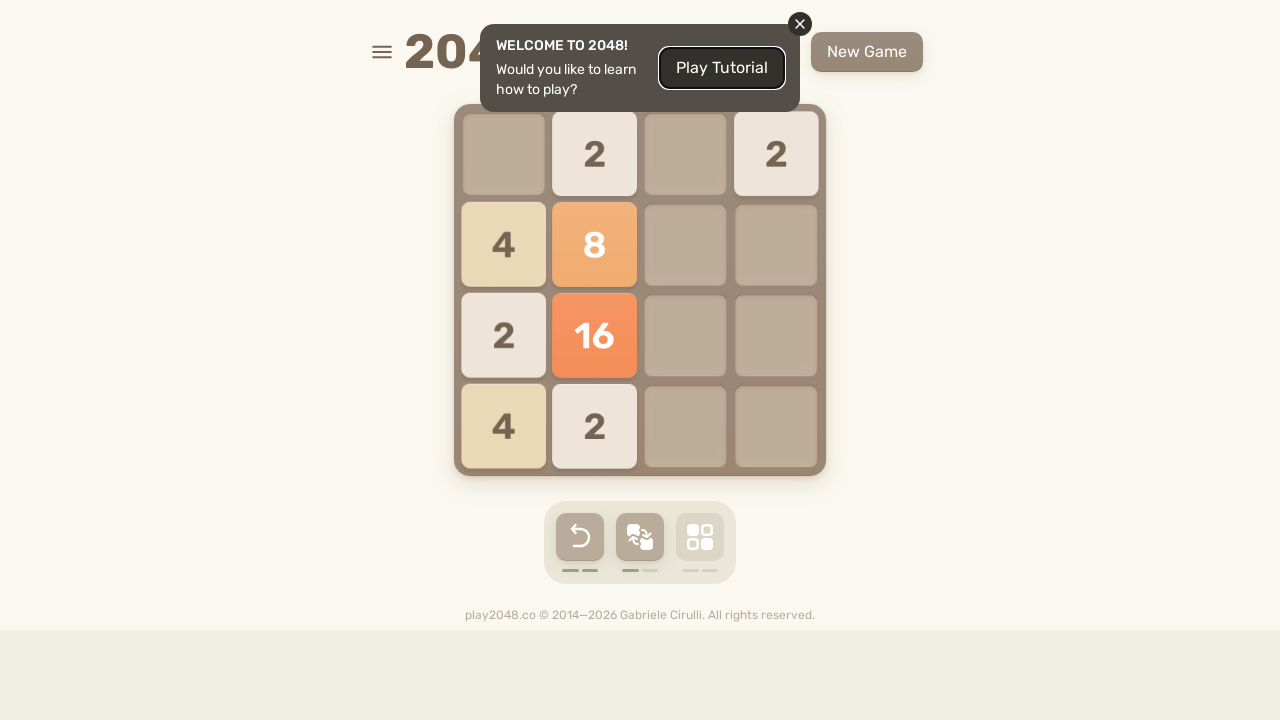

Pressed ArrowUp key on body
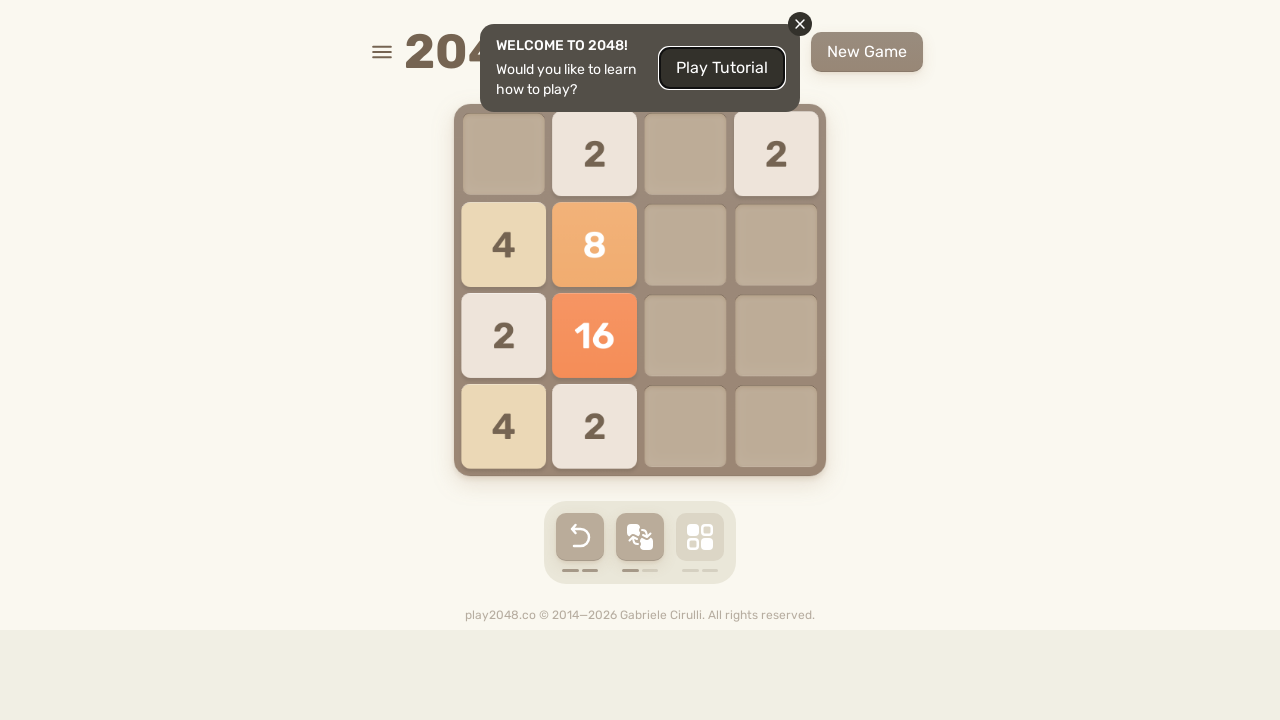

Waited 100ms for game animation
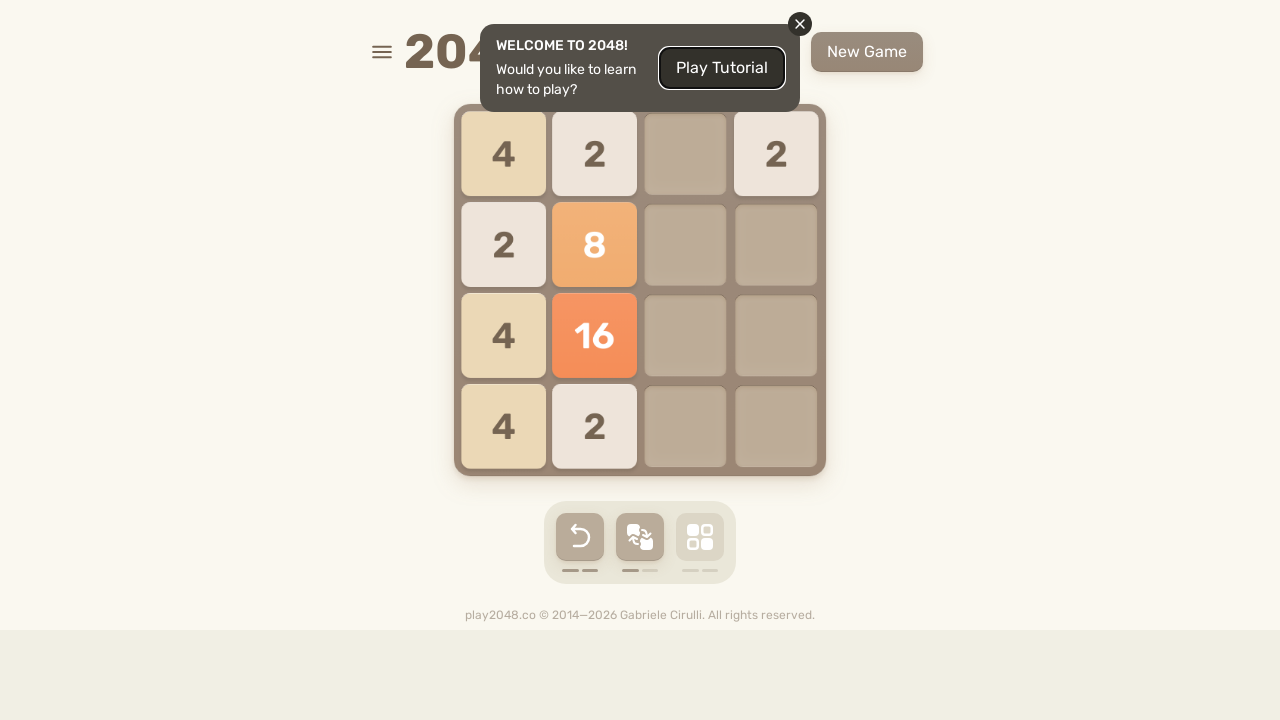

Pressed ArrowUp key on body
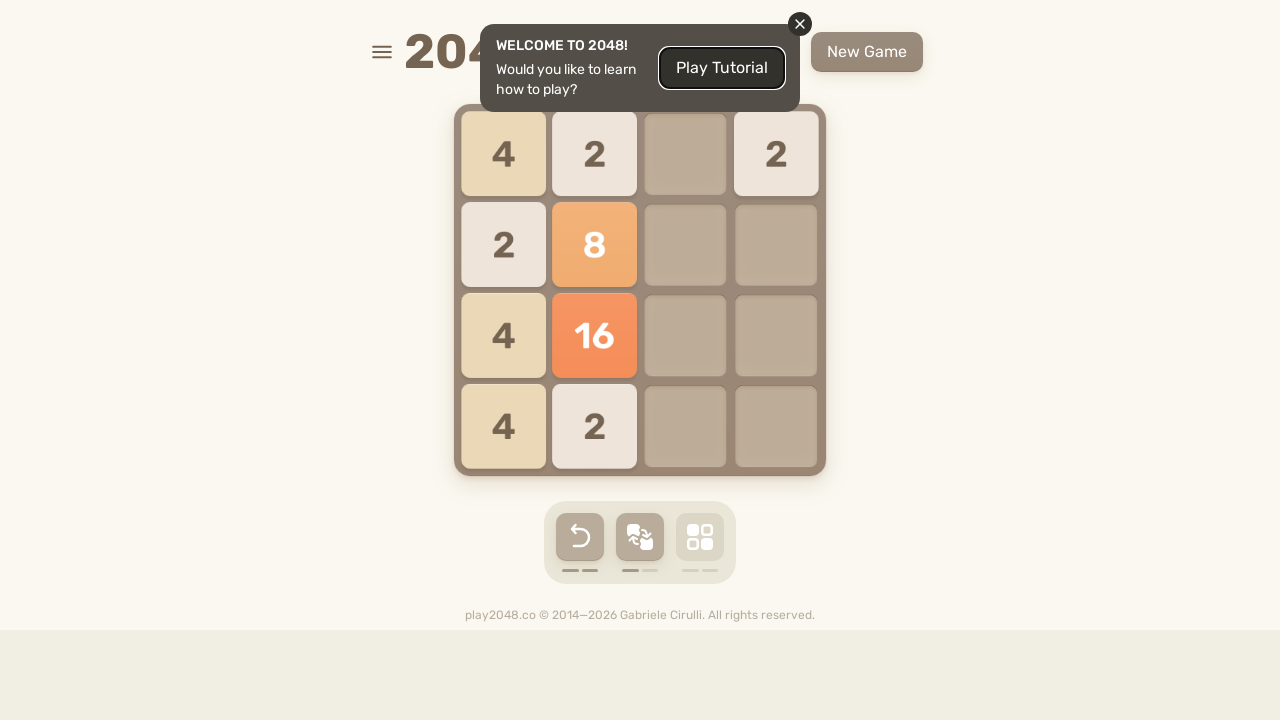

Waited 100ms for game animation
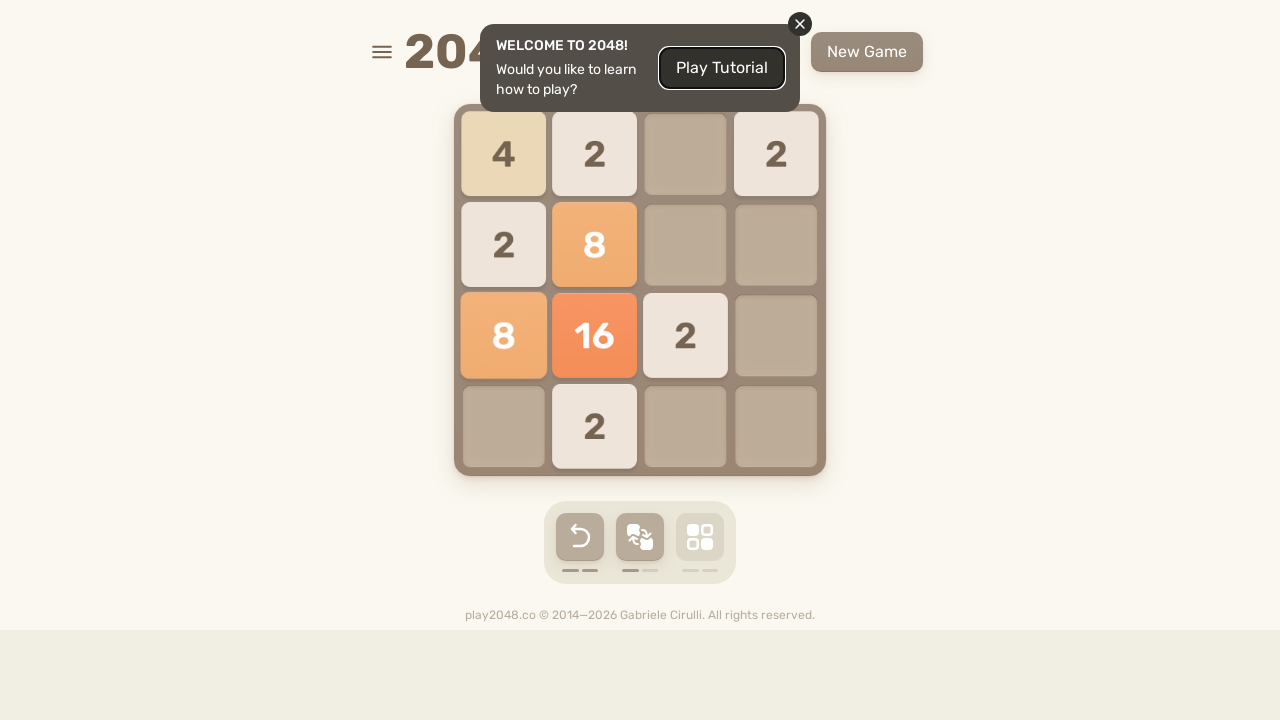

Pressed ArrowLeft key on body
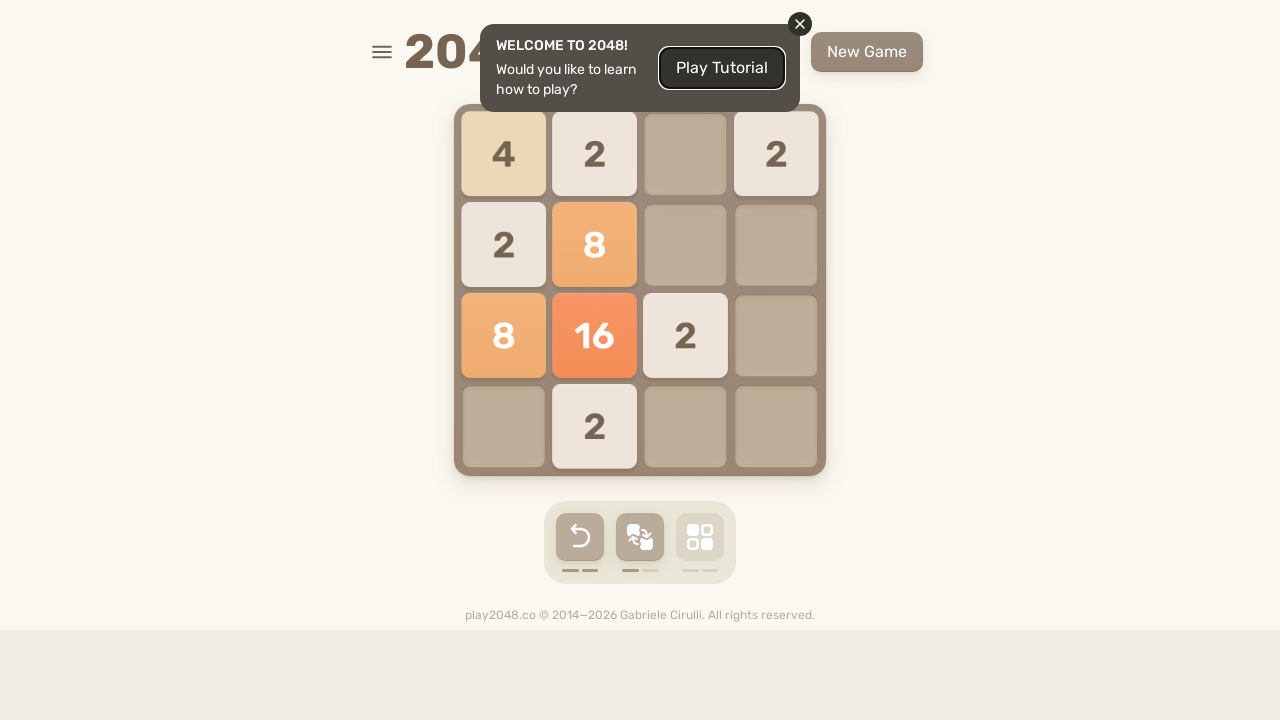

Waited 100ms for game animation
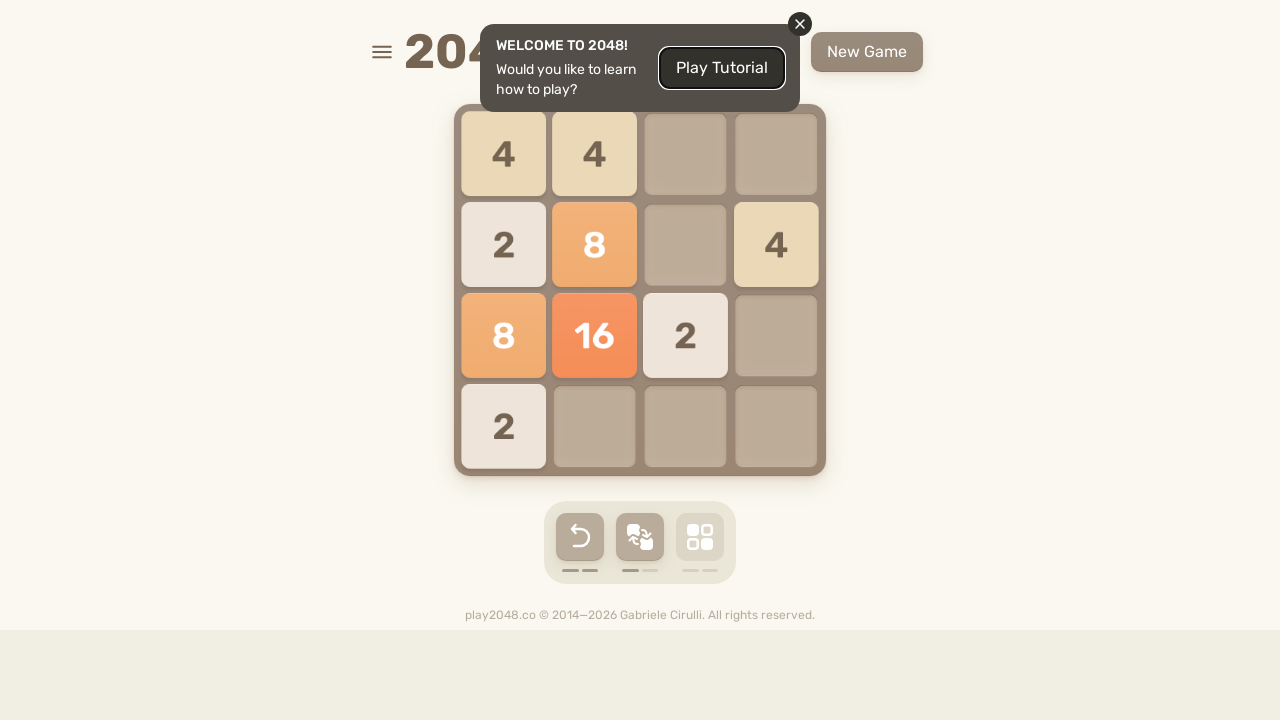

Pressed ArrowLeft key on body
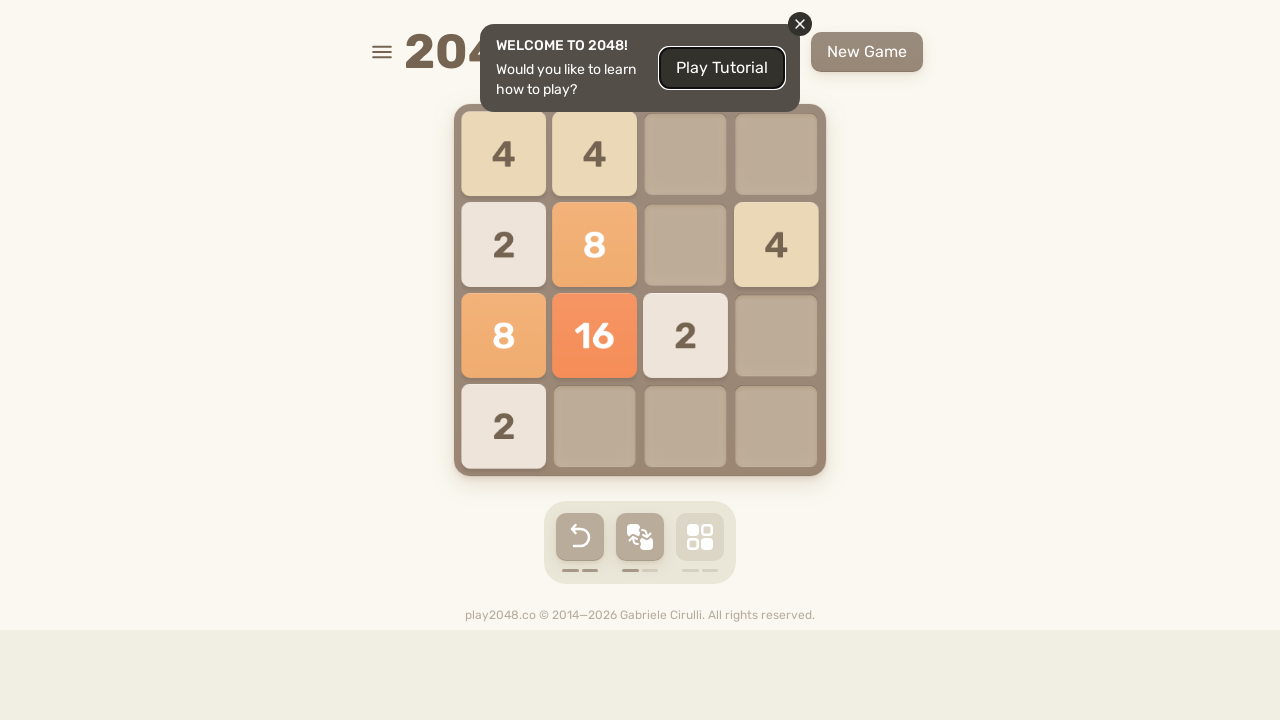

Waited 100ms for game animation
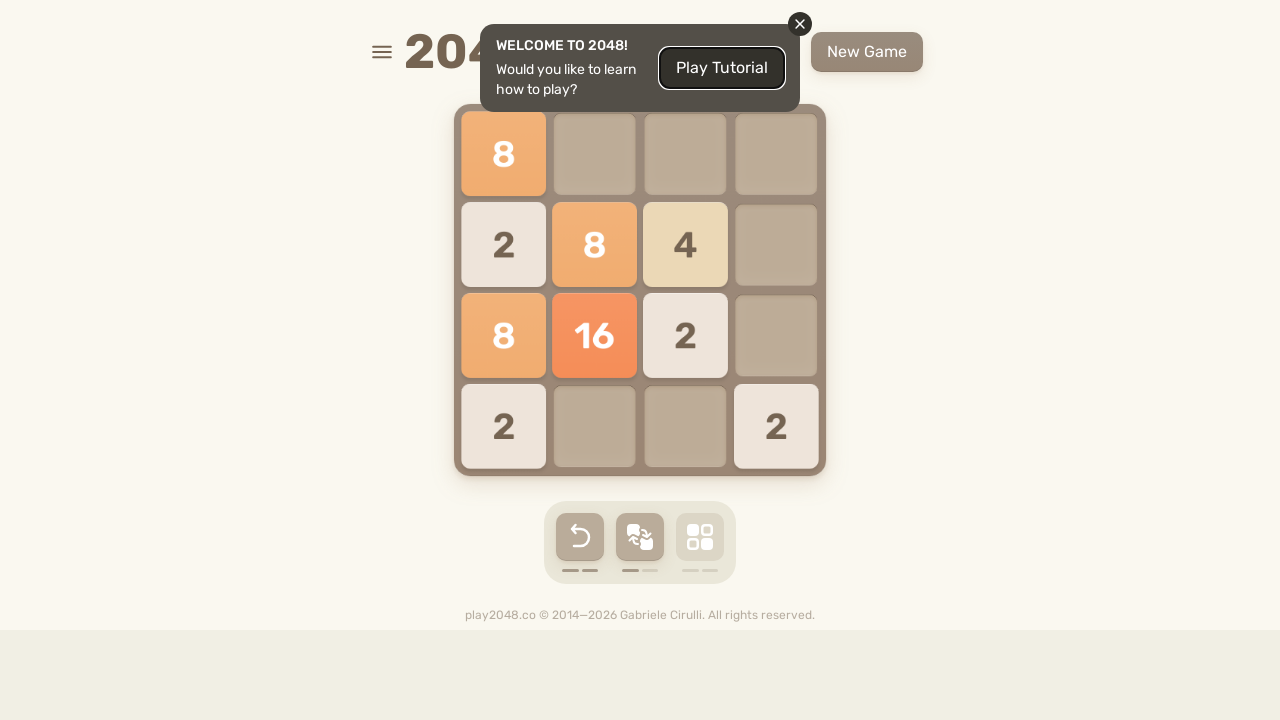

Pressed ArrowDown key on body
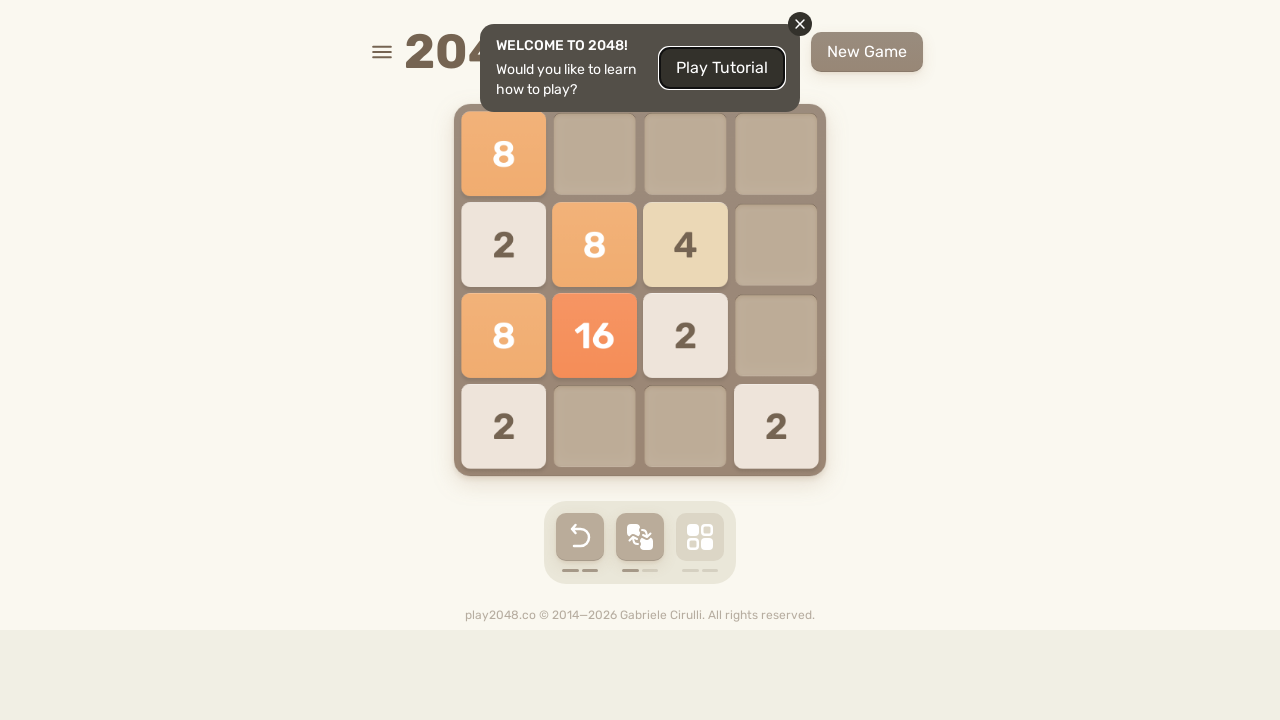

Waited 100ms for game animation
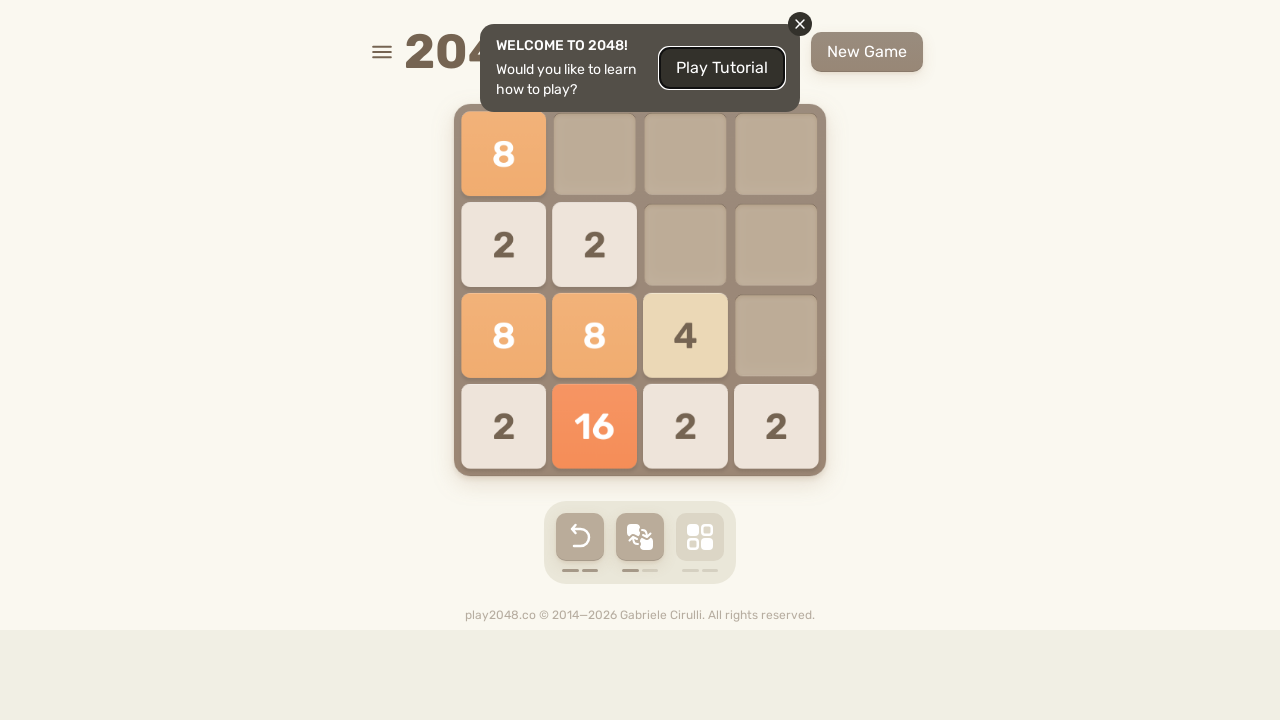

Pressed ArrowRight key on body
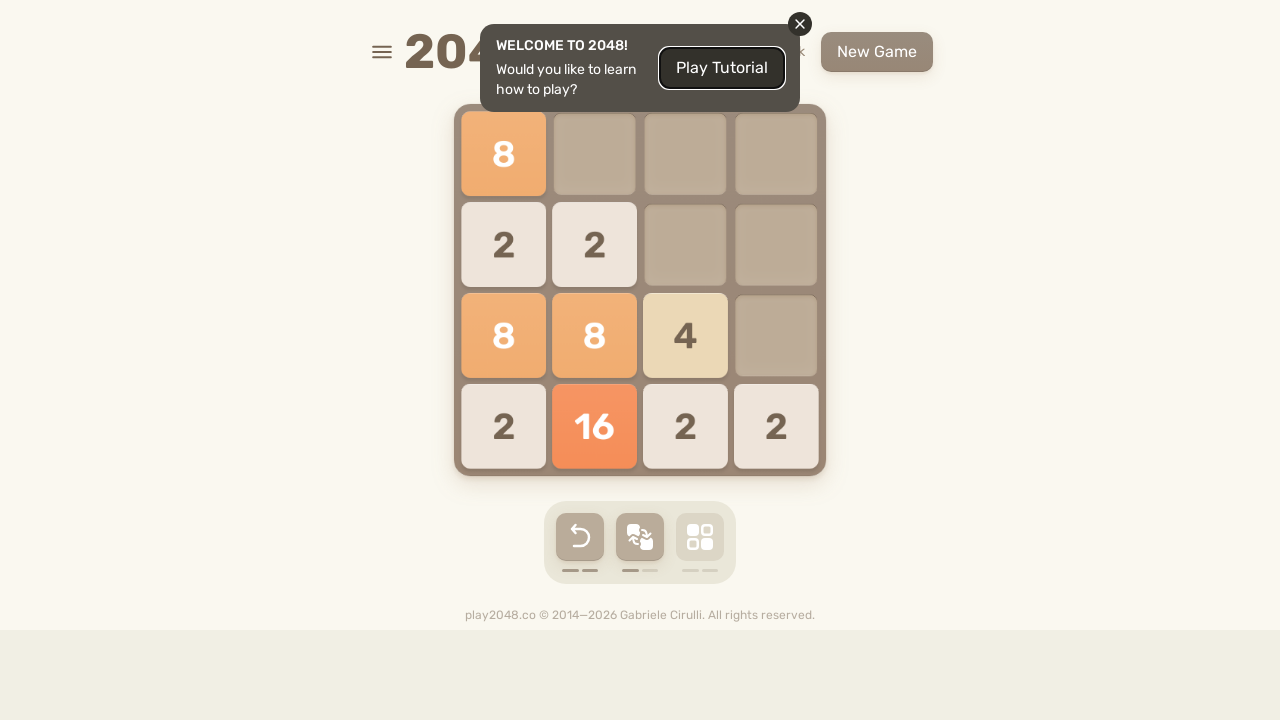

Waited 100ms for game animation
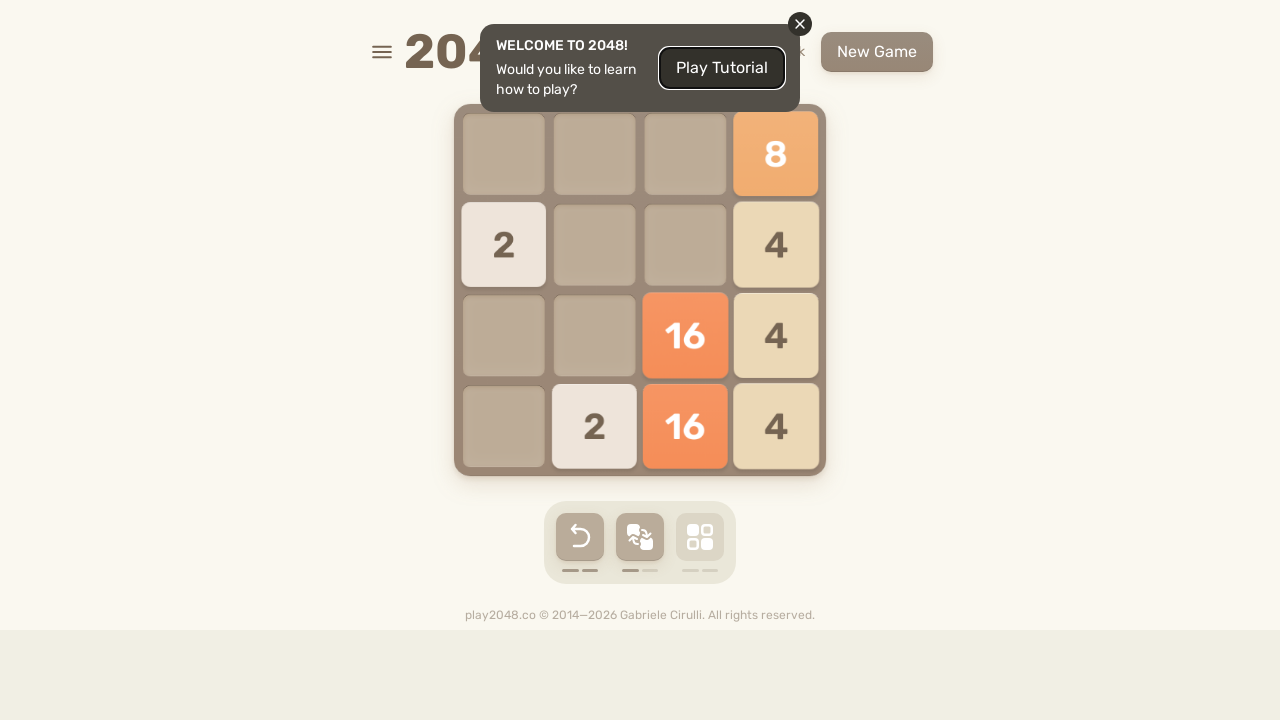

Pressed ArrowRight key on body
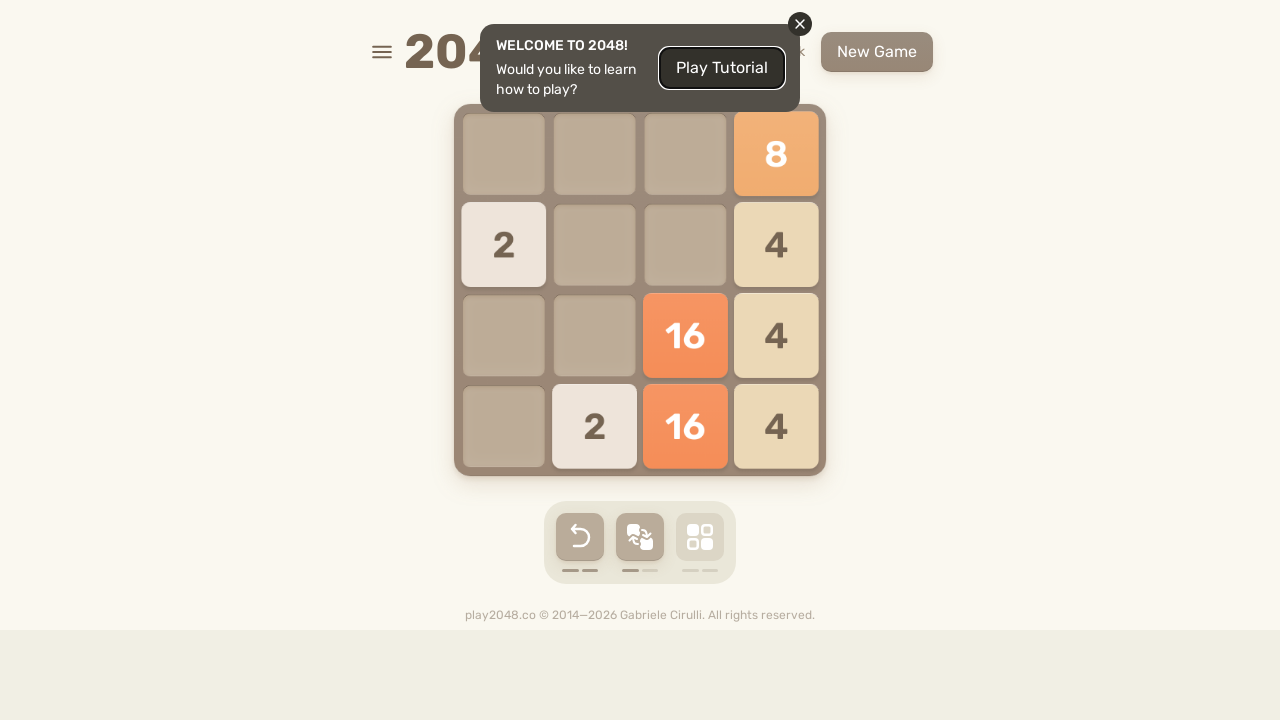

Waited 100ms for game animation
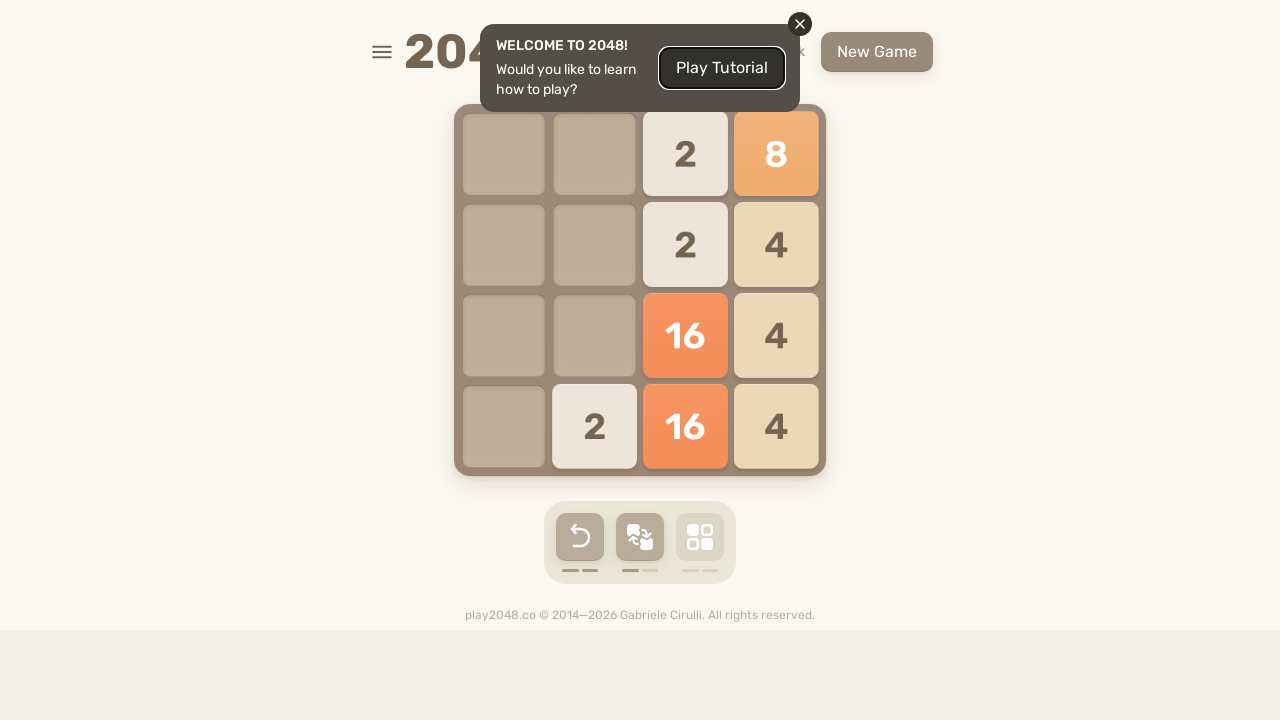

Pressed ArrowLeft key on body
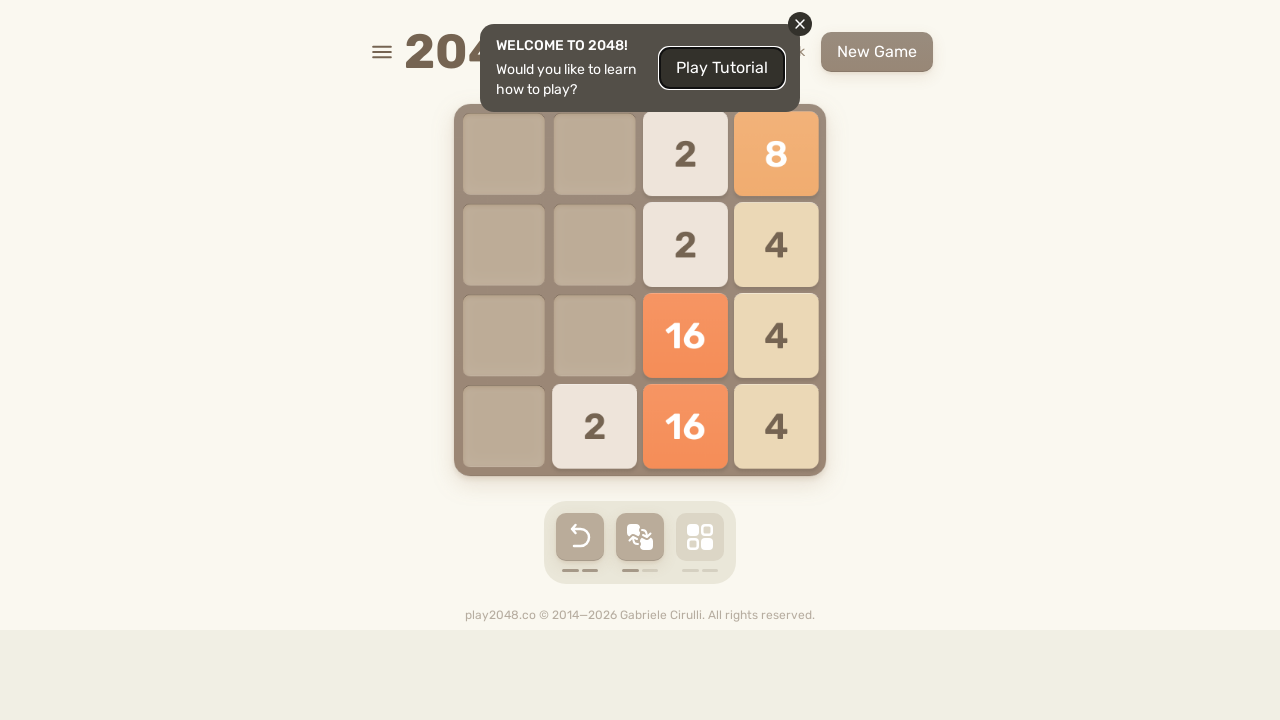

Waited 100ms for game animation
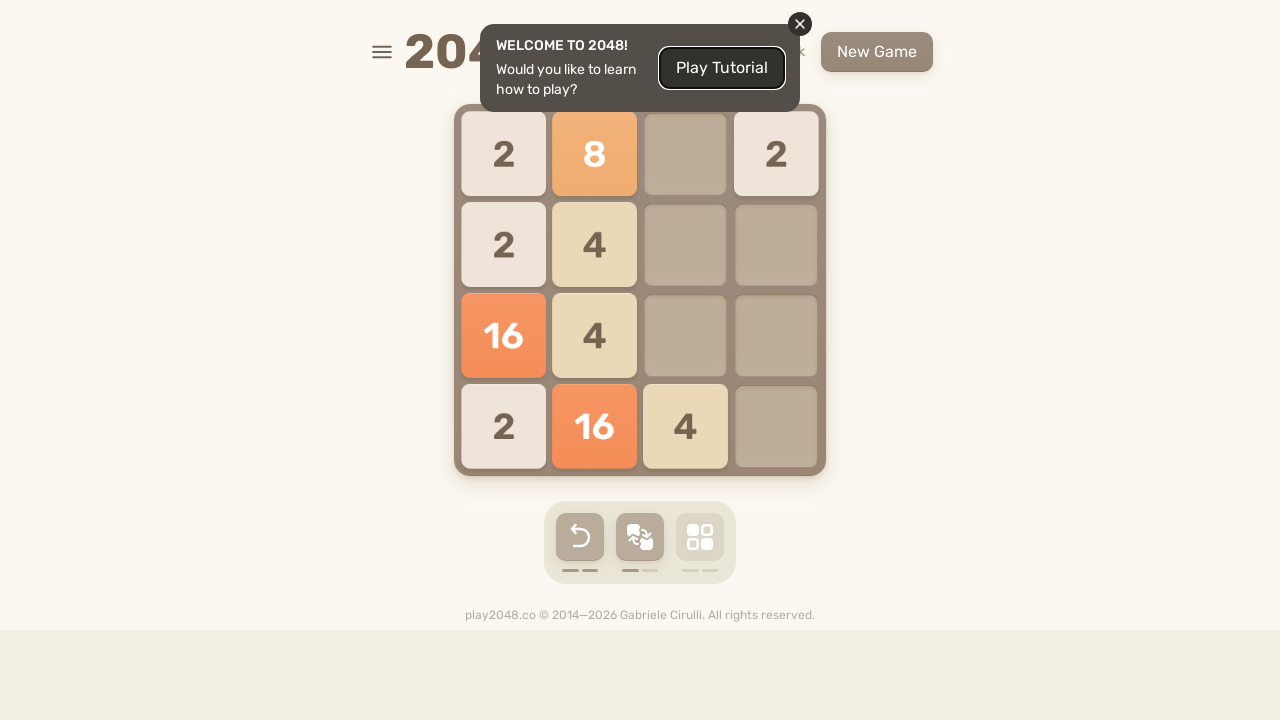

Pressed ArrowDown key on body
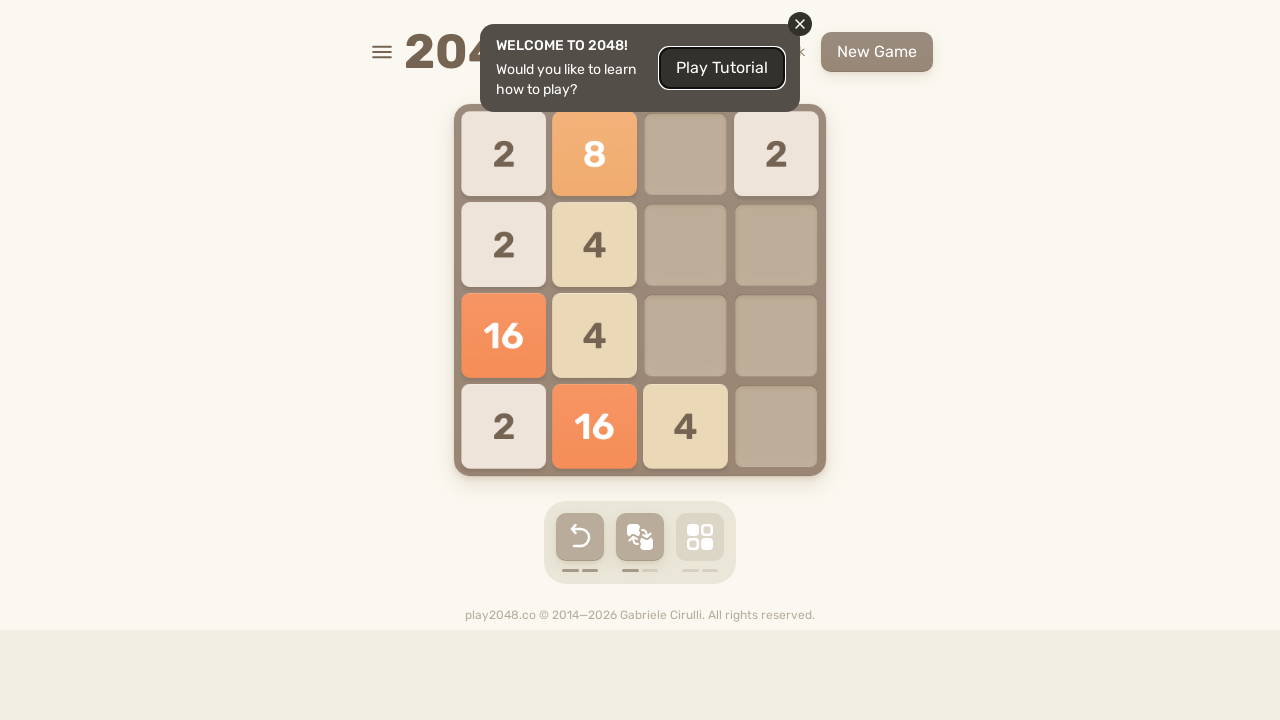

Waited 100ms for game animation
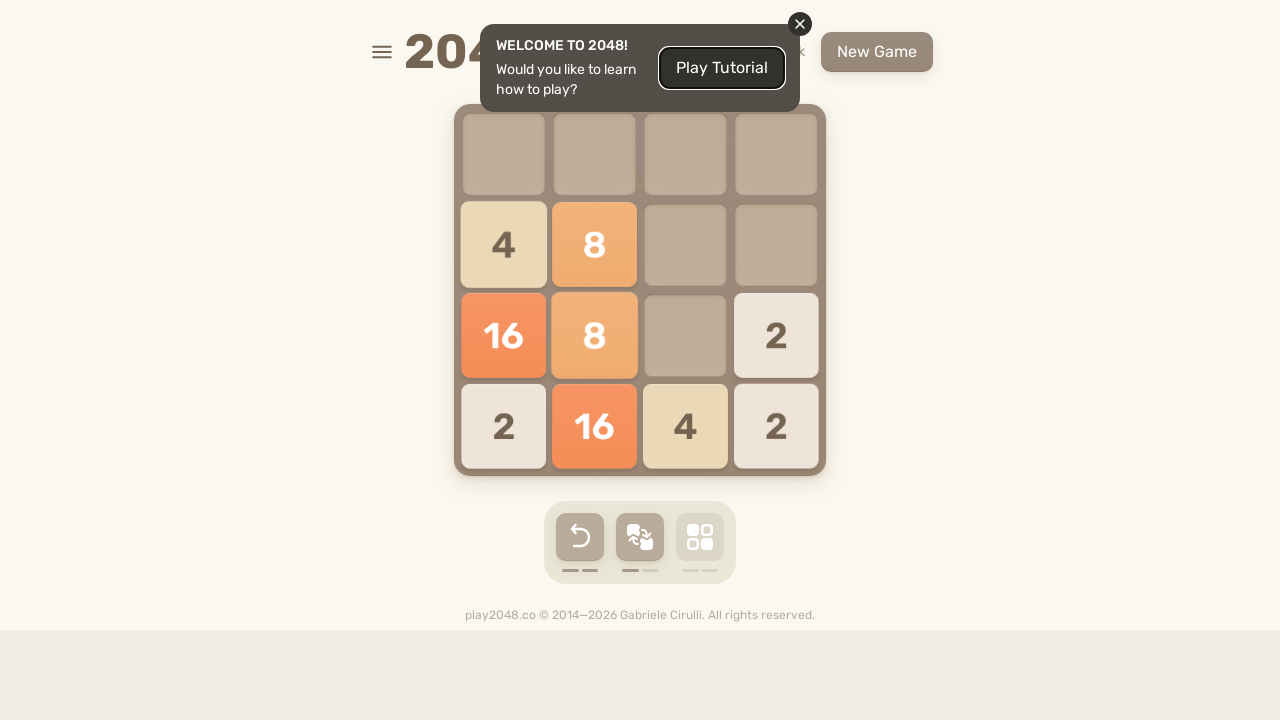

Pressed ArrowDown key on body
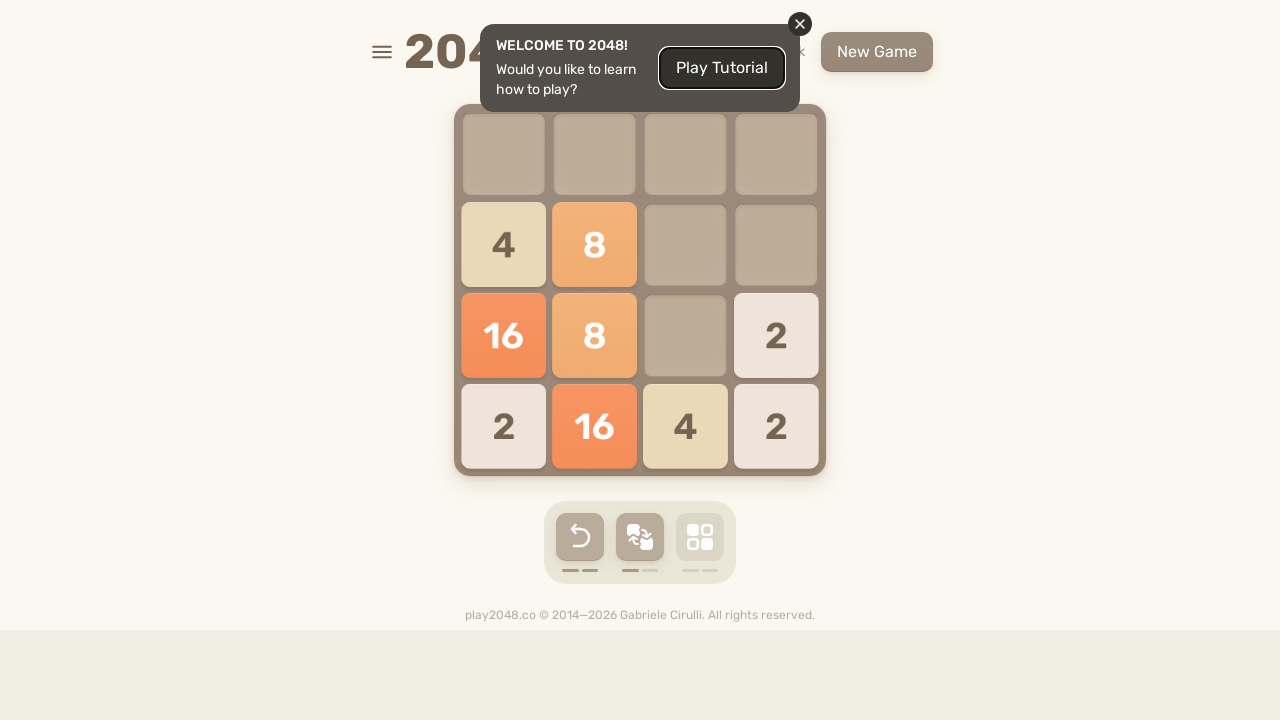

Waited 100ms for game animation
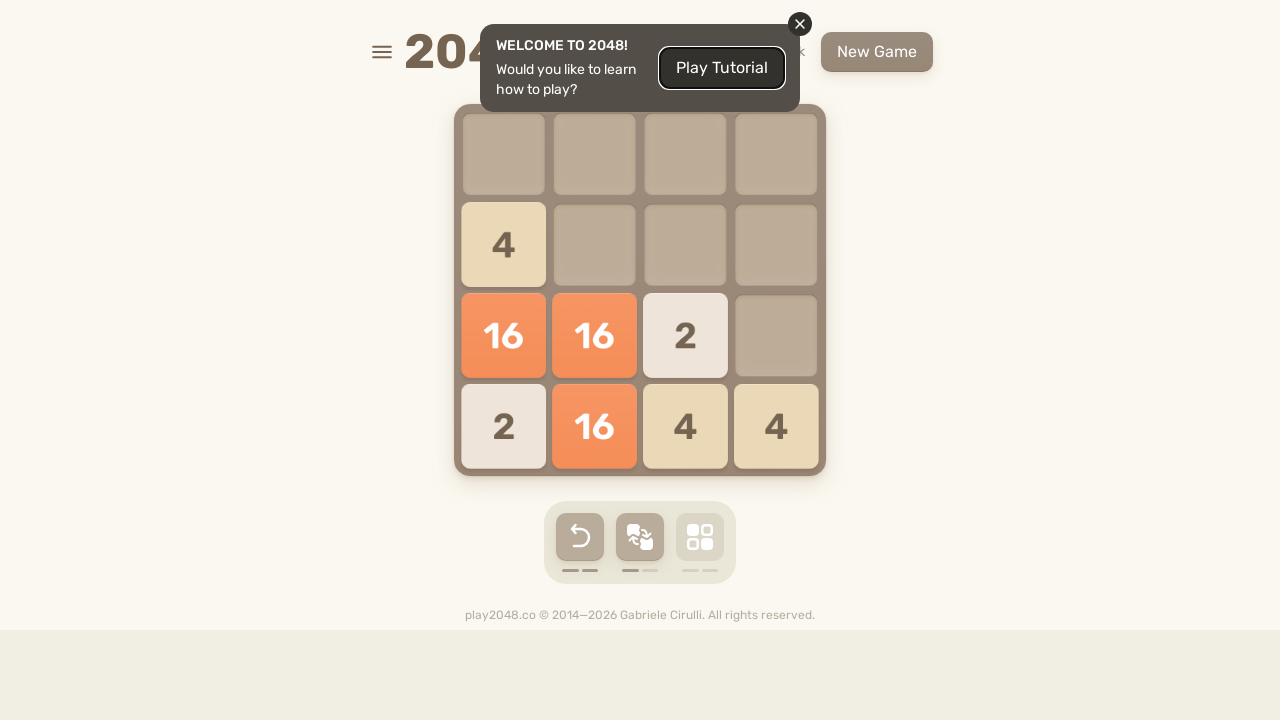

Pressed ArrowRight key on body
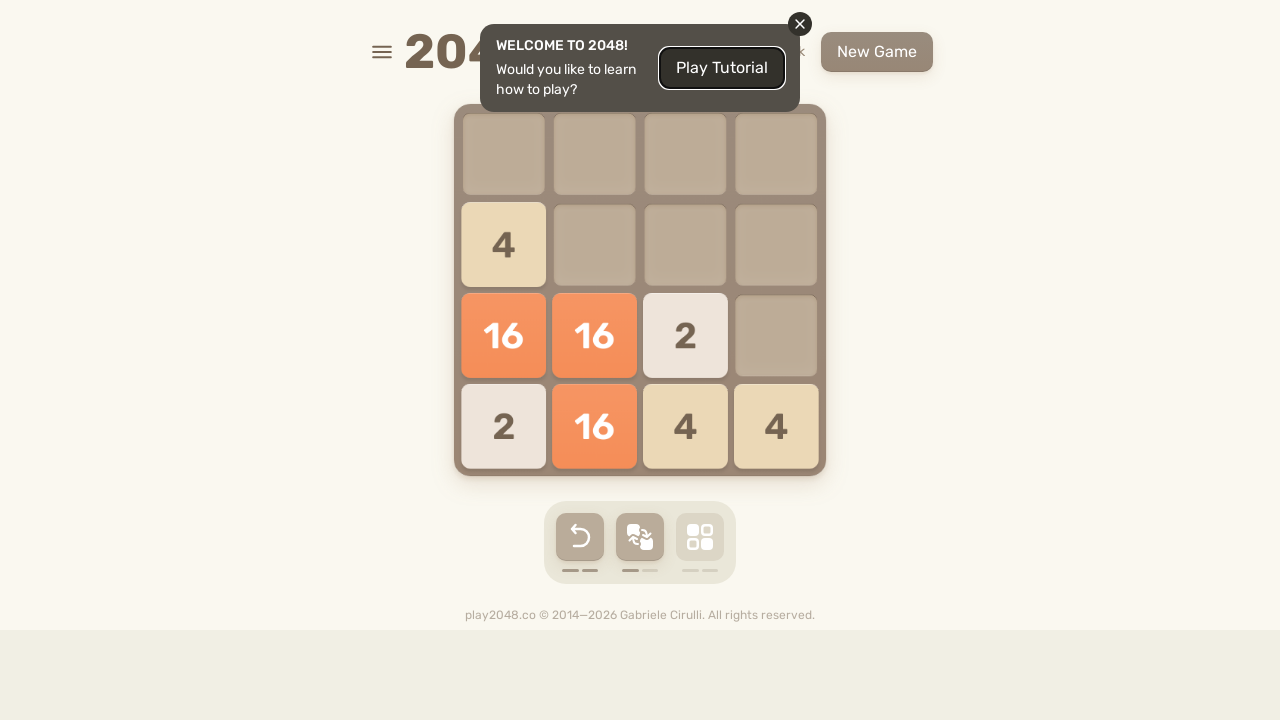

Waited 100ms for game animation
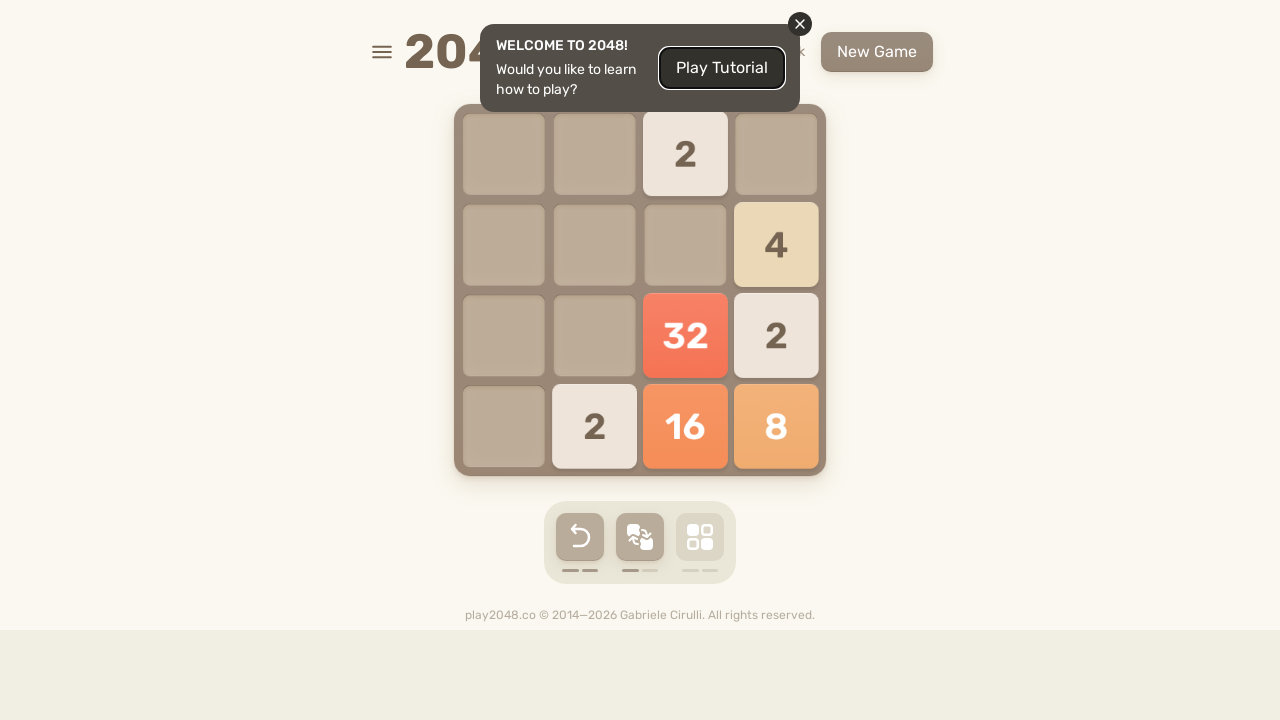

Pressed ArrowDown key on body
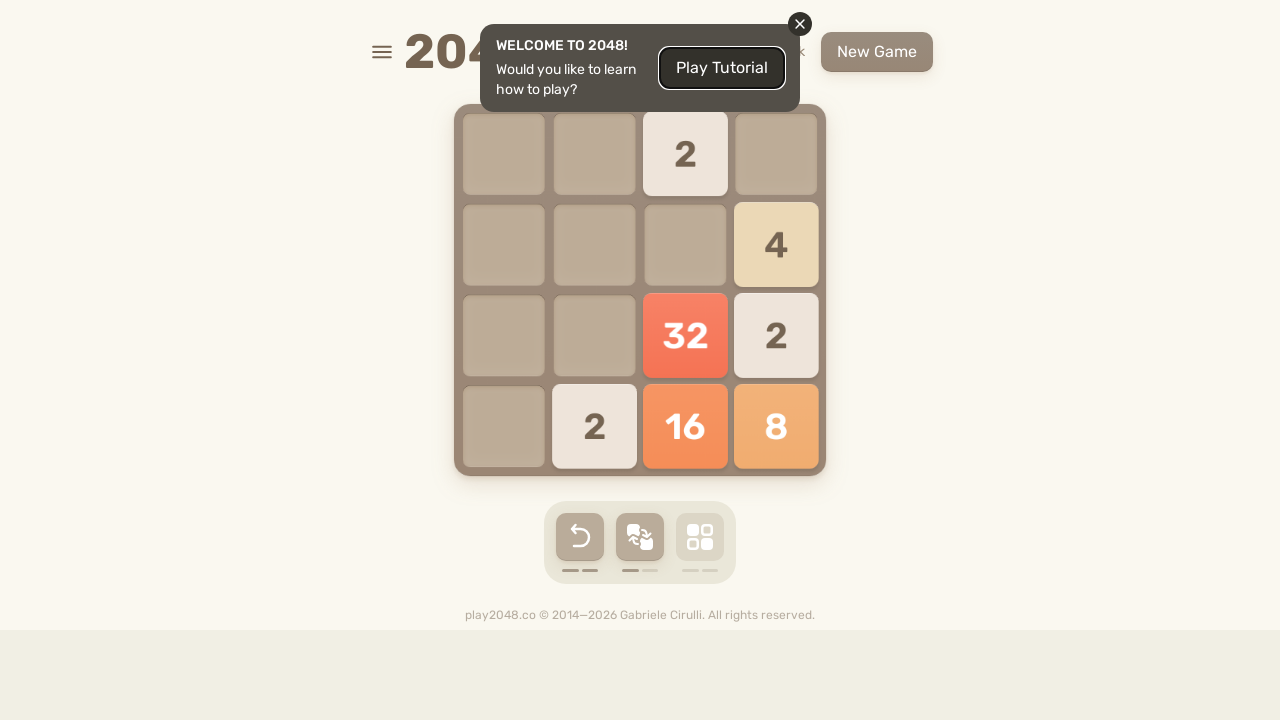

Waited 100ms for game animation
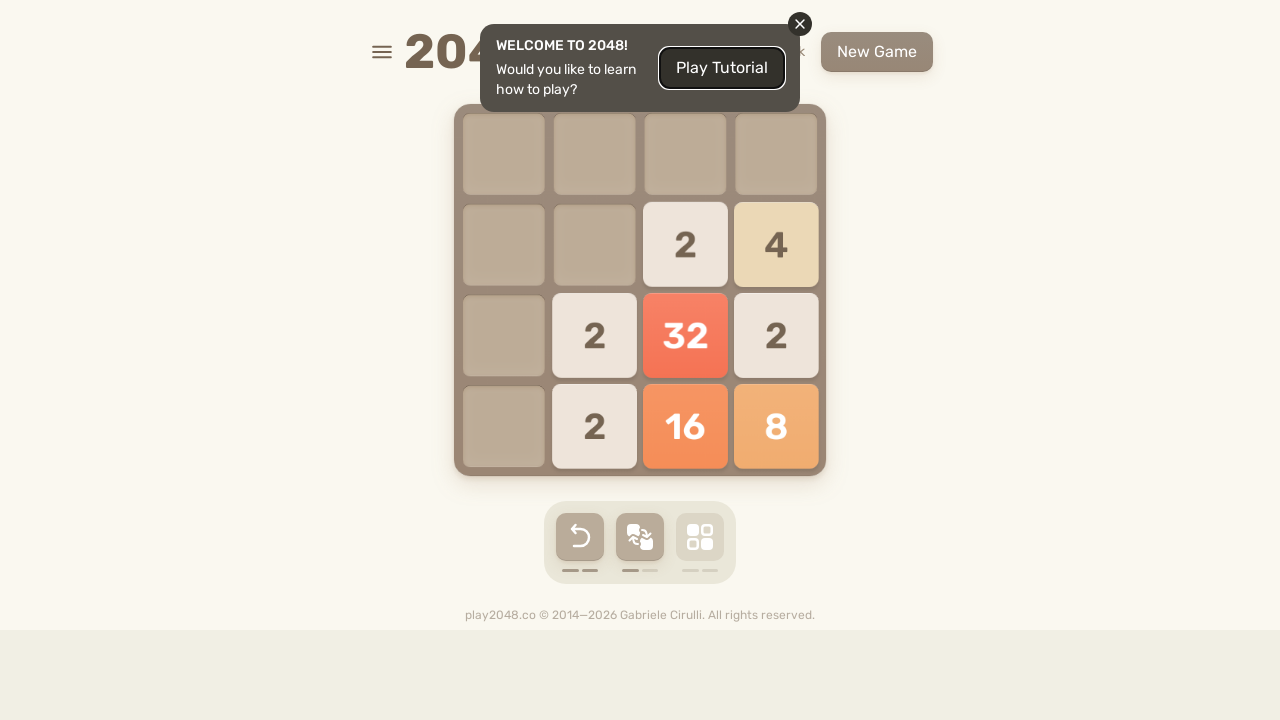

Pressed ArrowUp key on body
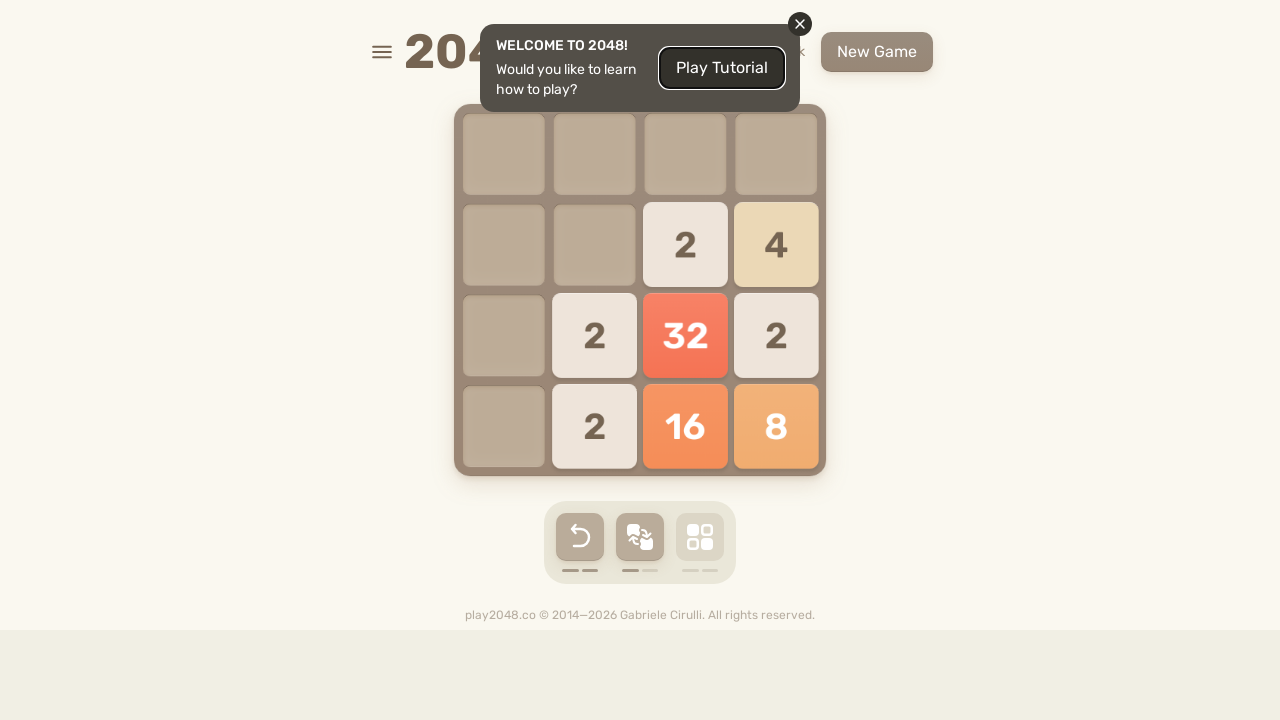

Waited 100ms for game animation
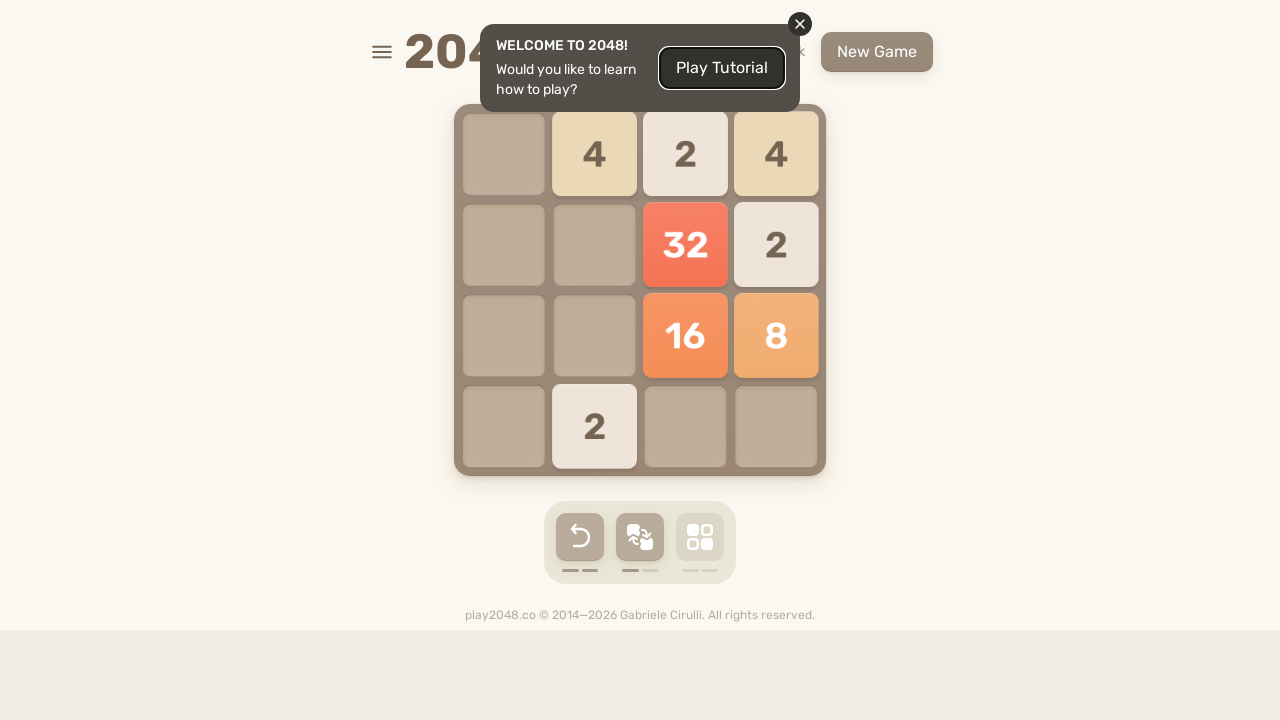

Pressed ArrowRight key on body
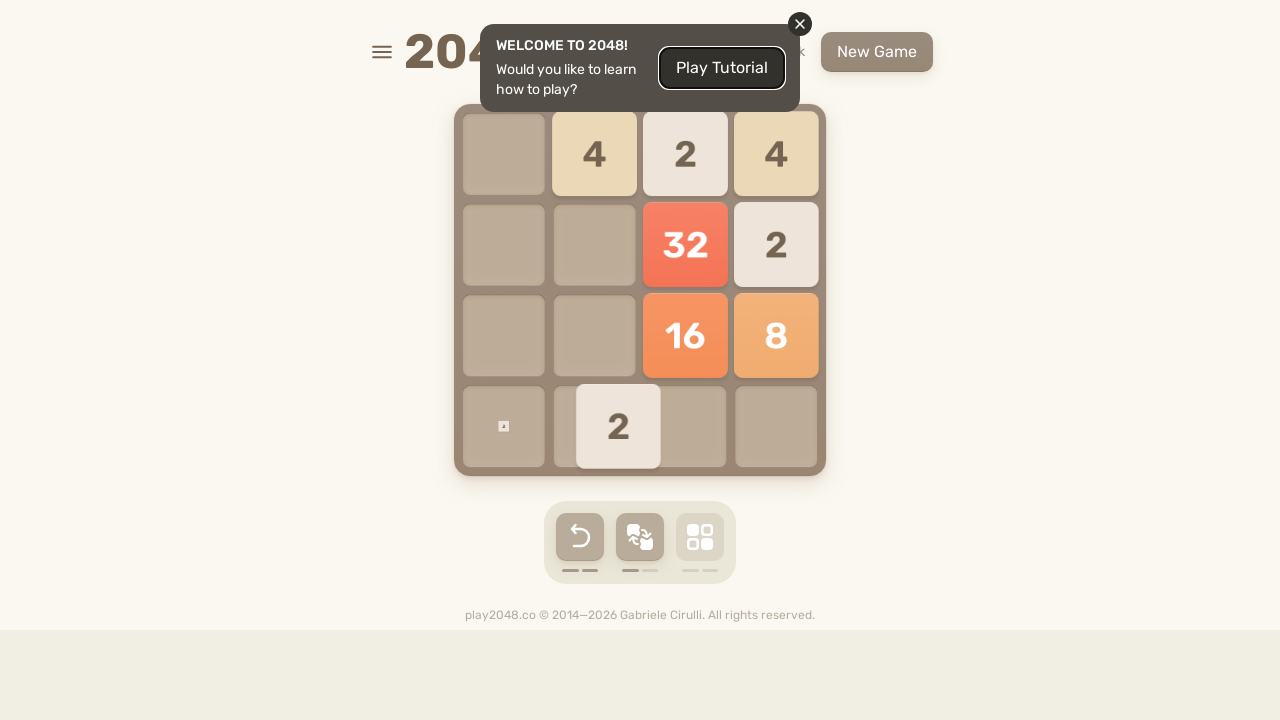

Waited 100ms for game animation
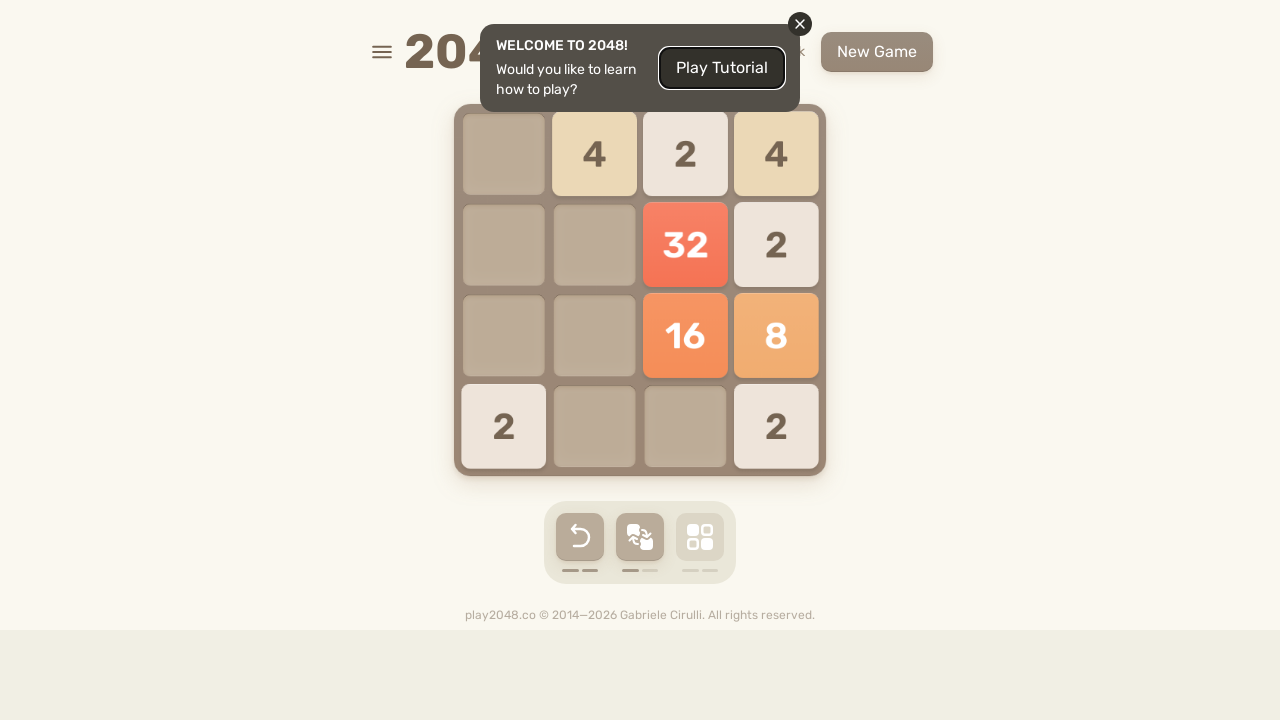

Pressed ArrowLeft key on body
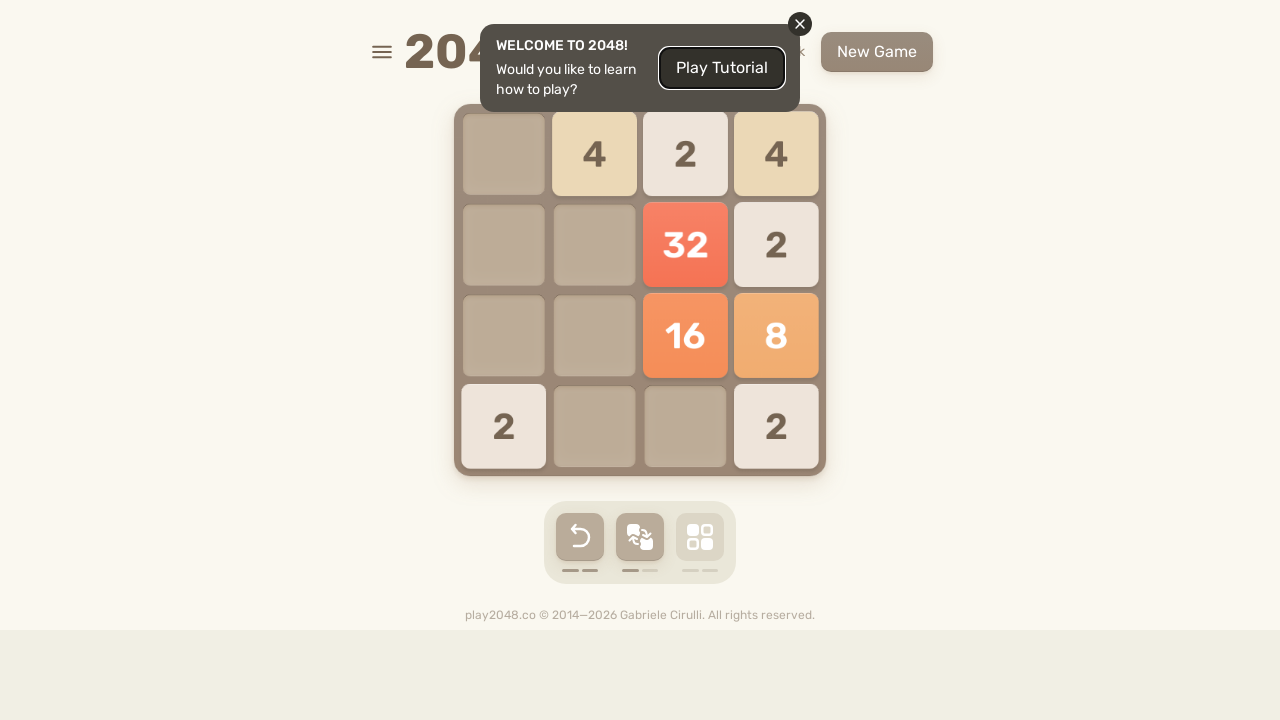

Waited 100ms for game animation
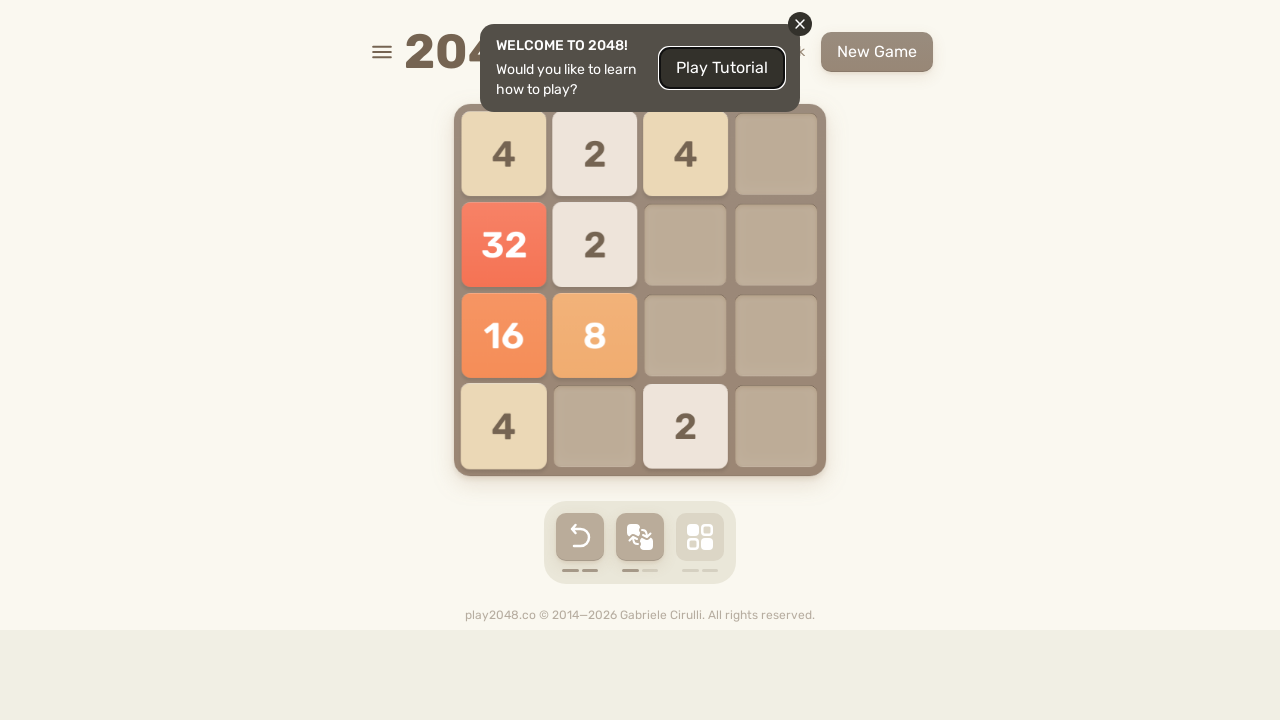

Pressed ArrowDown key on body
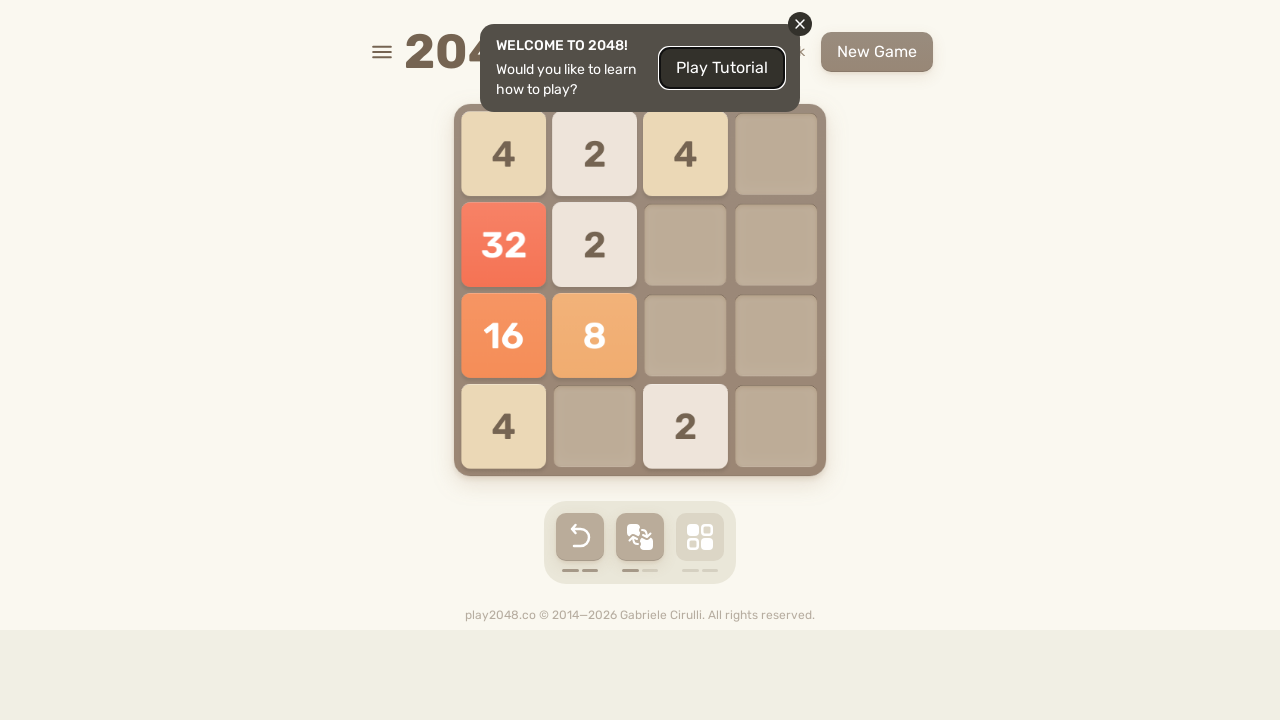

Waited 100ms for game animation
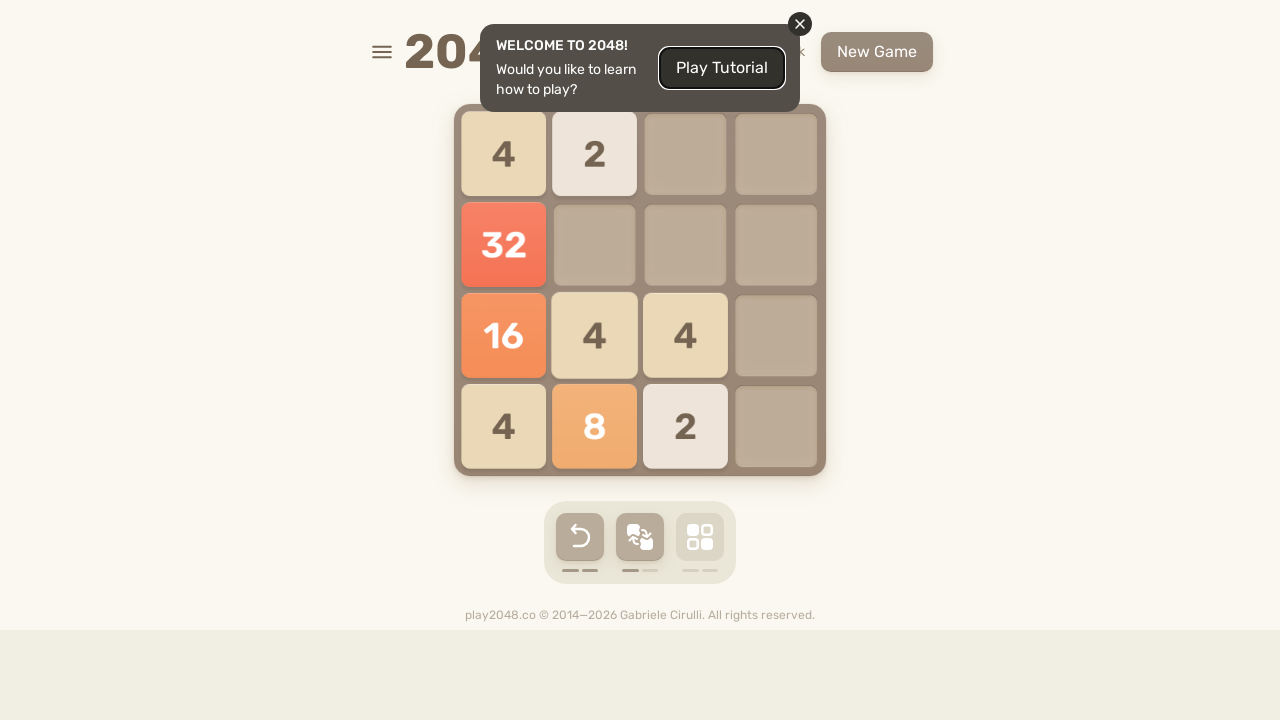

Pressed ArrowRight key on body
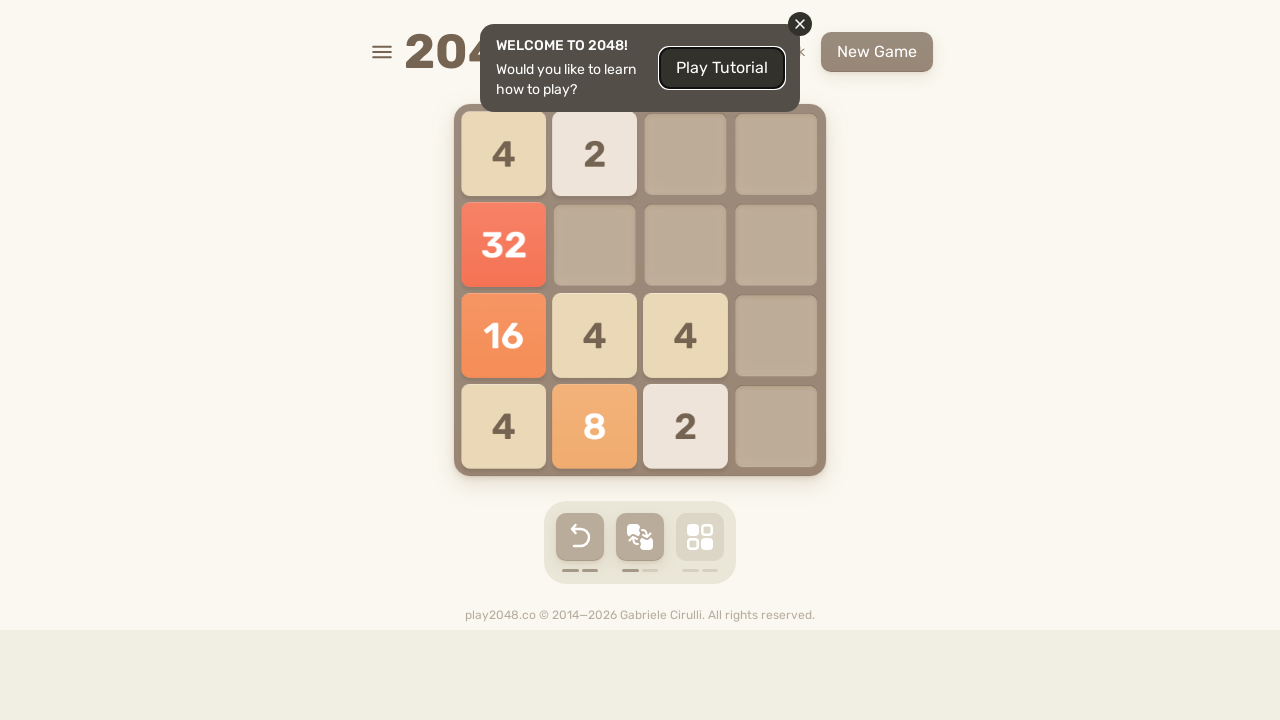

Waited 100ms for game animation
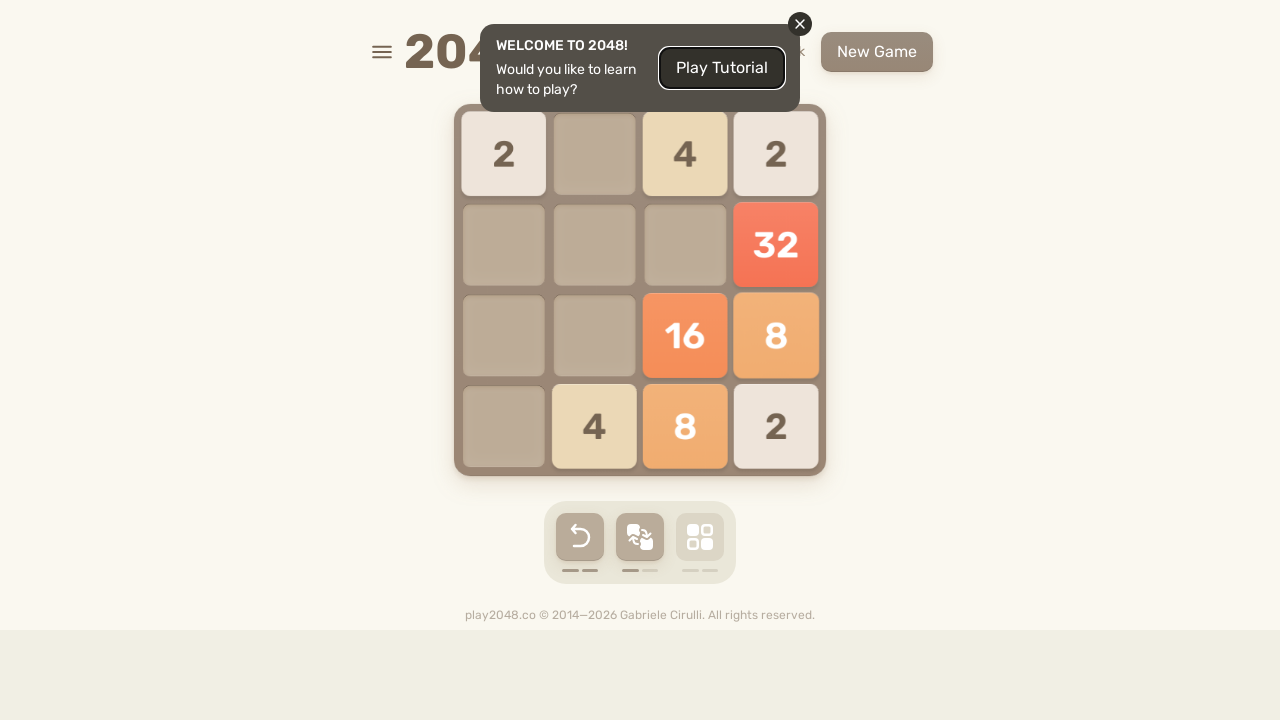

Pressed ArrowRight key on body
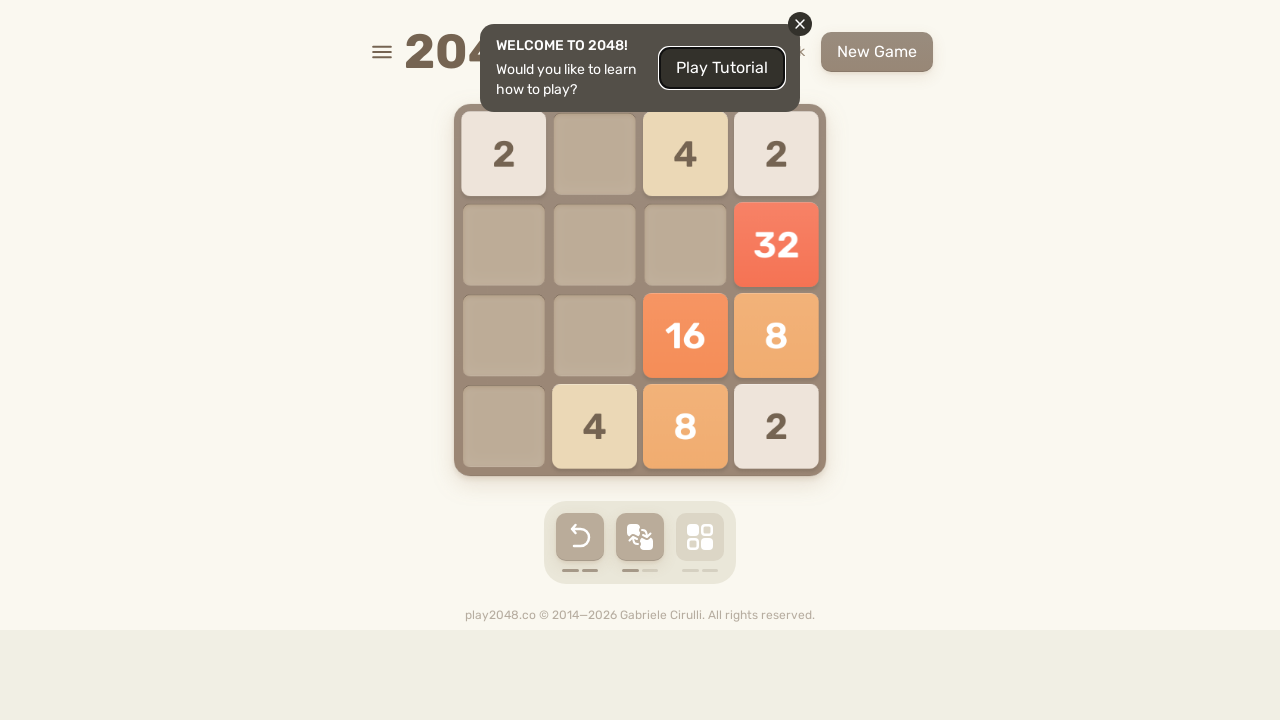

Waited 100ms for game animation
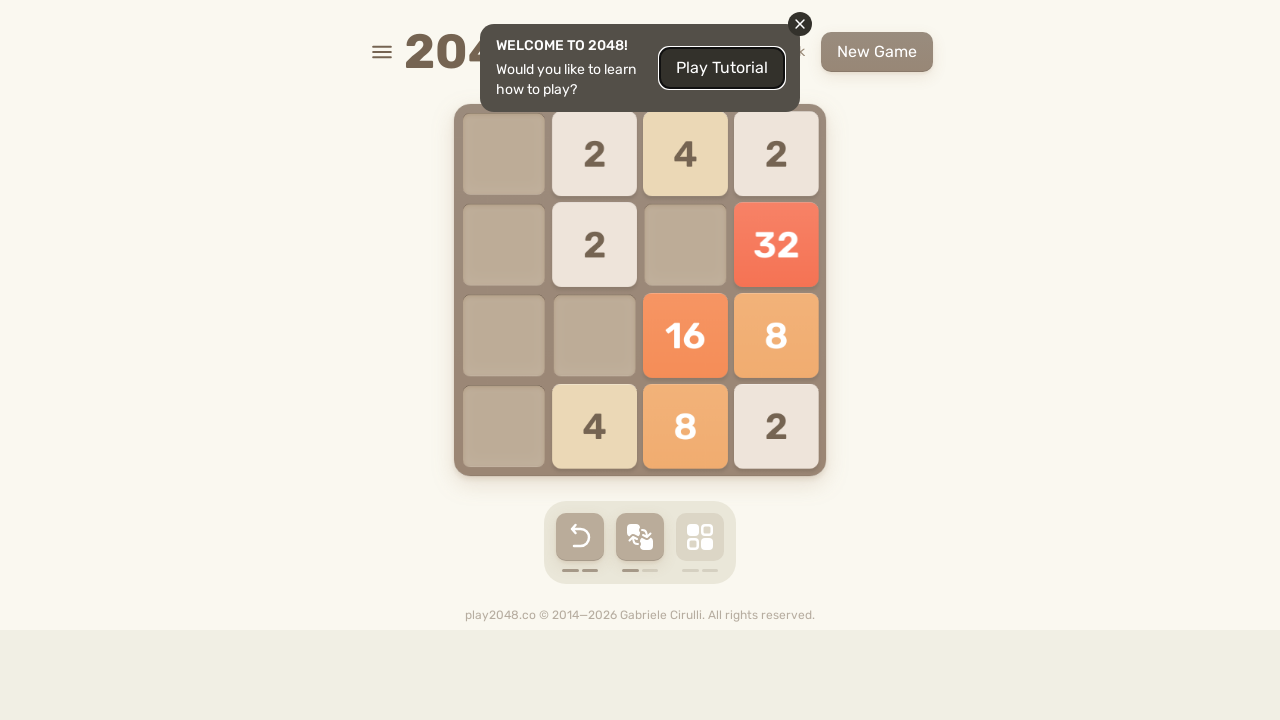

Pressed ArrowRight key on body
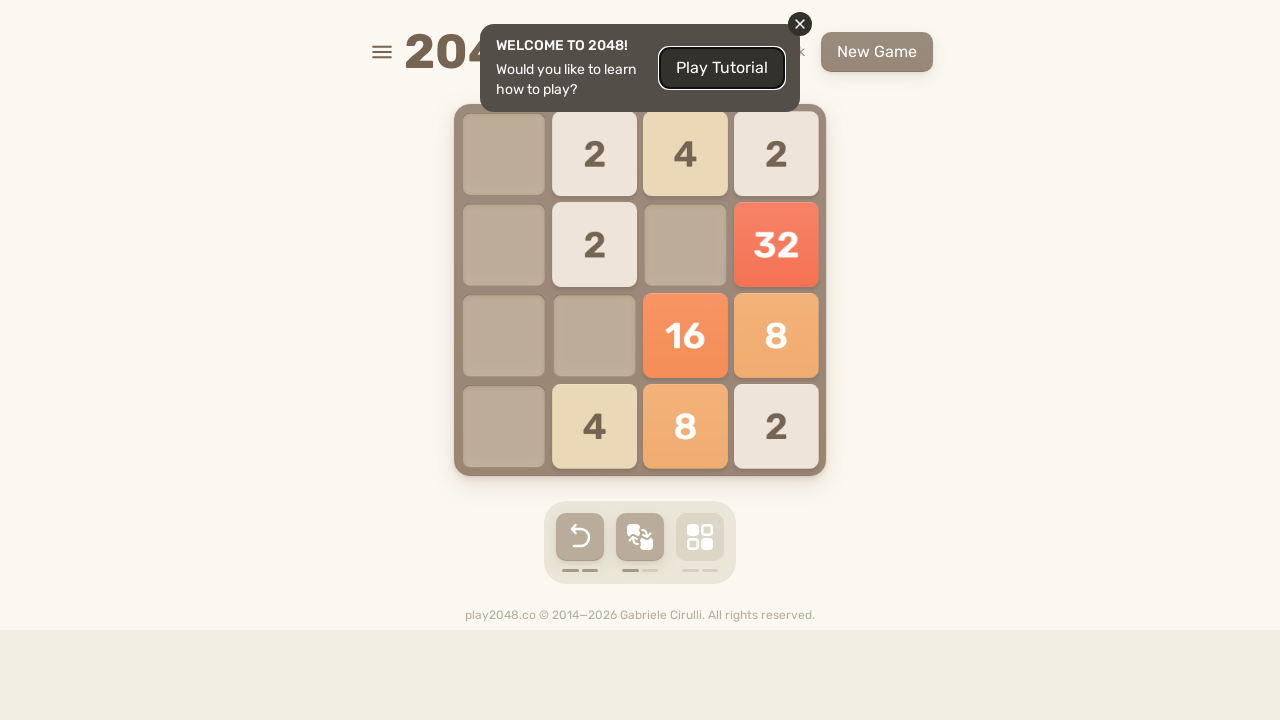

Waited 100ms for game animation
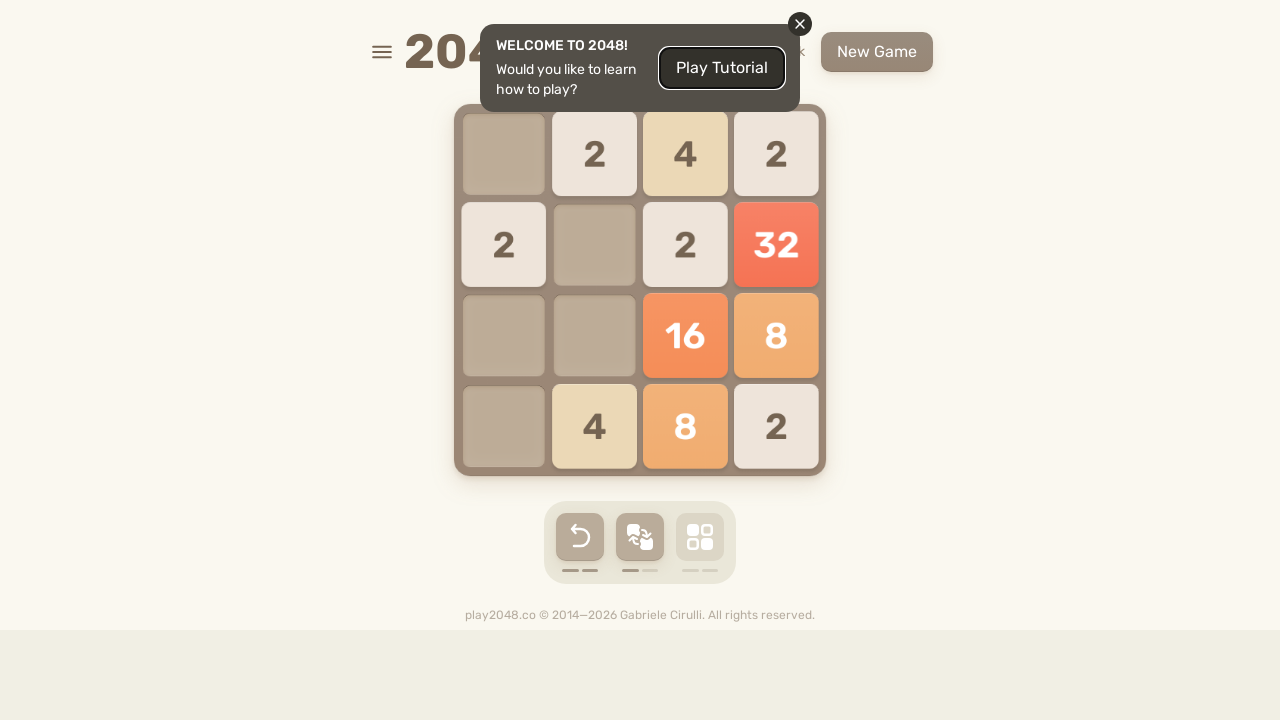

Pressed ArrowRight key on body
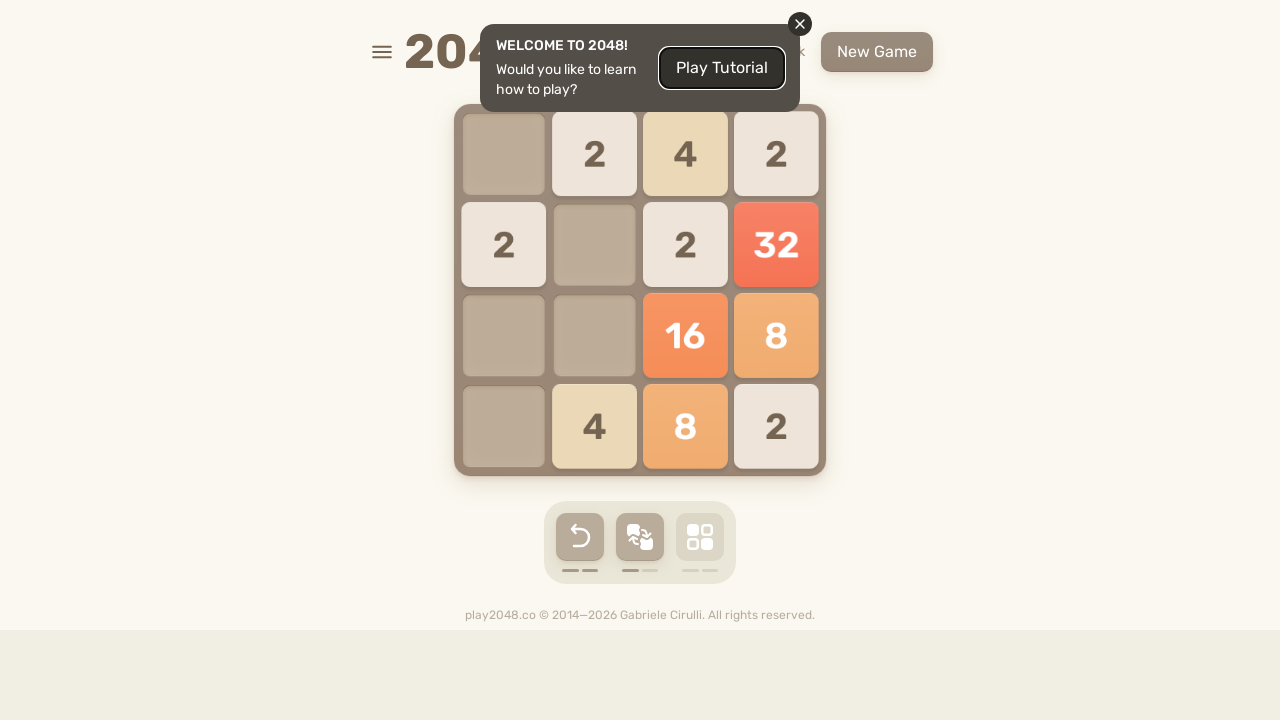

Waited 100ms for game animation
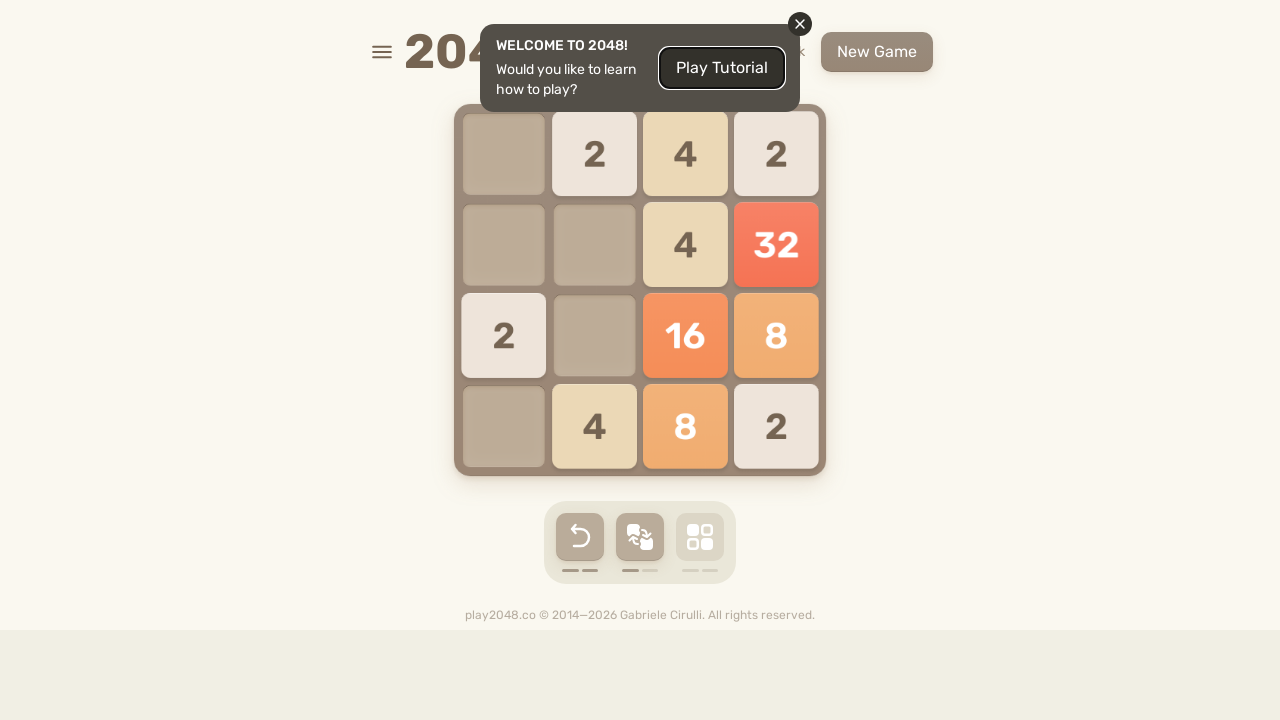

Pressed ArrowLeft key on body
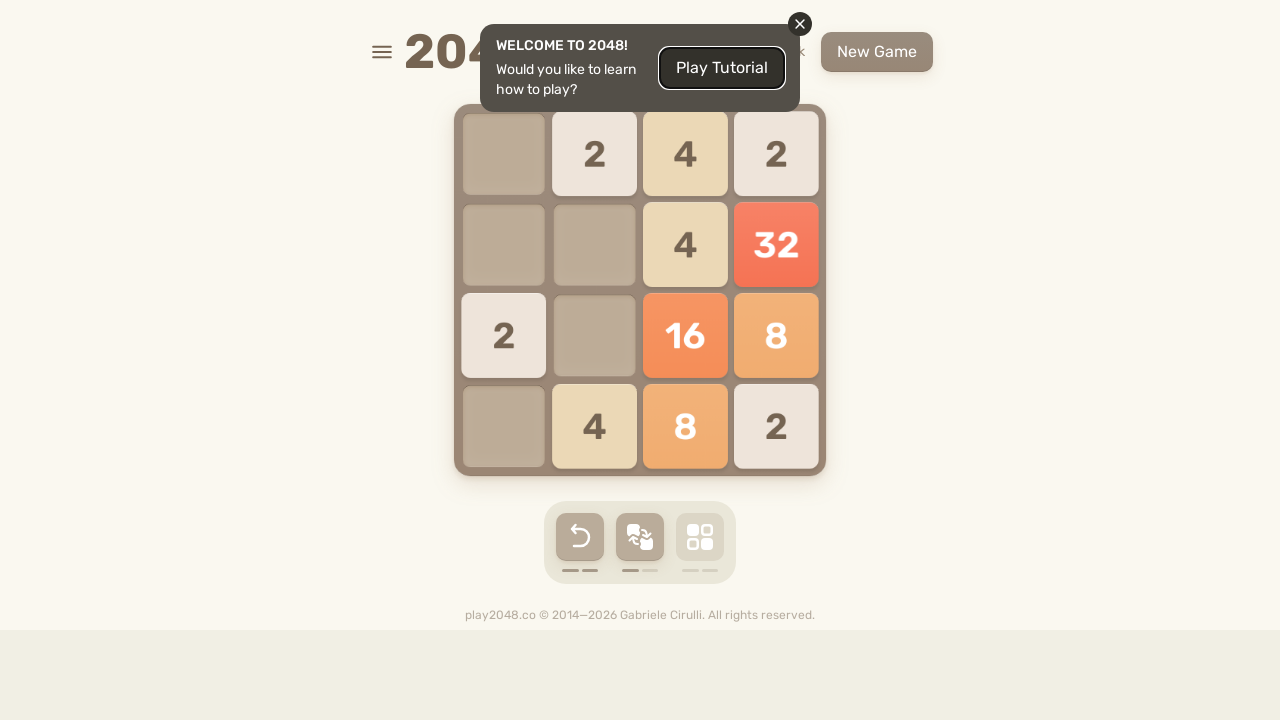

Waited 100ms for game animation
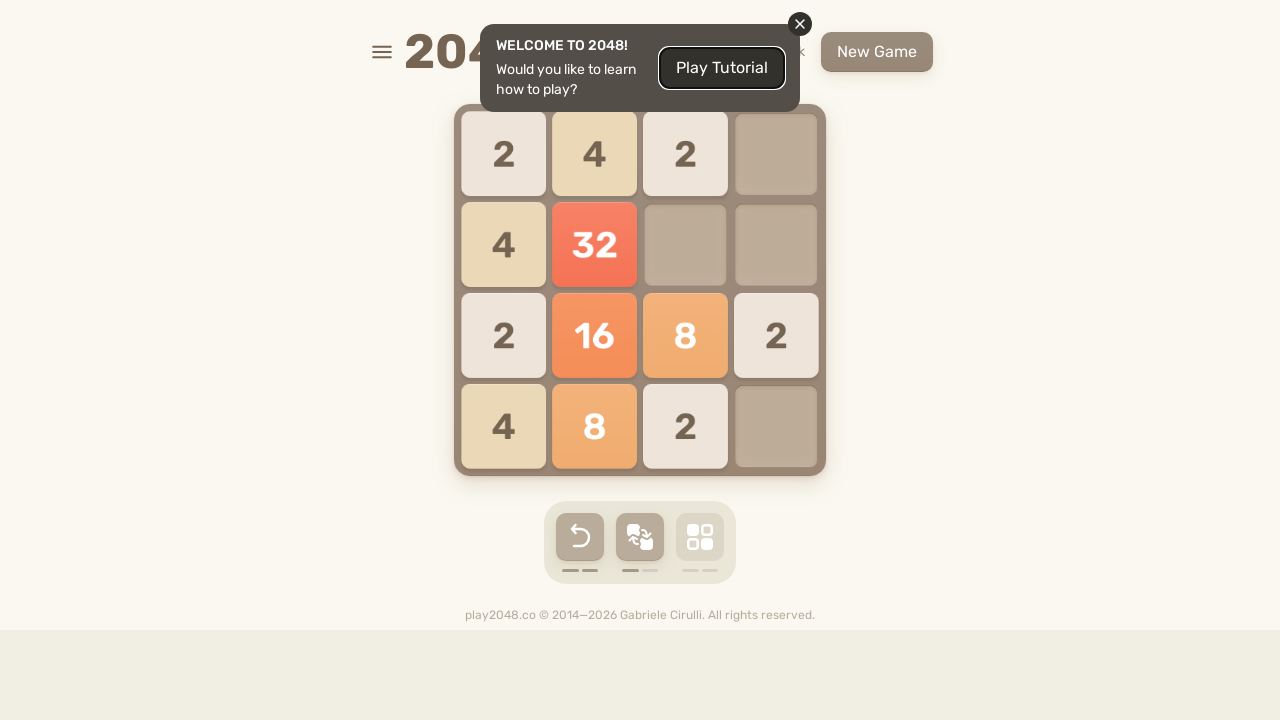

Pressed ArrowRight key on body
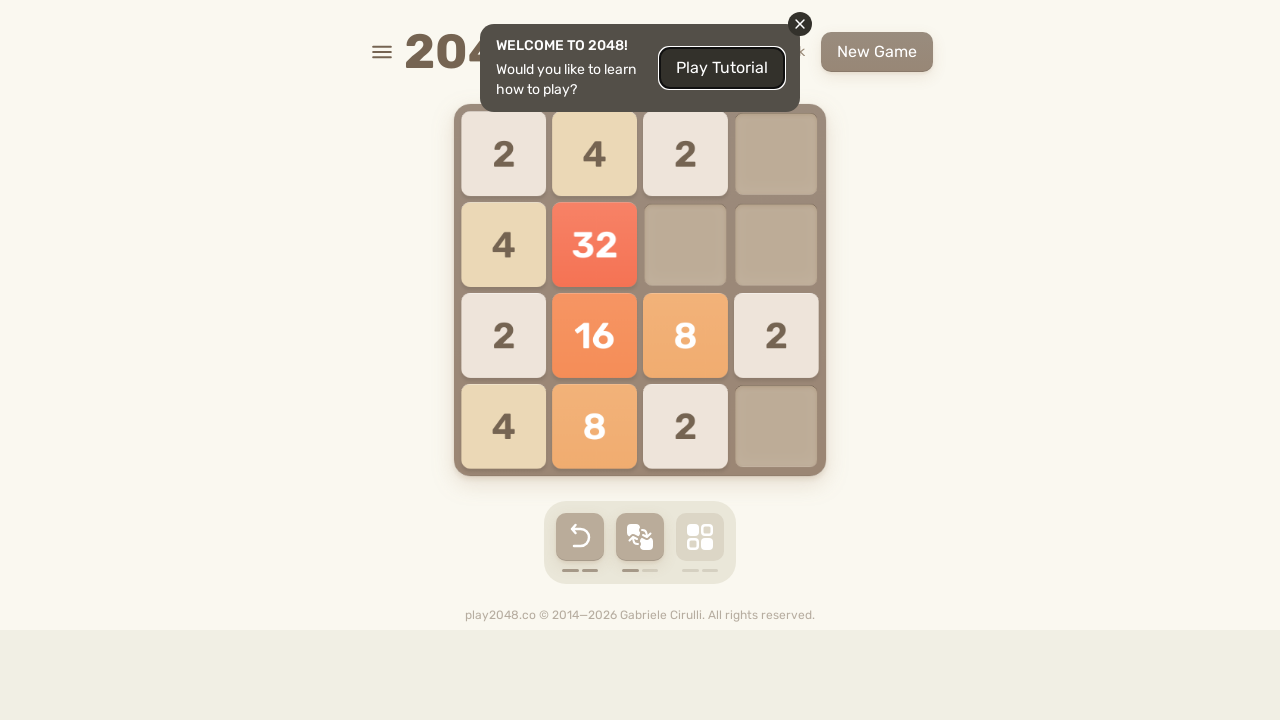

Waited 100ms for game animation
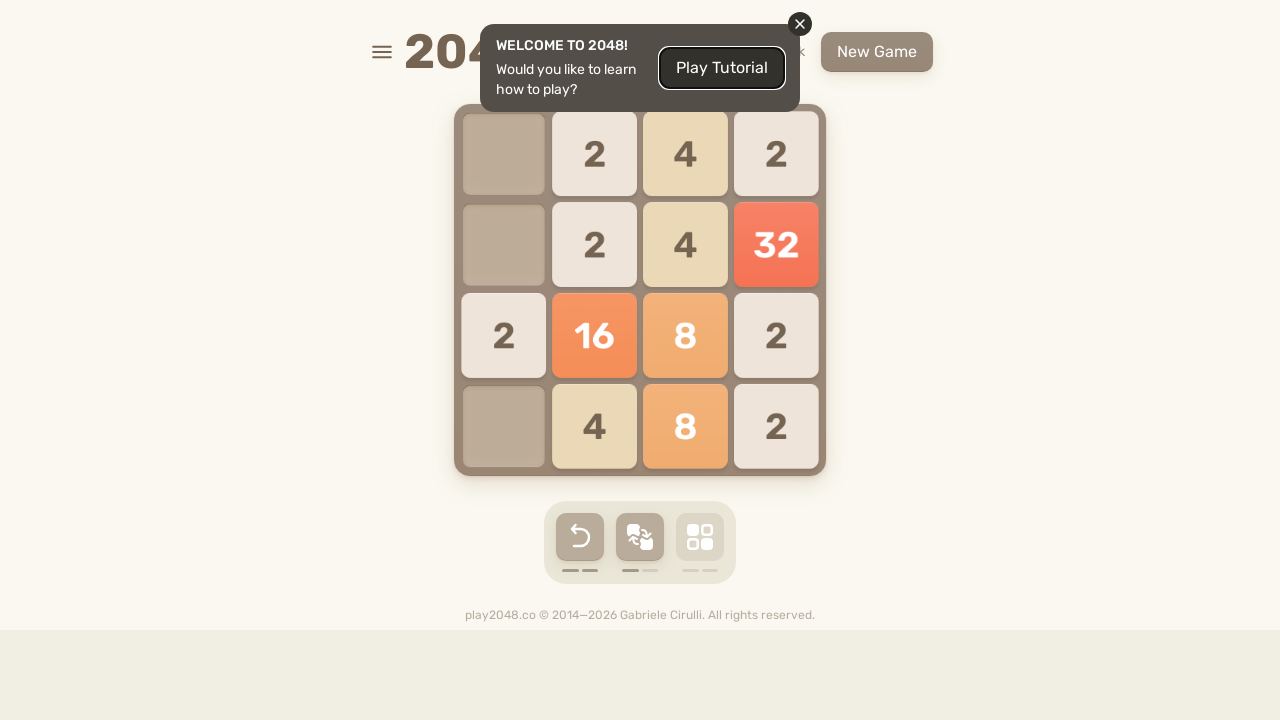

Pressed ArrowLeft key on body
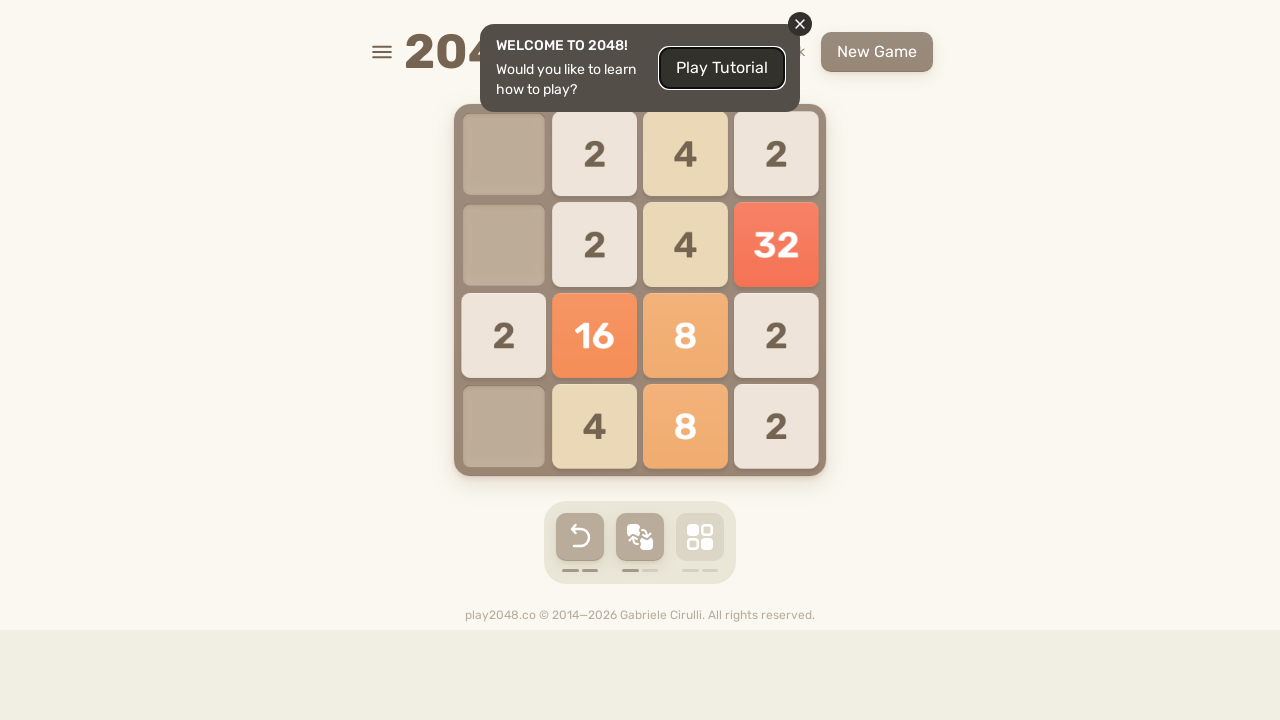

Waited 100ms for game animation
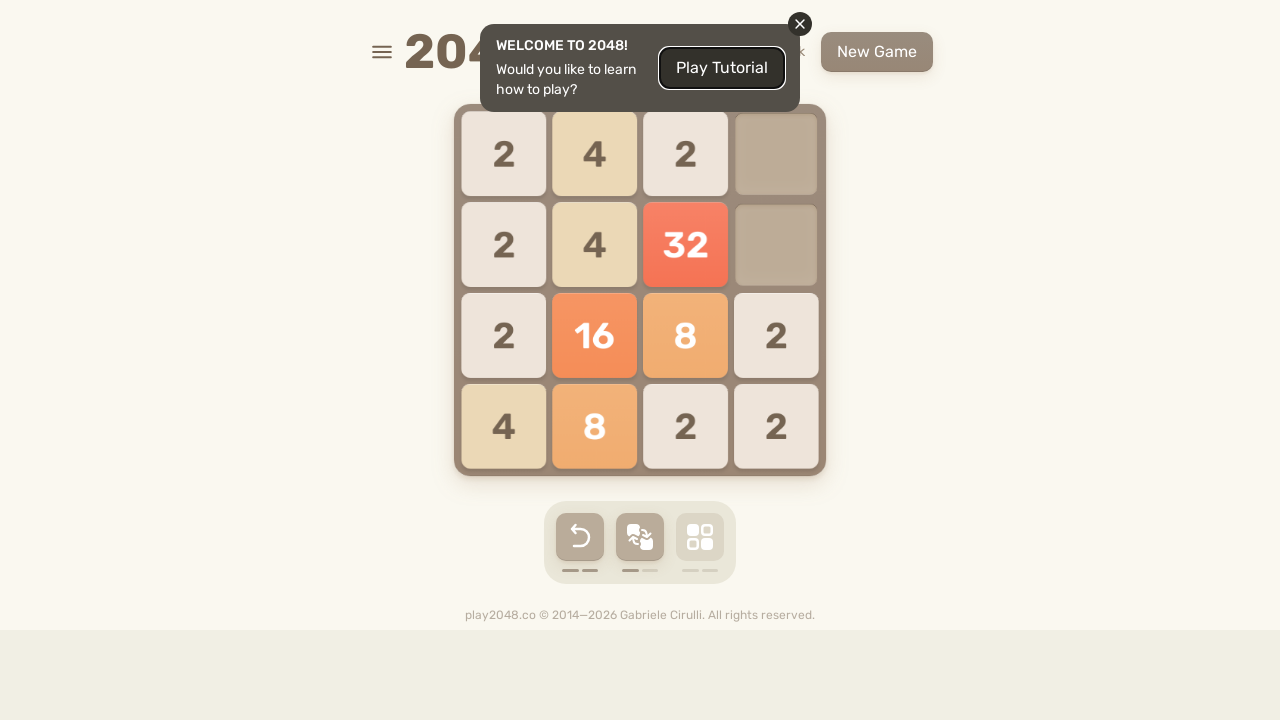

Pressed ArrowUp key on body
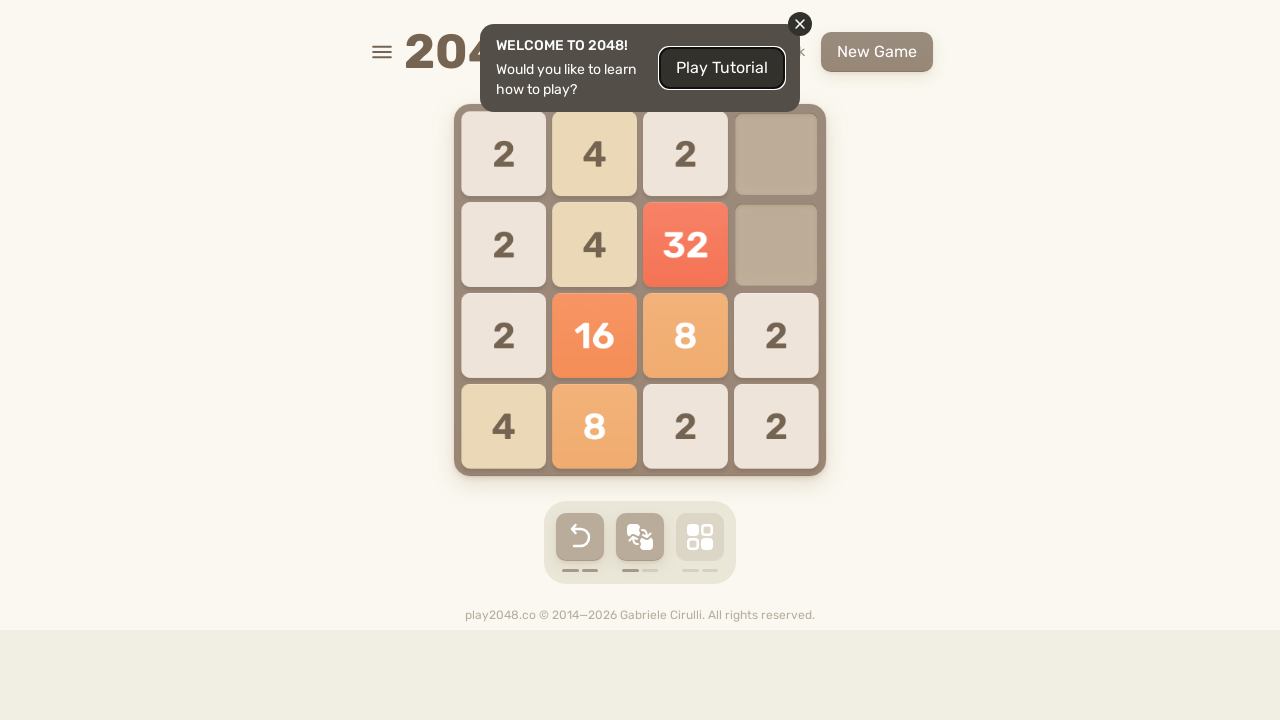

Waited 100ms for game animation
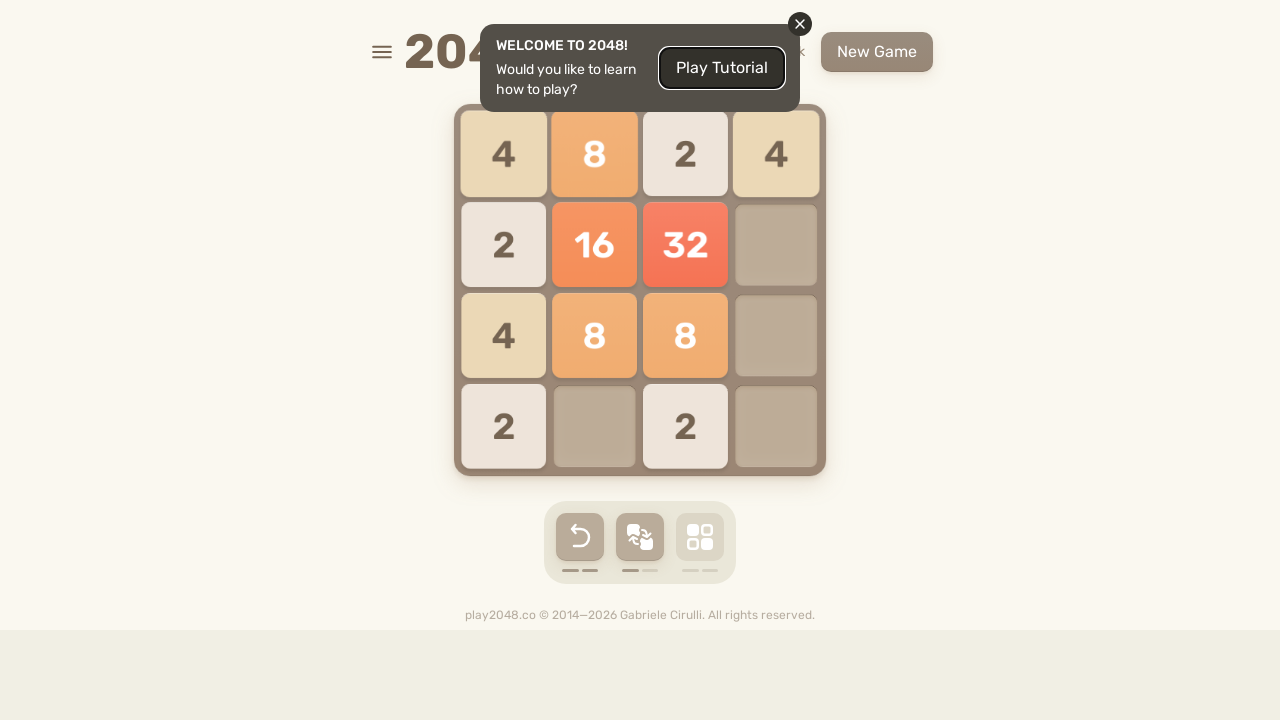

Pressed ArrowLeft key on body
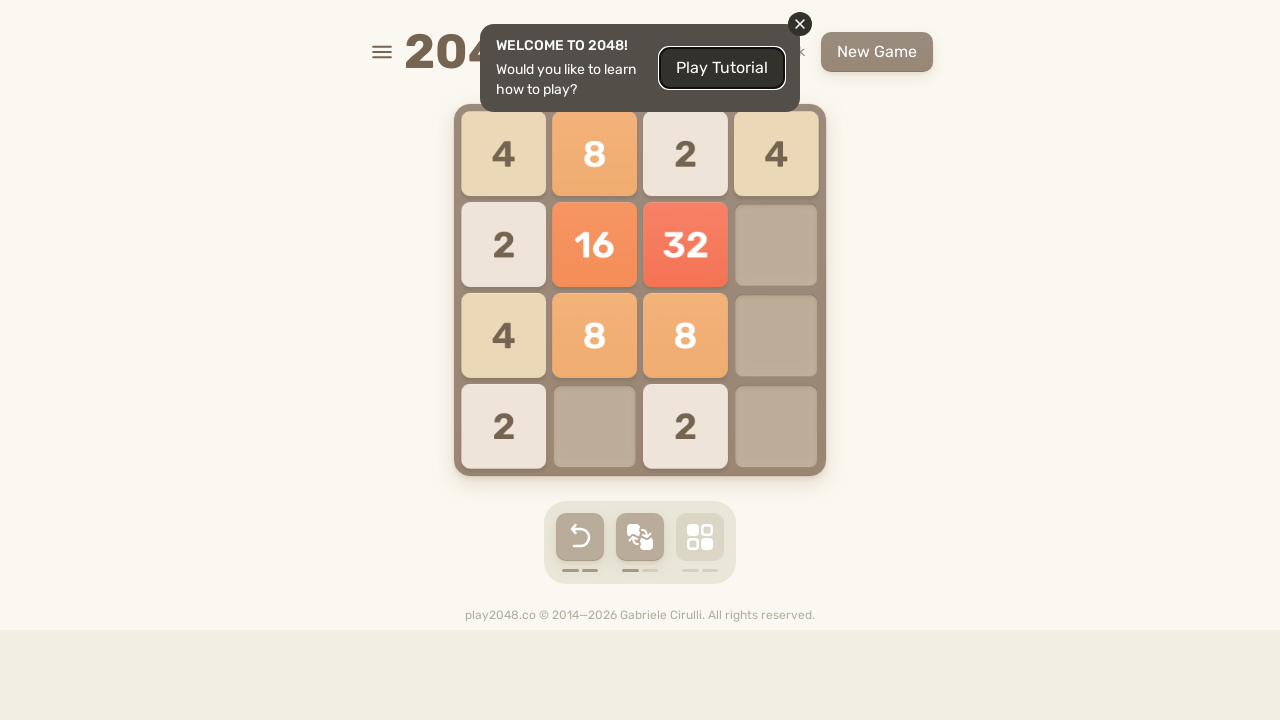

Waited 100ms for game animation
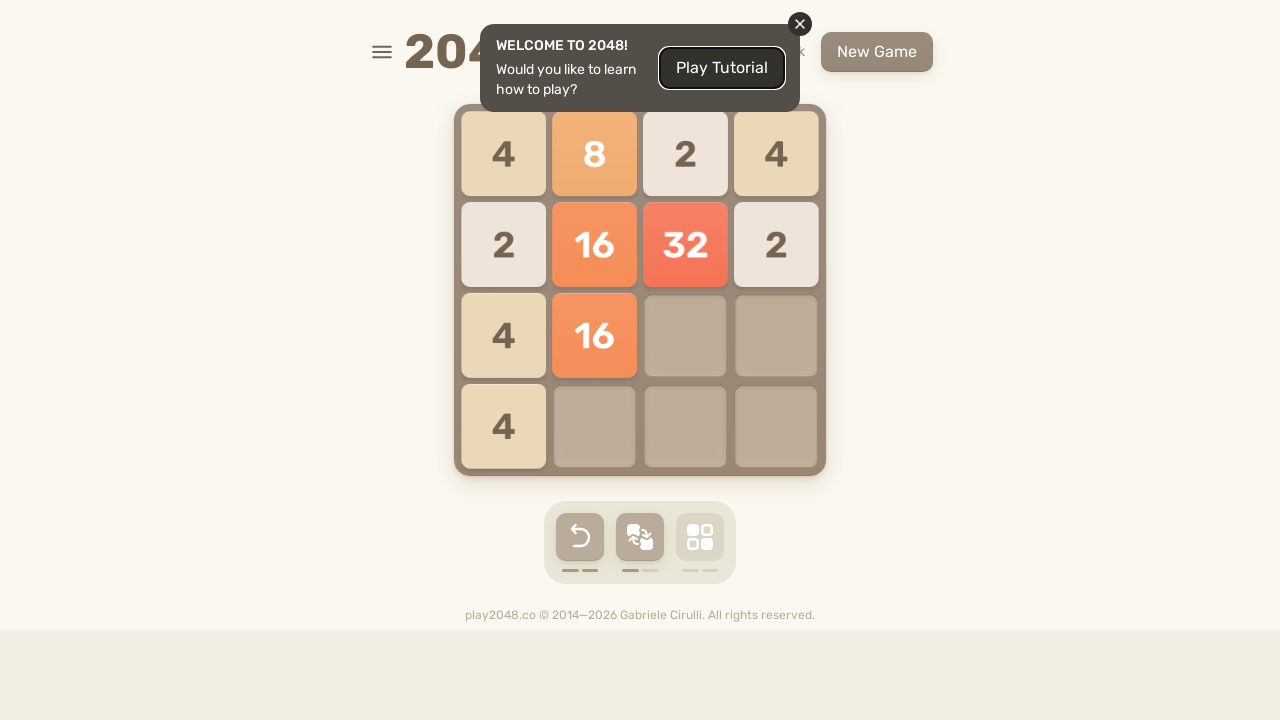

Pressed ArrowDown key on body
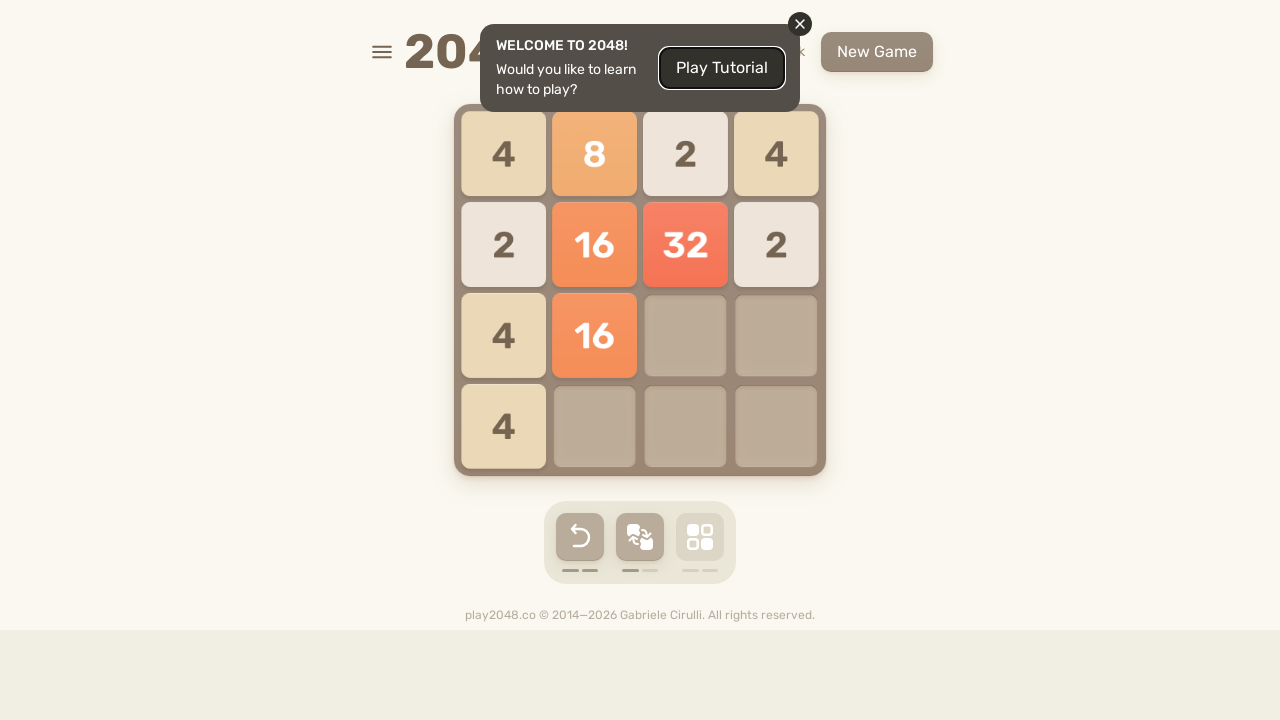

Waited 100ms for game animation
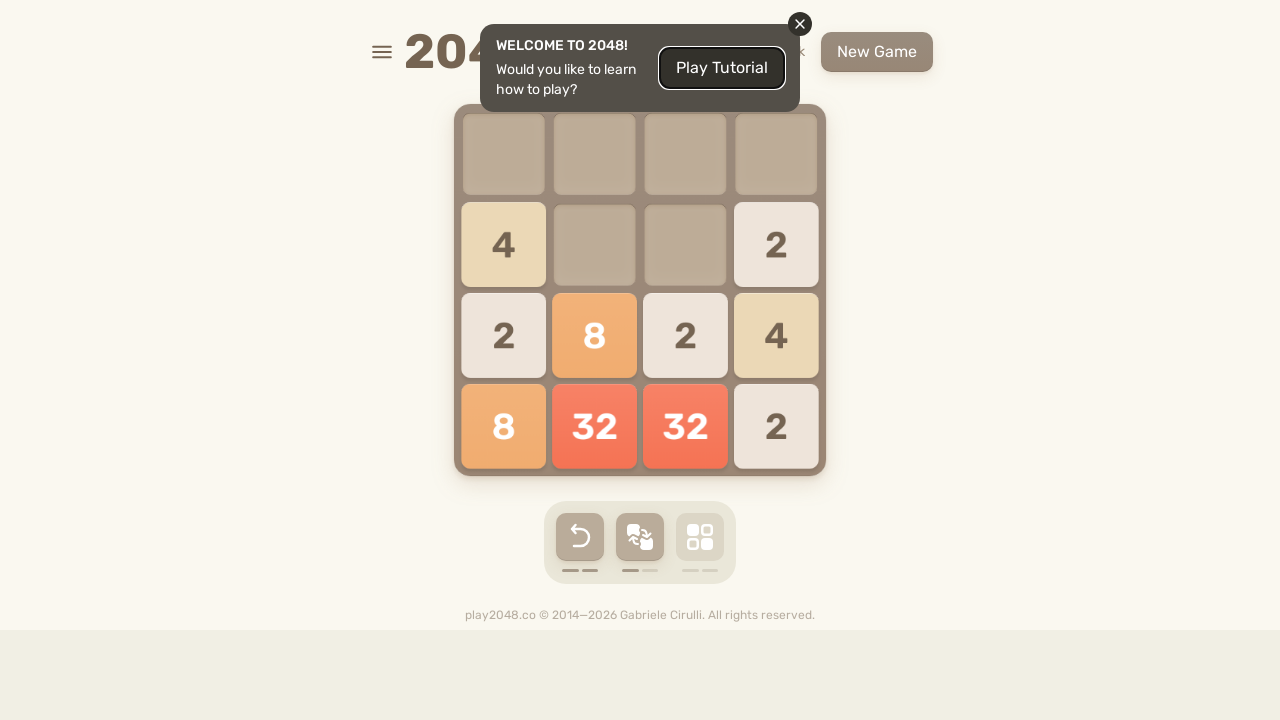

Pressed ArrowRight key on body
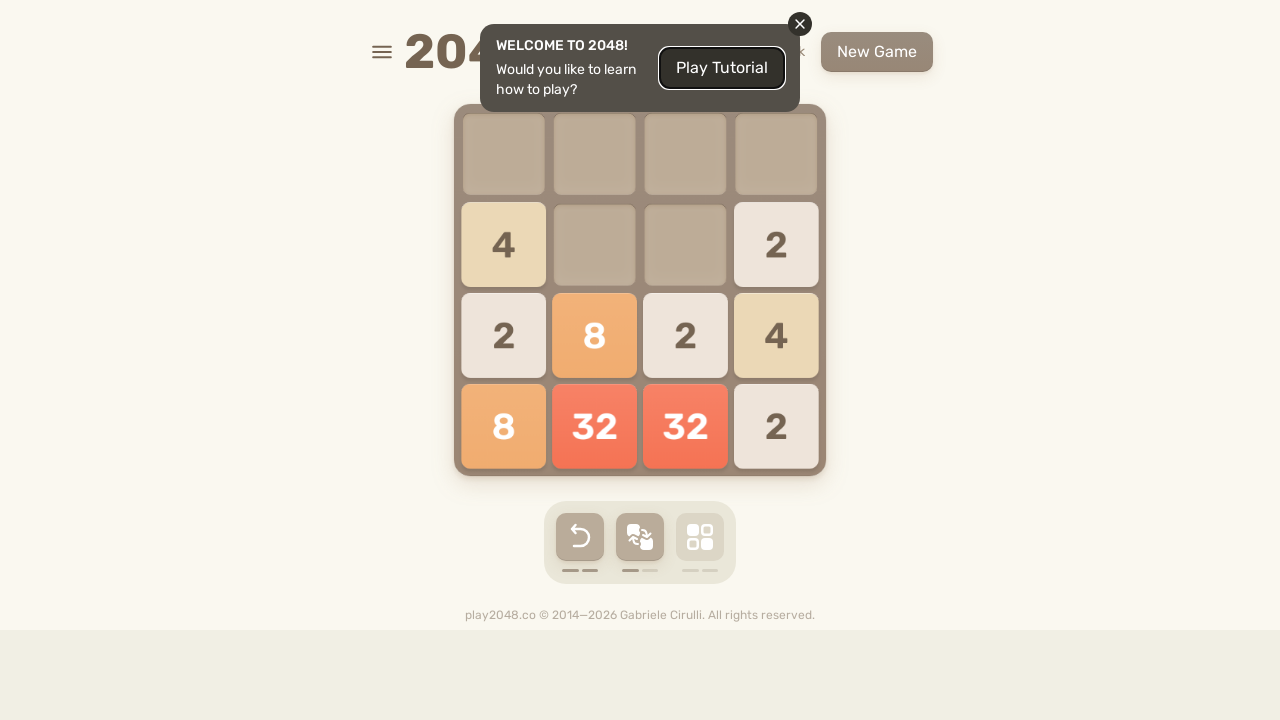

Waited 100ms for game animation
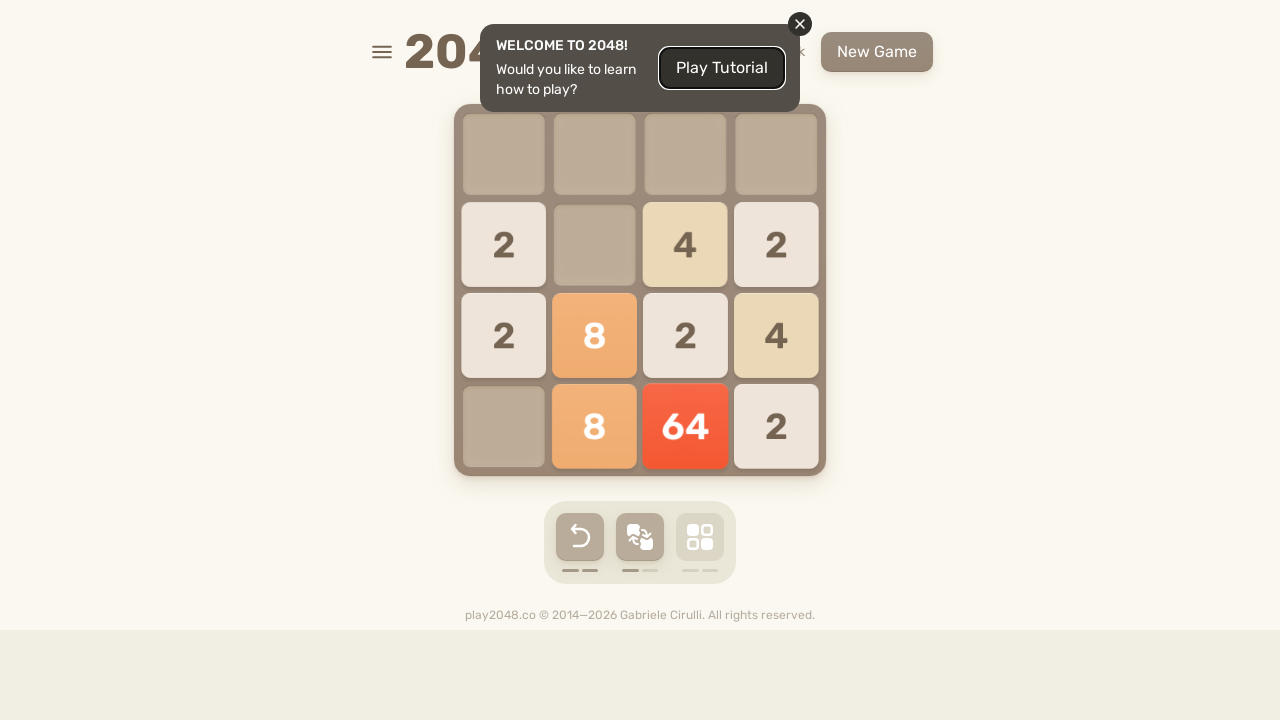

Pressed ArrowRight key on body
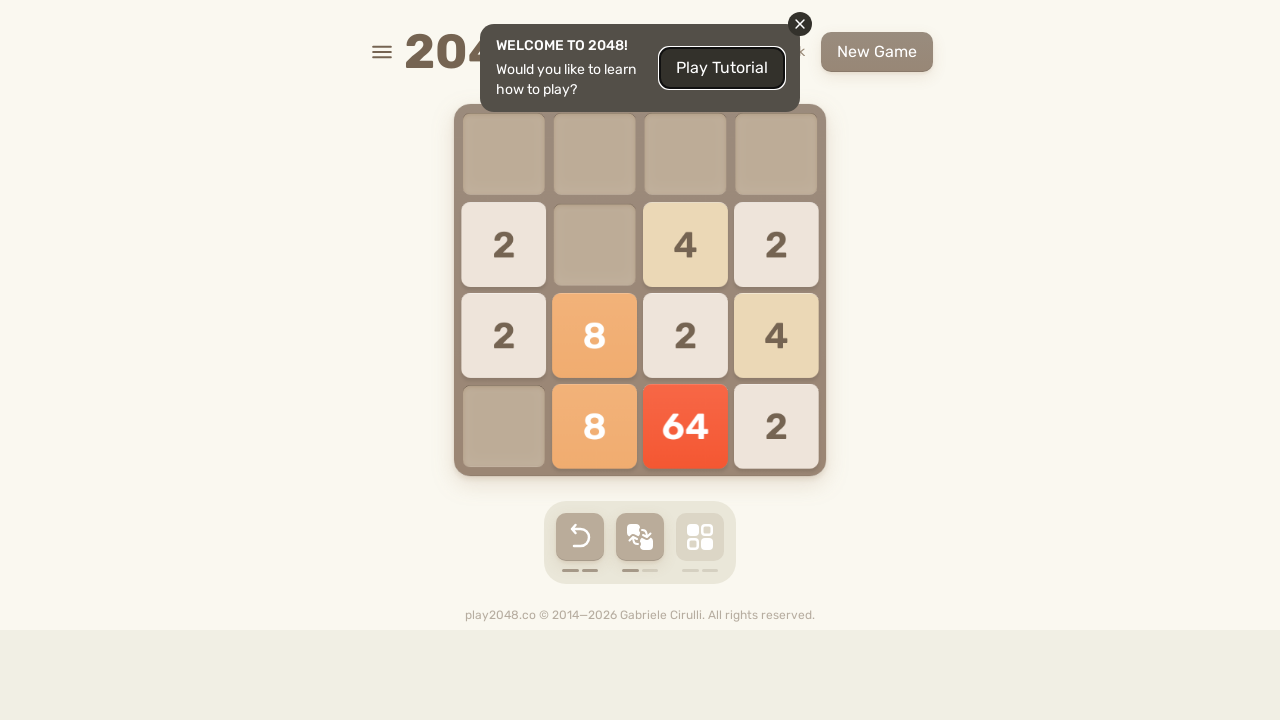

Waited 100ms for game animation
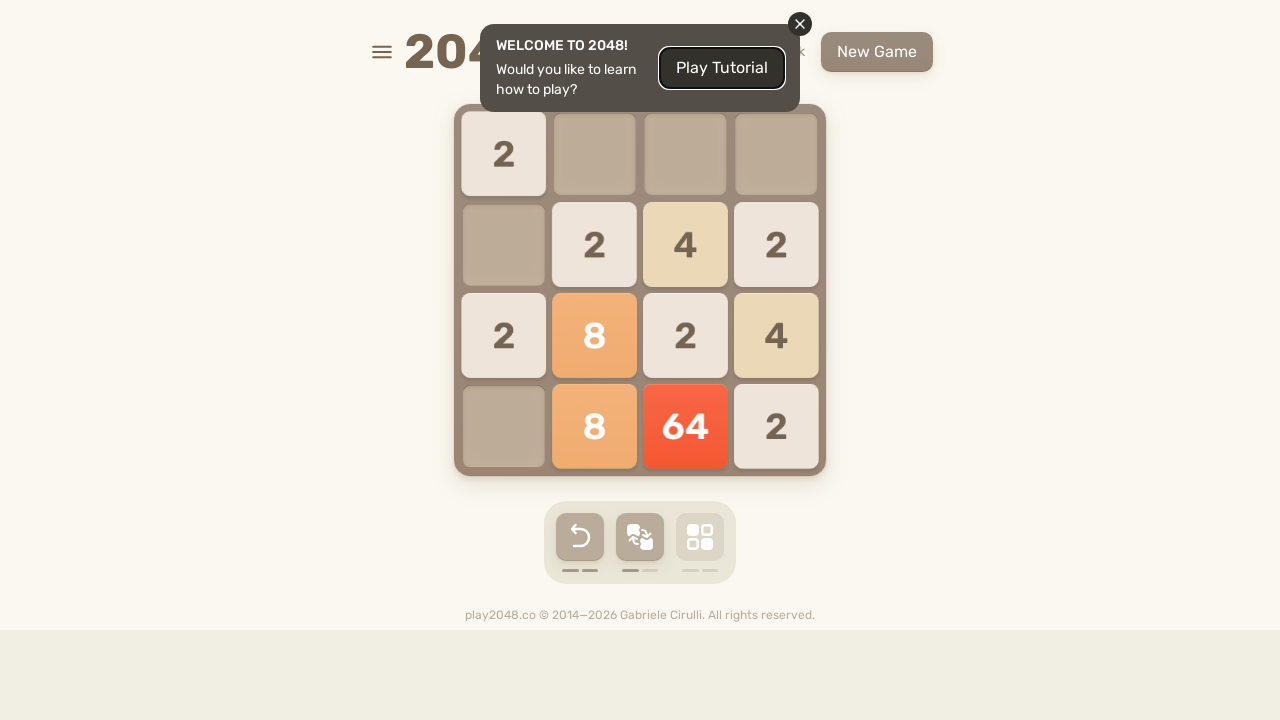

Pressed ArrowDown key on body
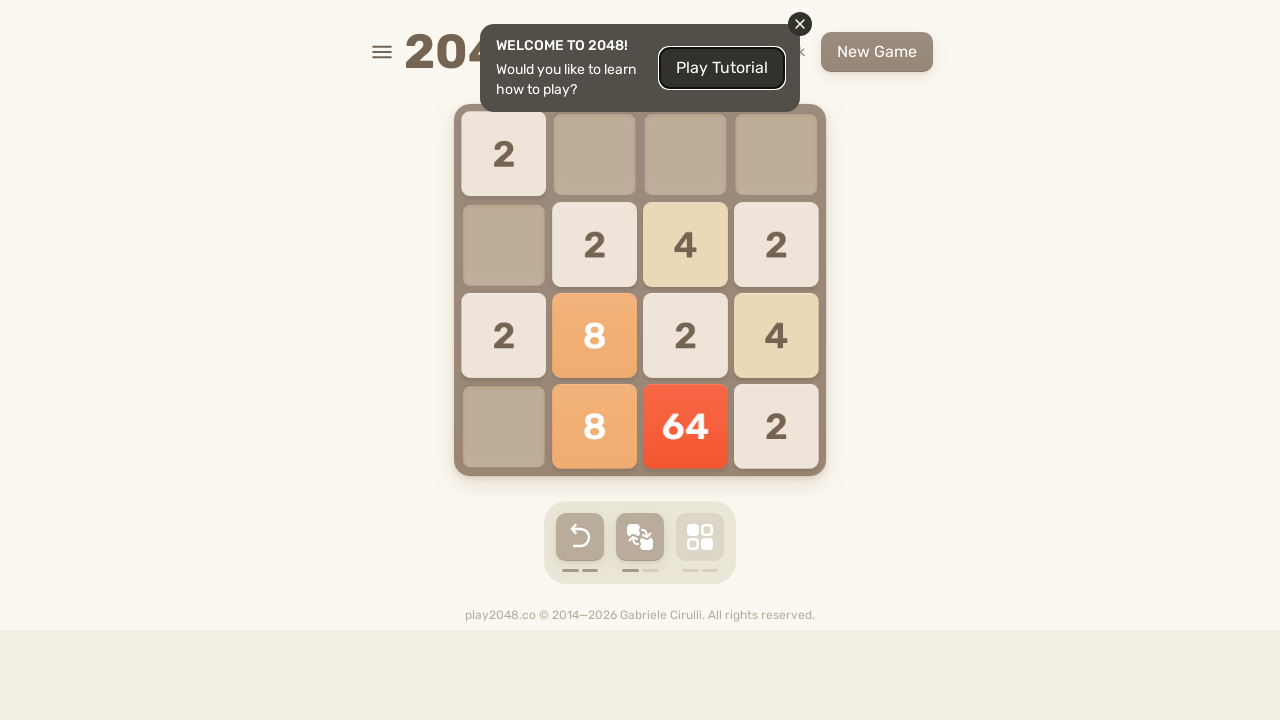

Waited 100ms for game animation
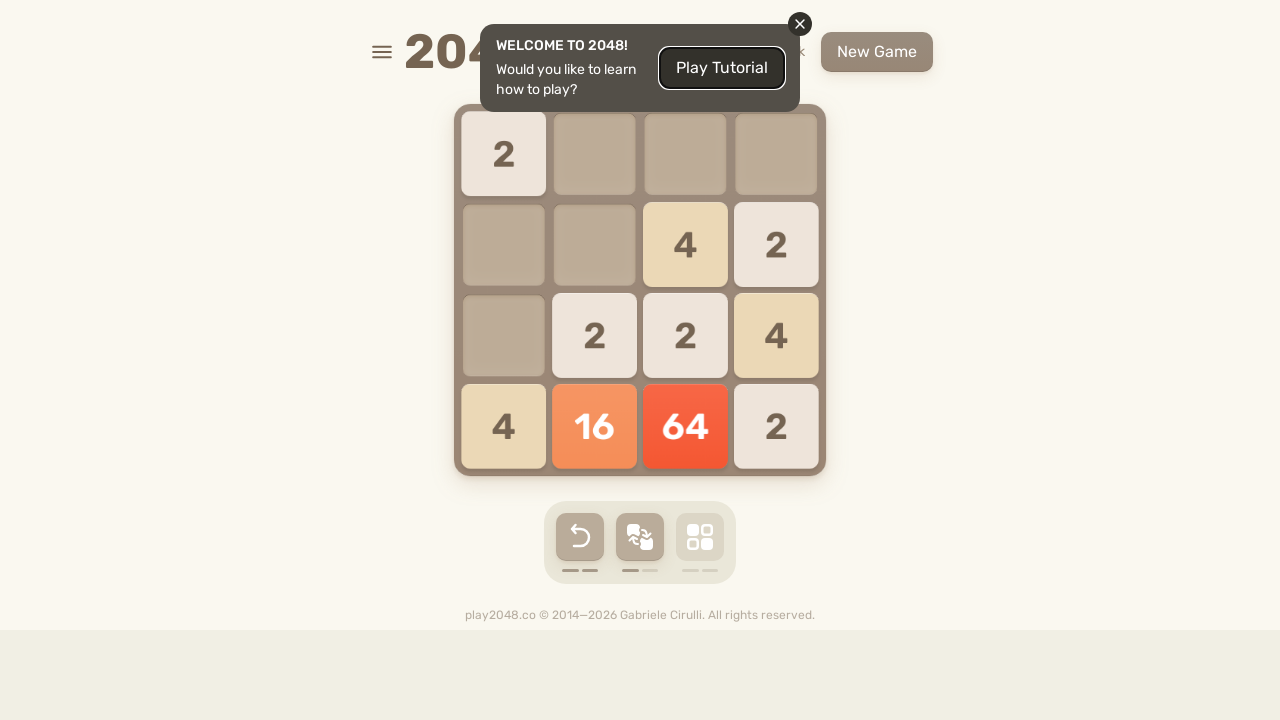

Pressed ArrowDown key on body
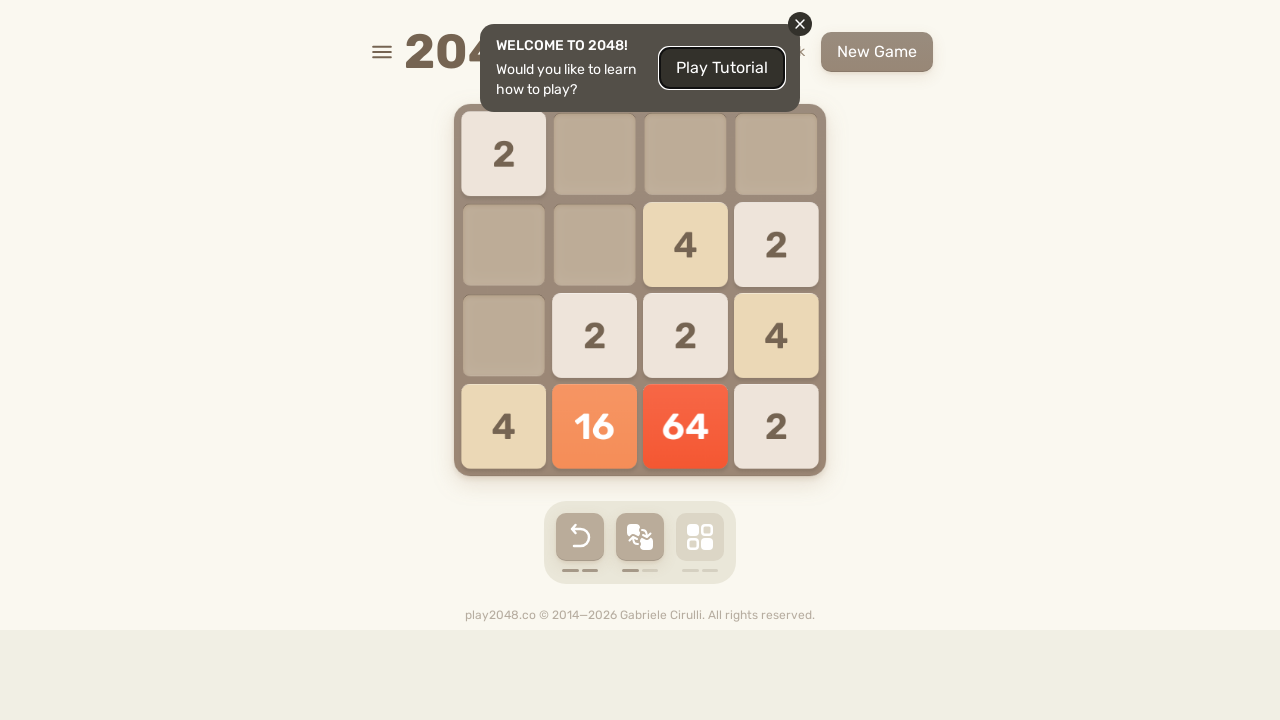

Waited 100ms for game animation
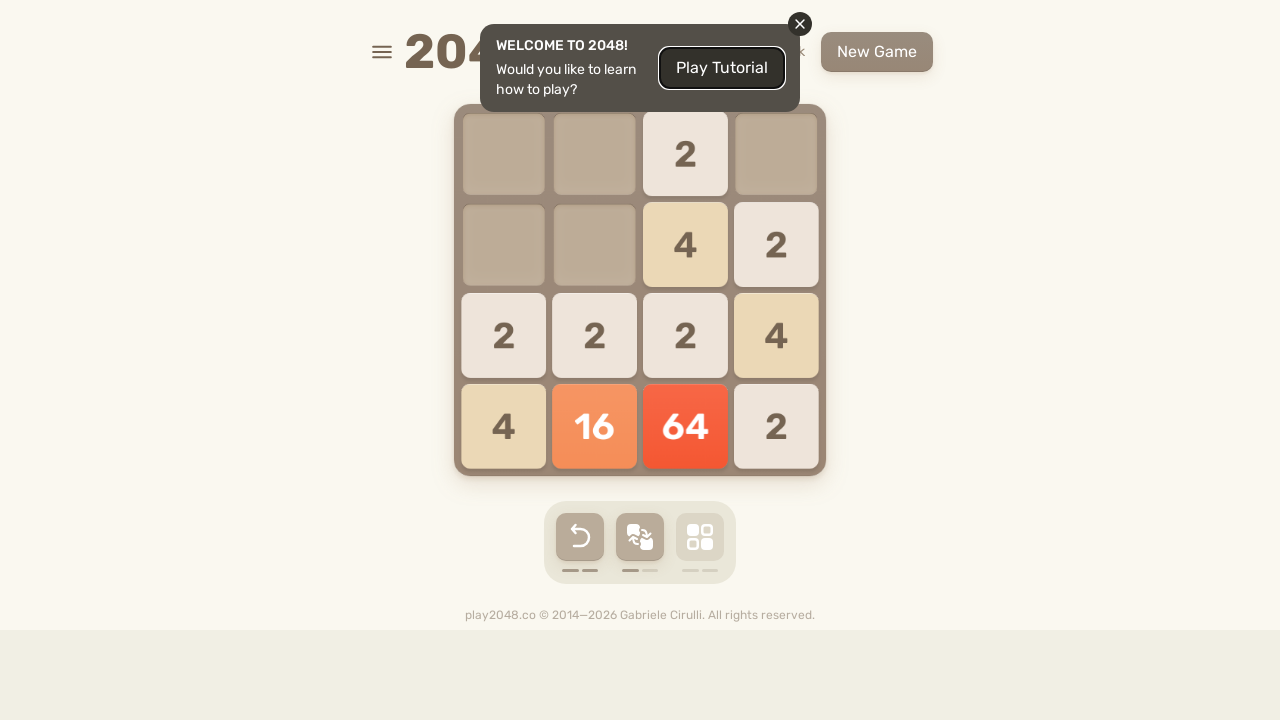

Pressed ArrowLeft key on body
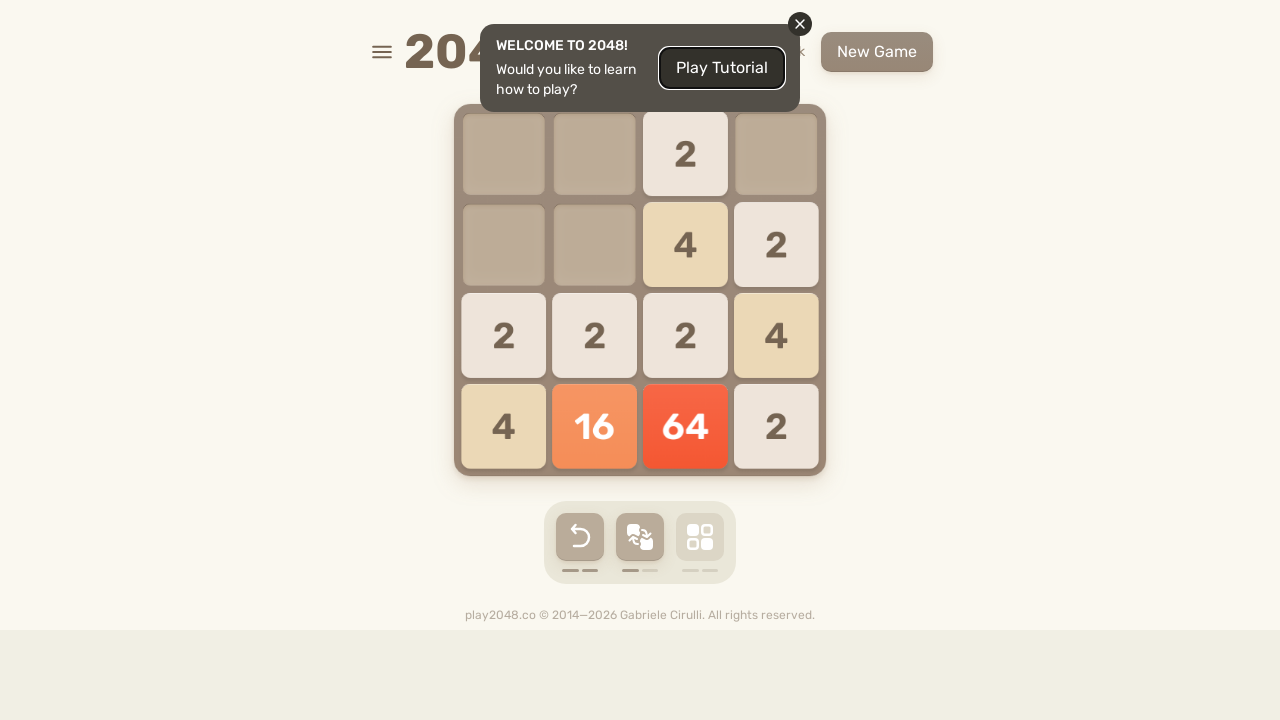

Waited 100ms for game animation
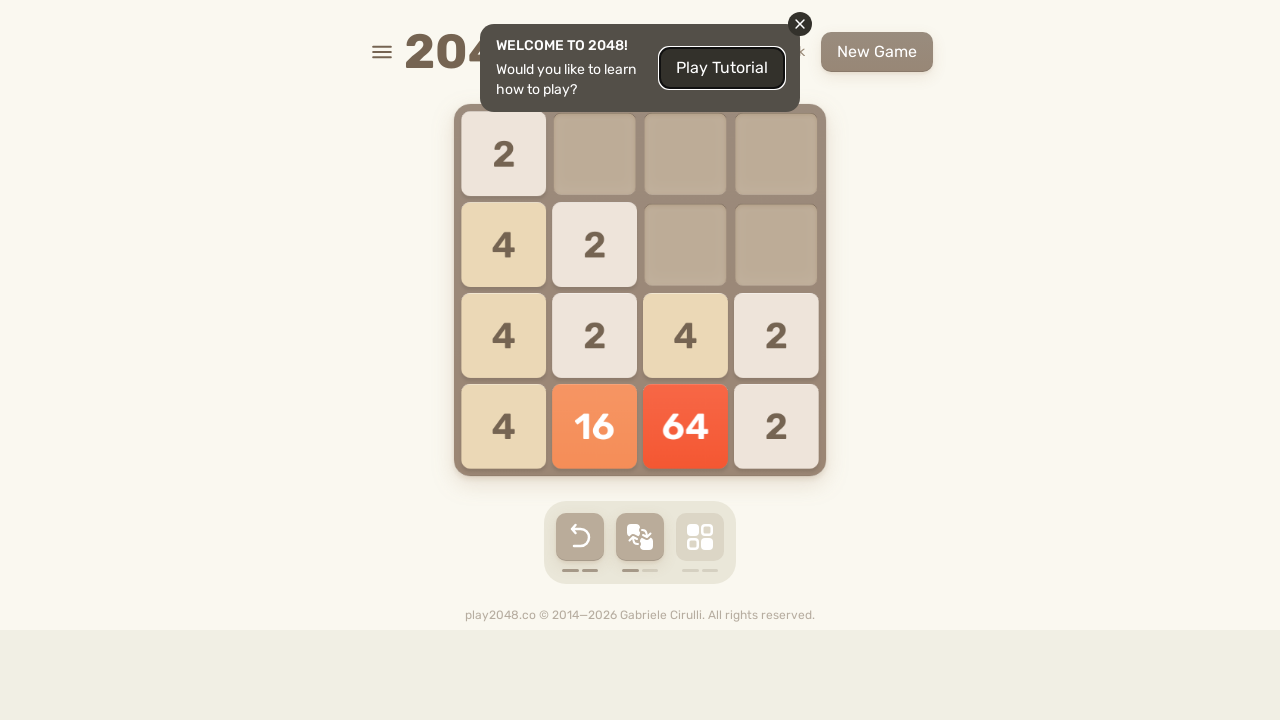

Pressed ArrowRight key on body
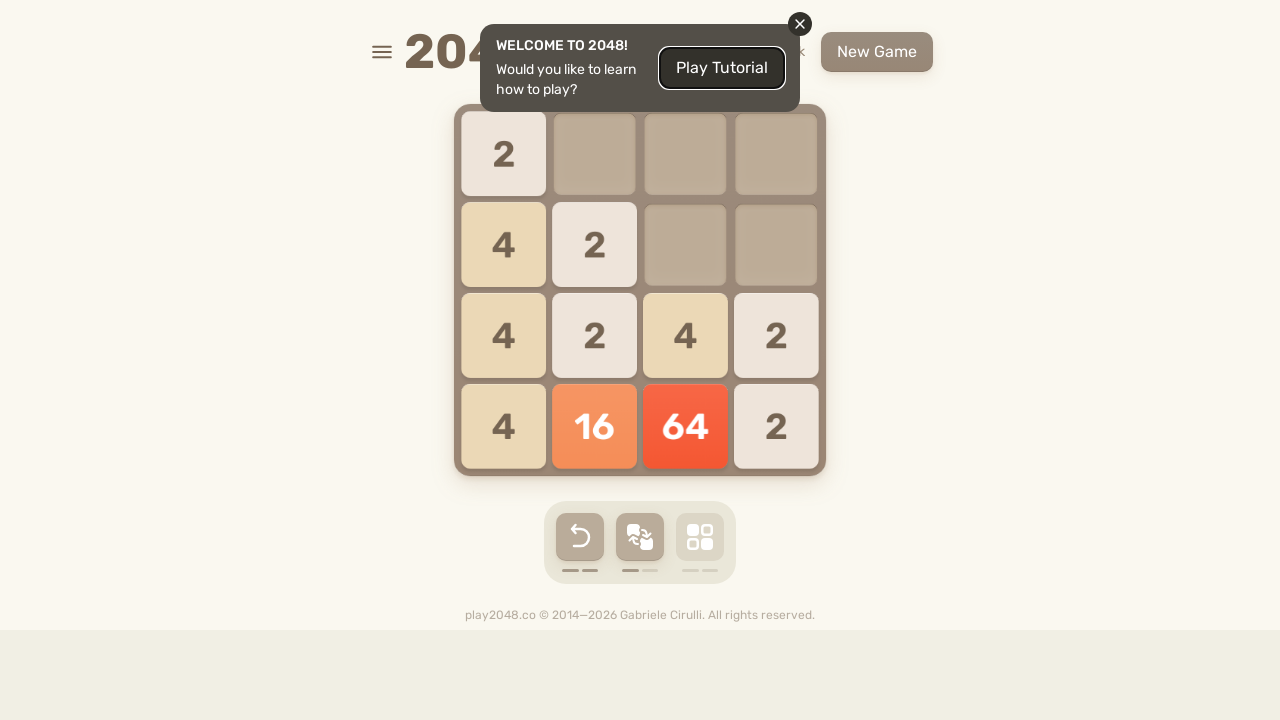

Waited 100ms for game animation
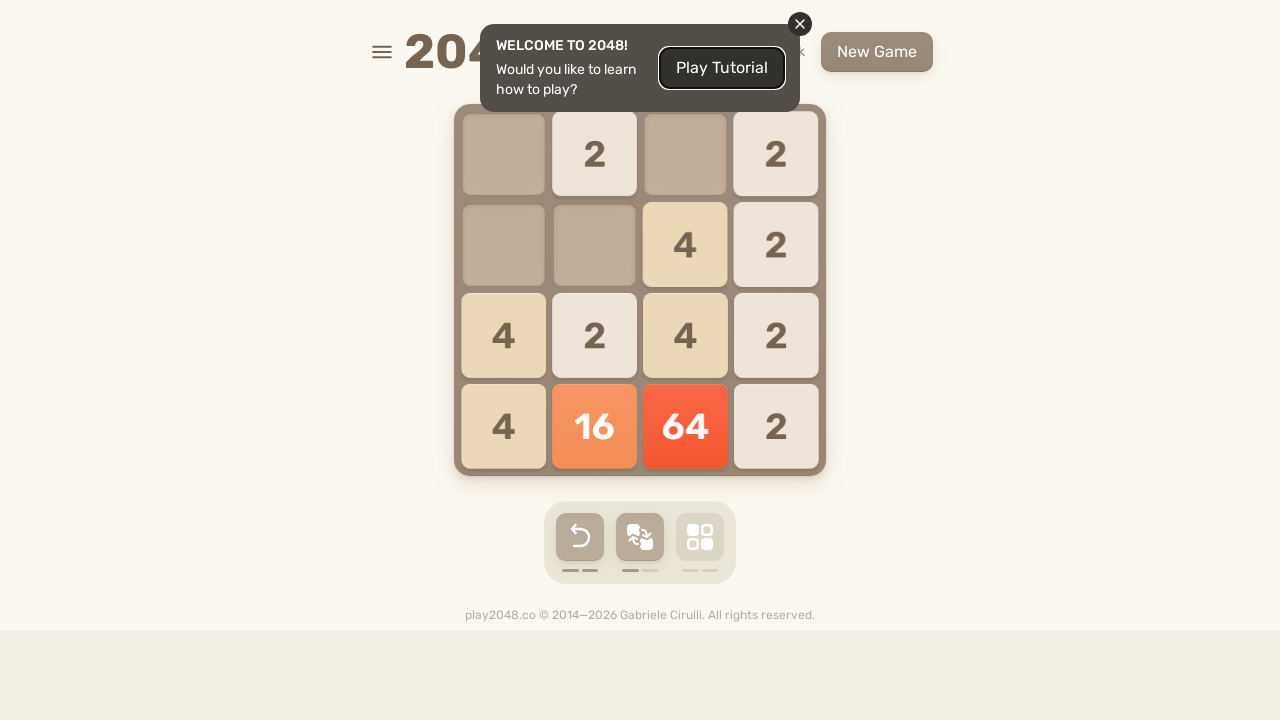

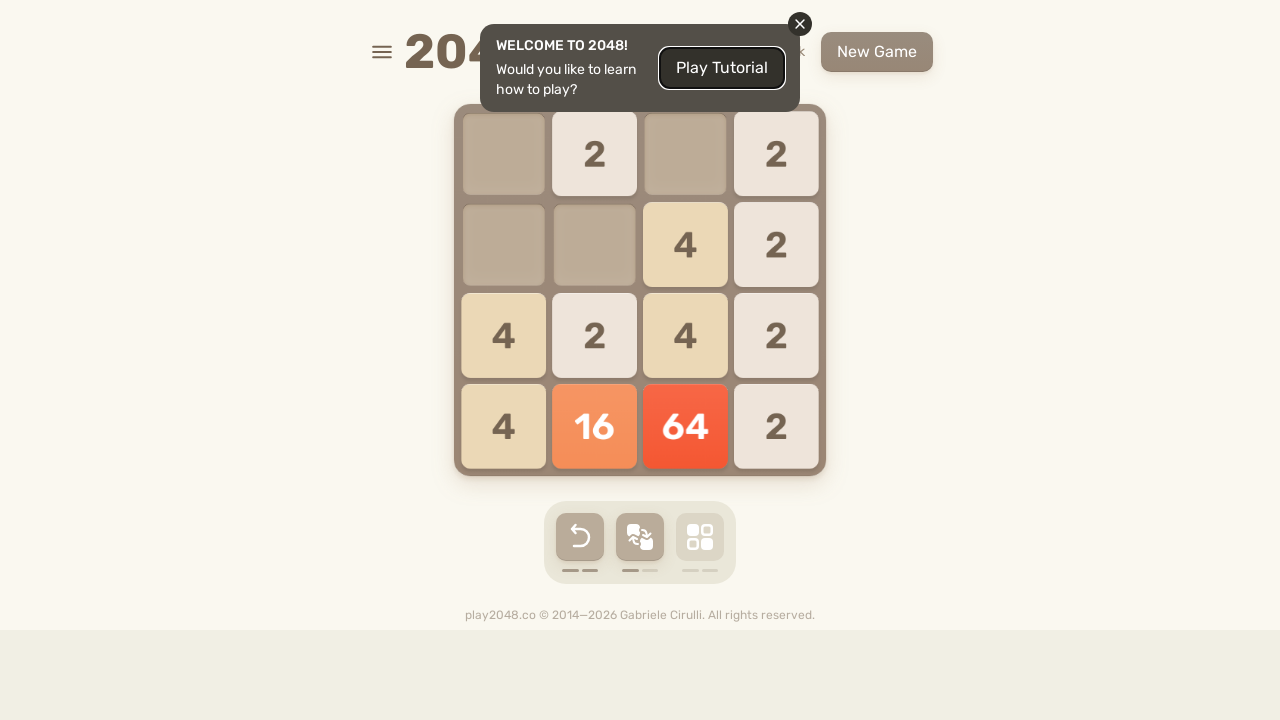